Tests a large form submission by filling all input fields with the same text value and clicking the submit button

Starting URL: http://suninjuly.github.io/huge_form.html

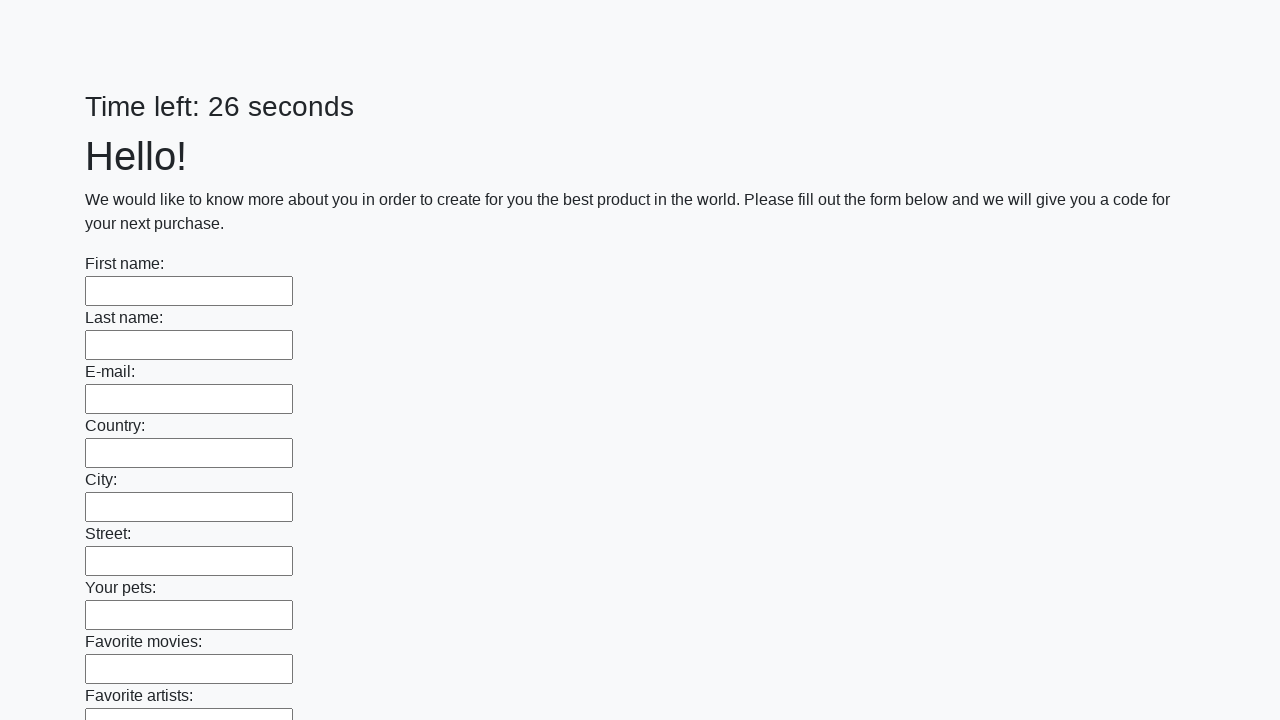

Navigated to huge form page
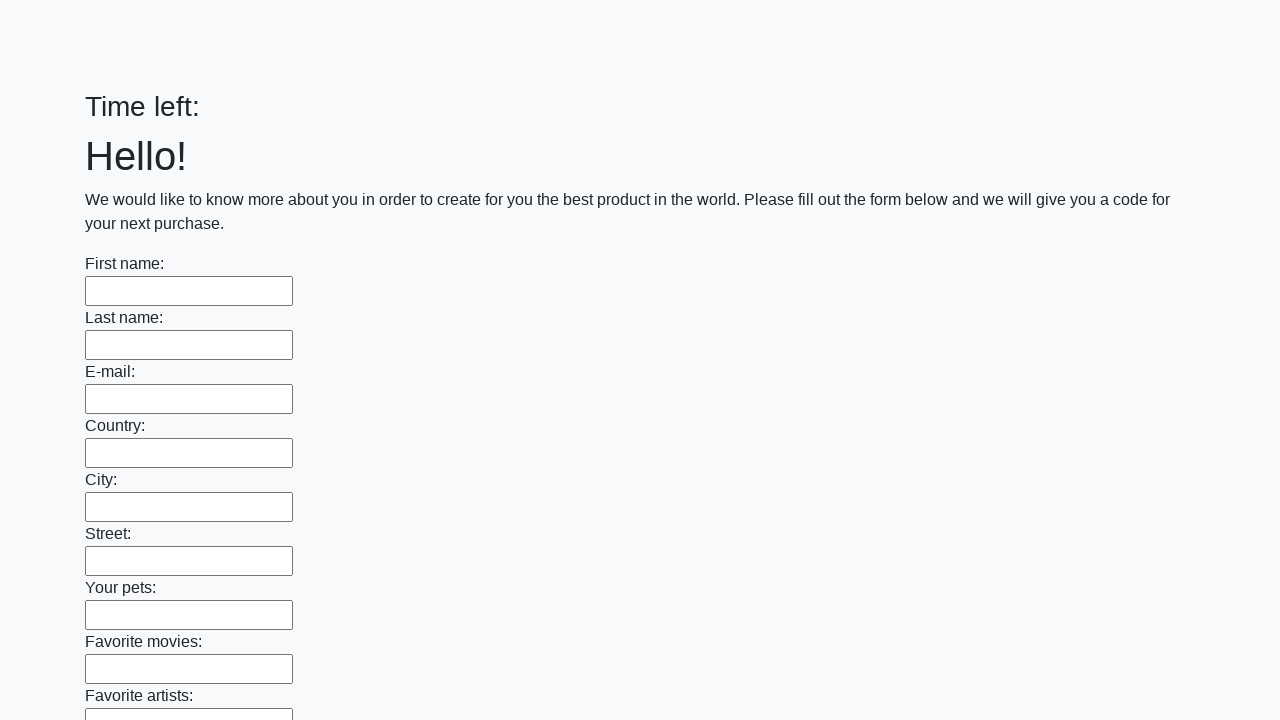

Filled input field with 'Selenium' on input >> nth=0
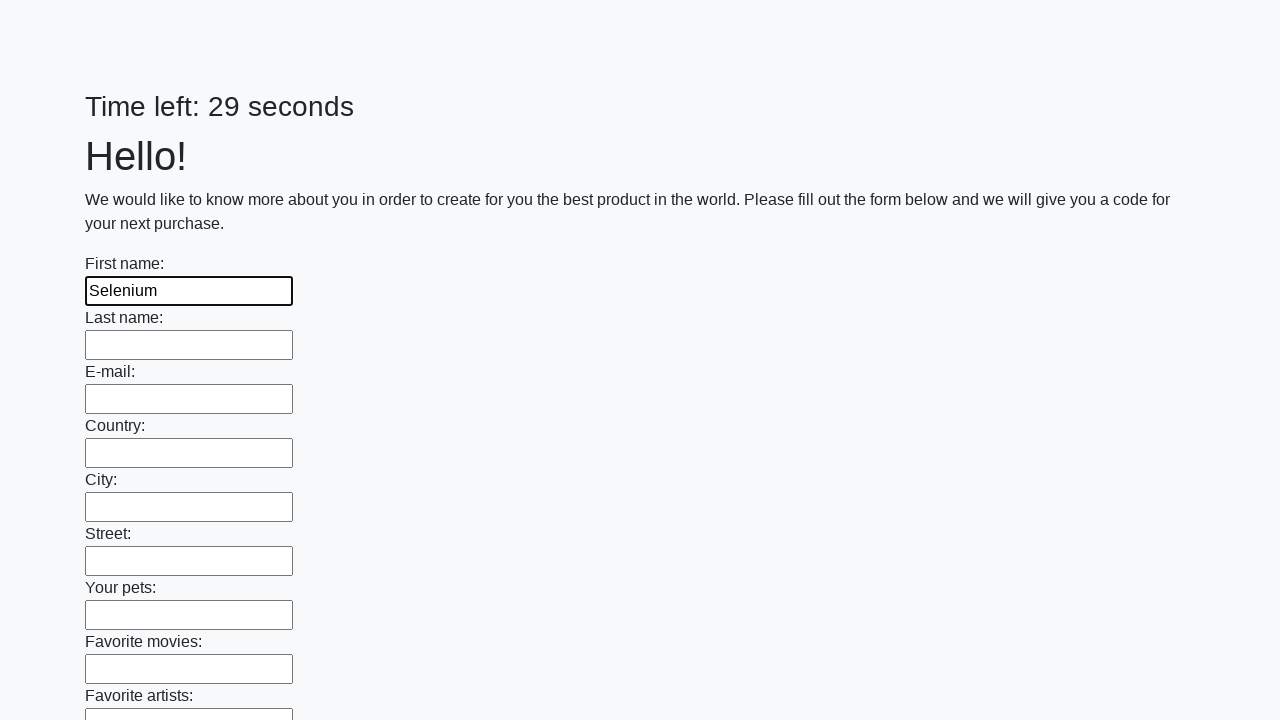

Filled input field with 'Selenium' on input >> nth=1
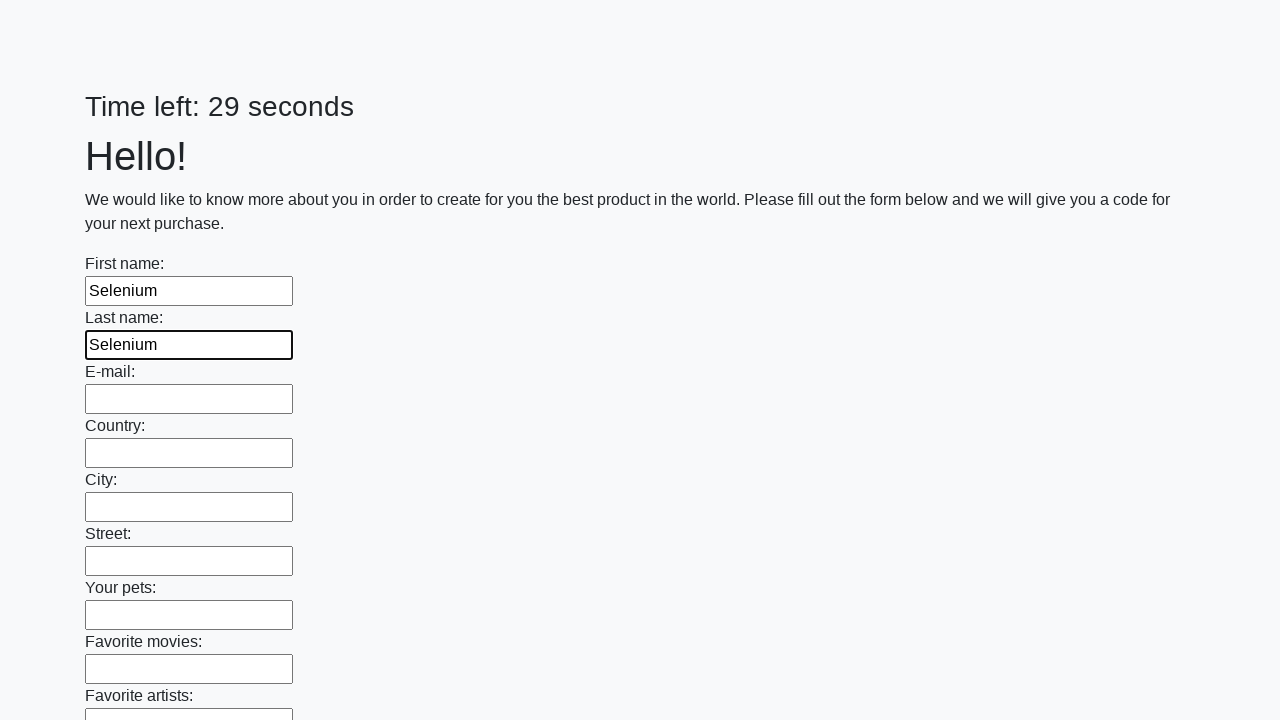

Filled input field with 'Selenium' on input >> nth=2
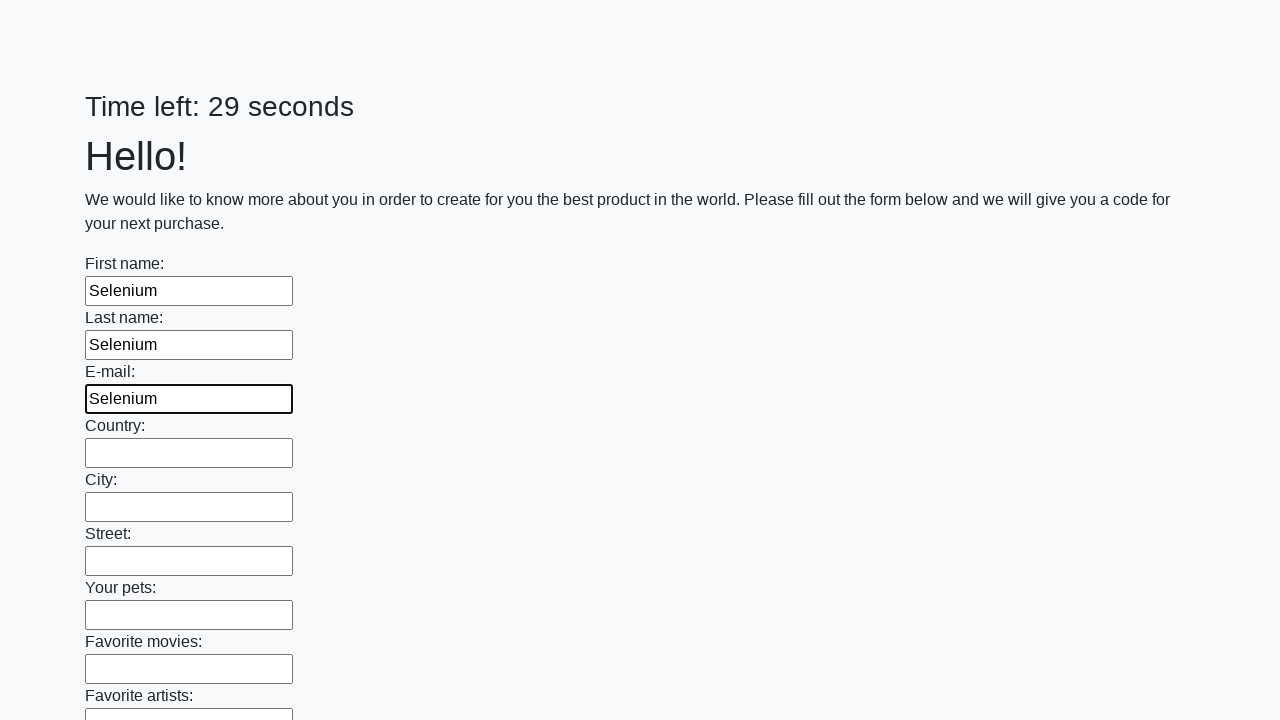

Filled input field with 'Selenium' on input >> nth=3
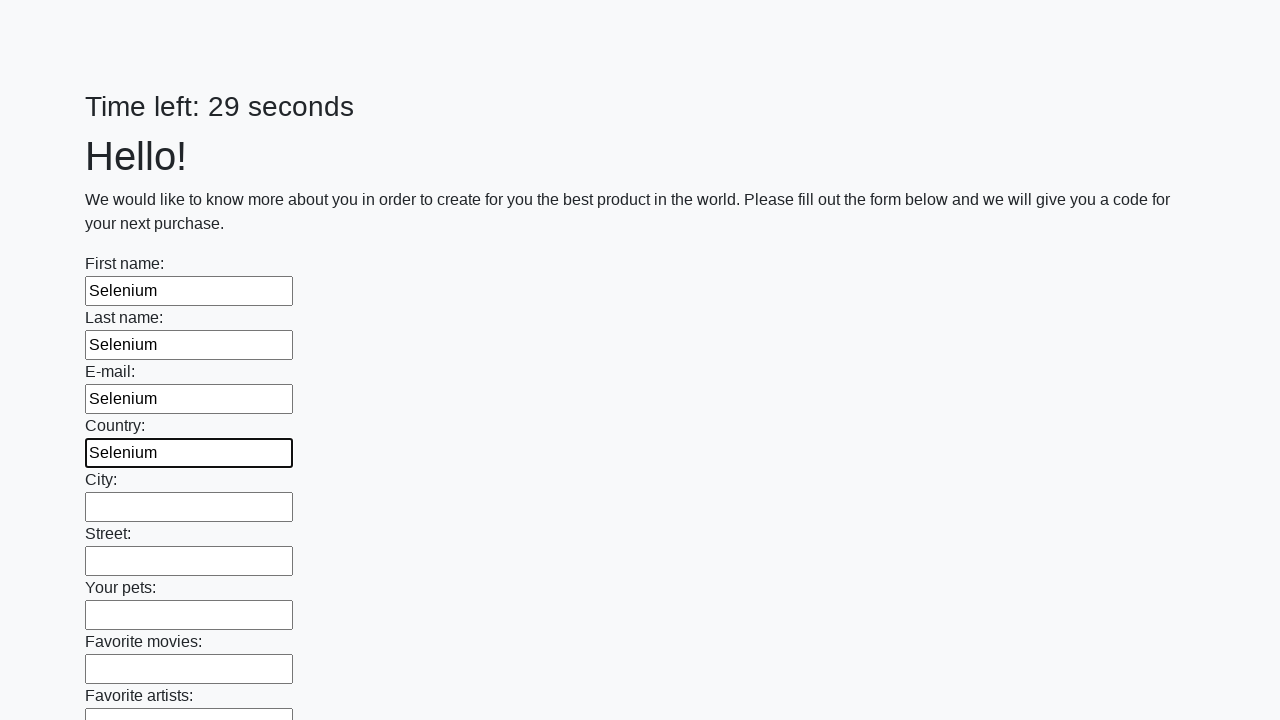

Filled input field with 'Selenium' on input >> nth=4
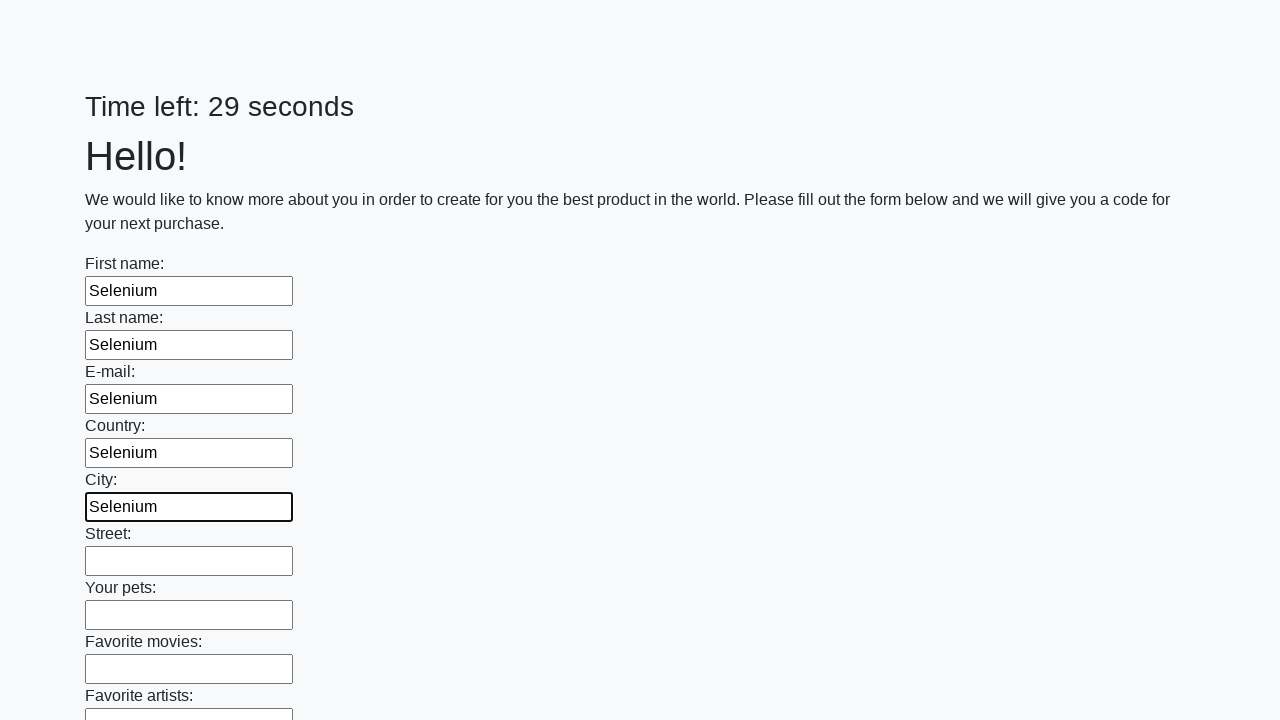

Filled input field with 'Selenium' on input >> nth=5
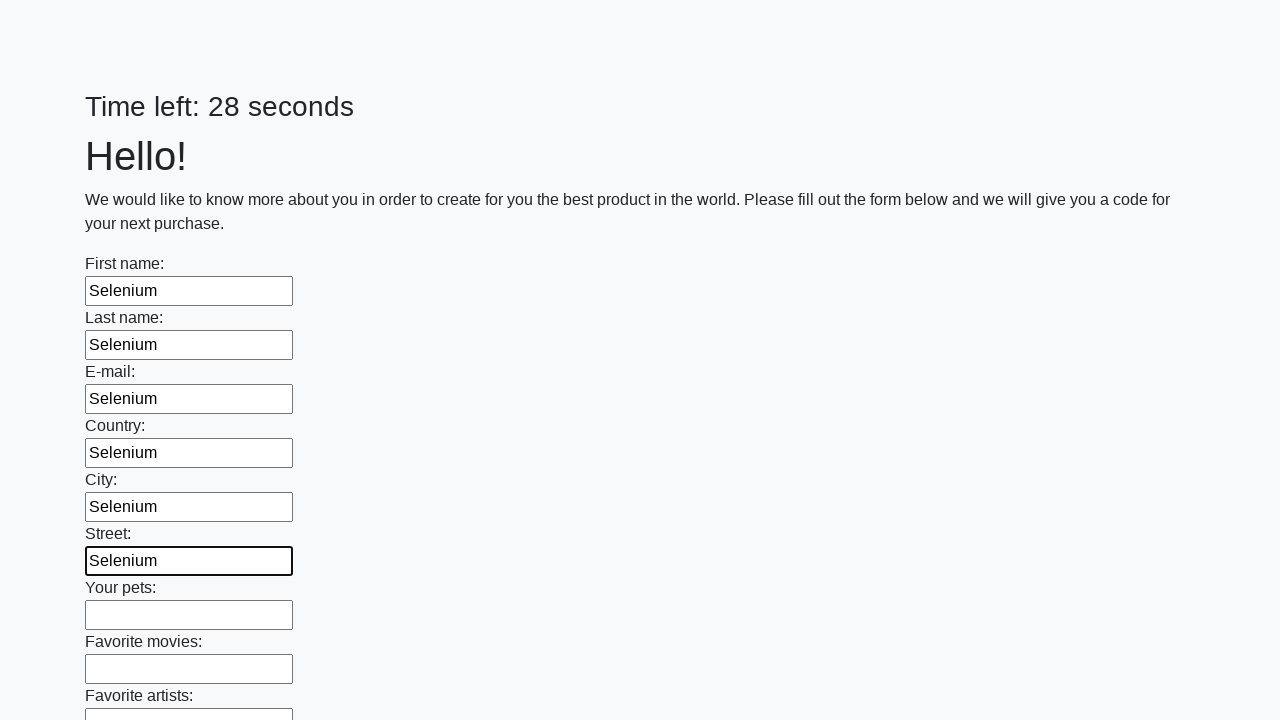

Filled input field with 'Selenium' on input >> nth=6
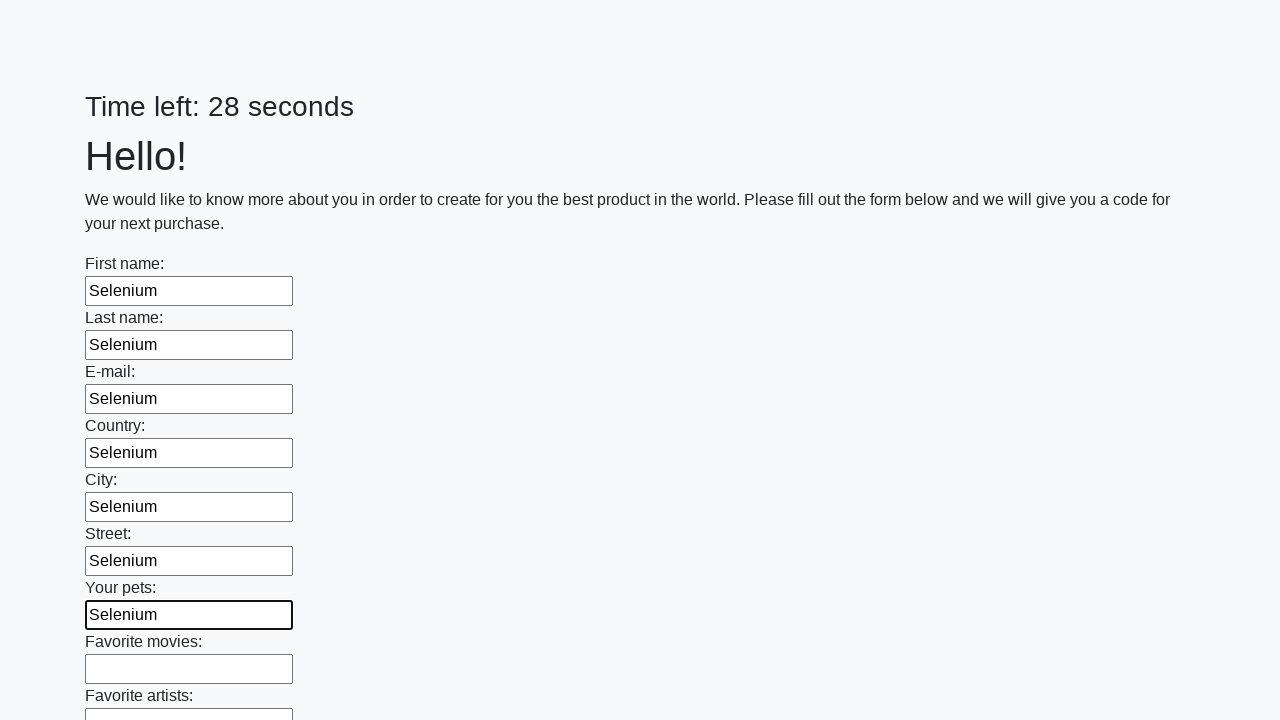

Filled input field with 'Selenium' on input >> nth=7
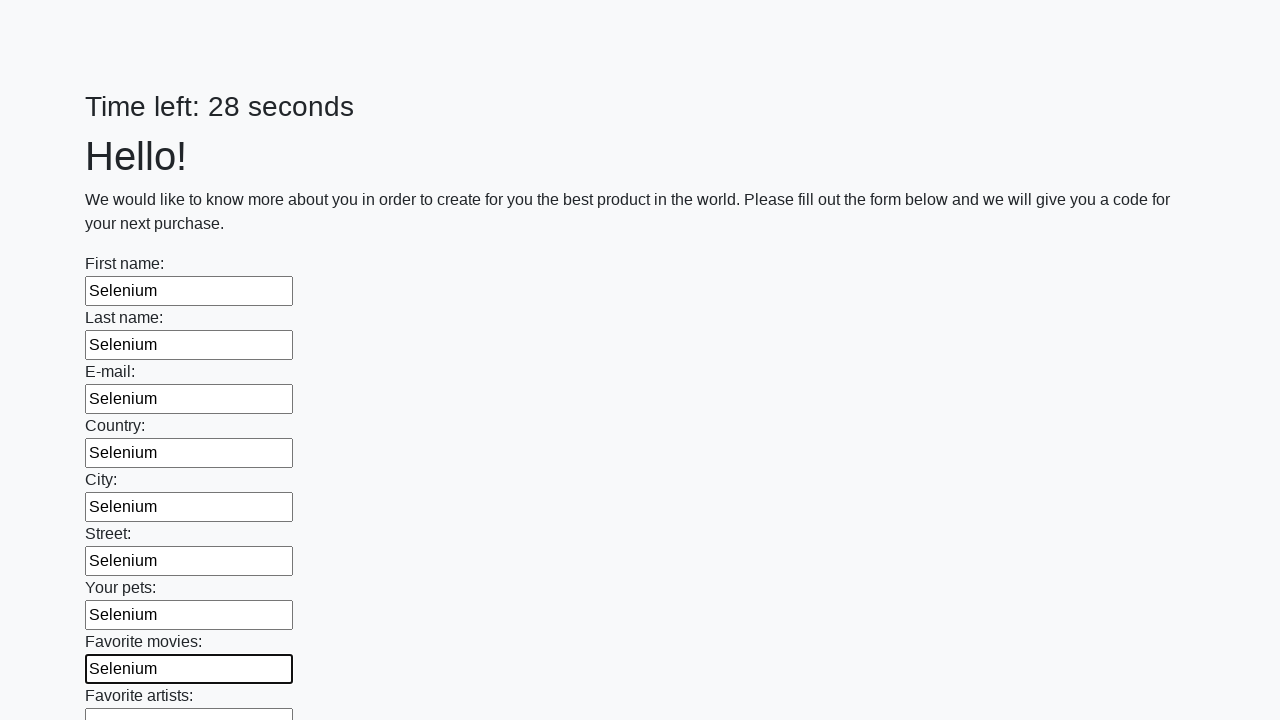

Filled input field with 'Selenium' on input >> nth=8
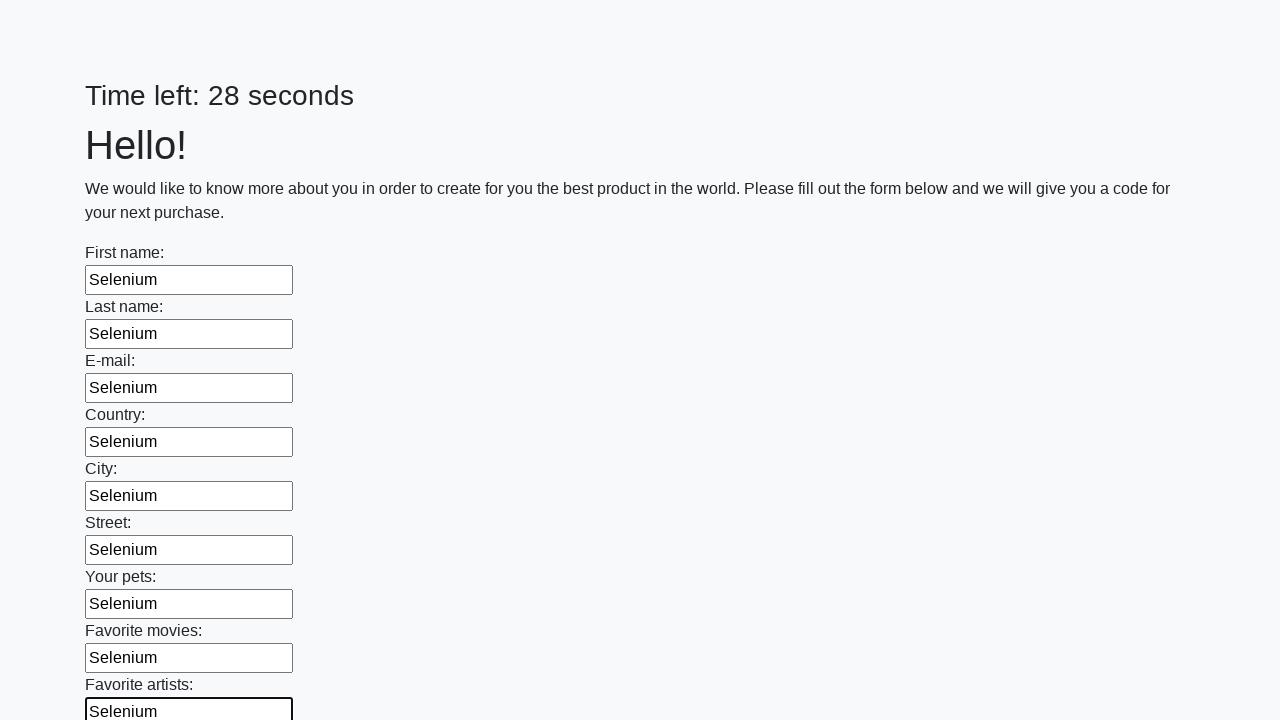

Filled input field with 'Selenium' on input >> nth=9
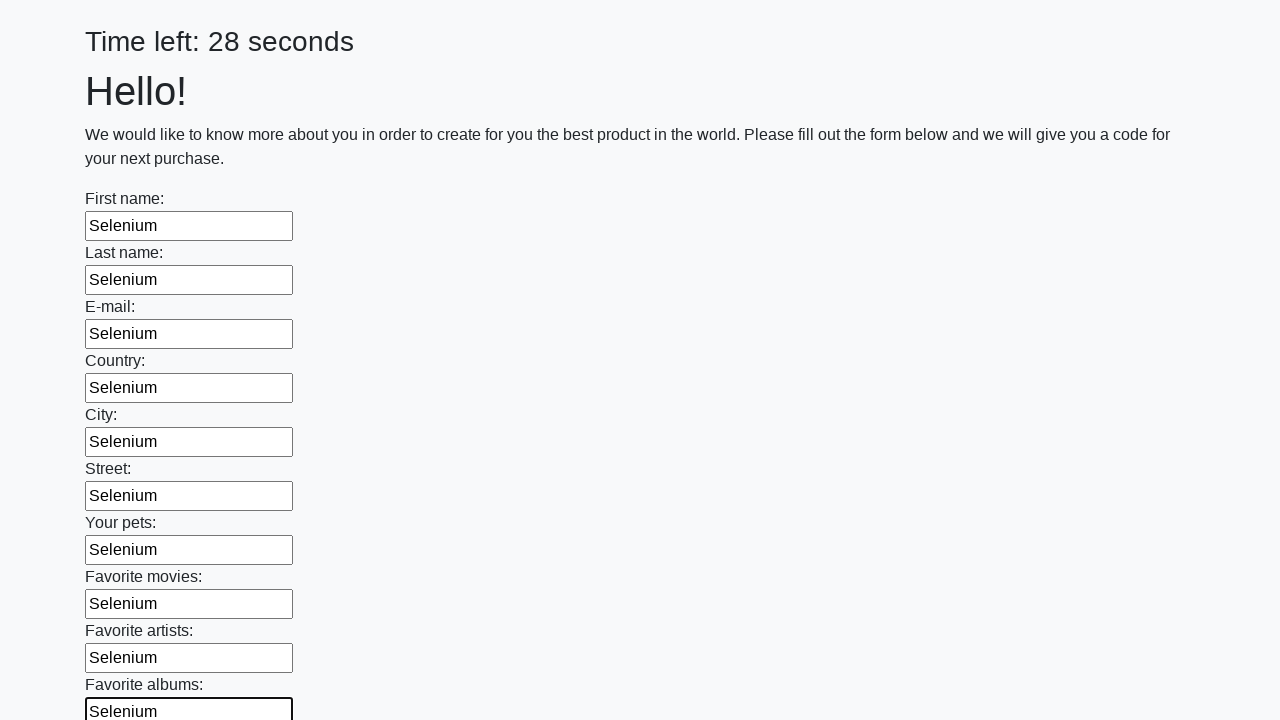

Filled input field with 'Selenium' on input >> nth=10
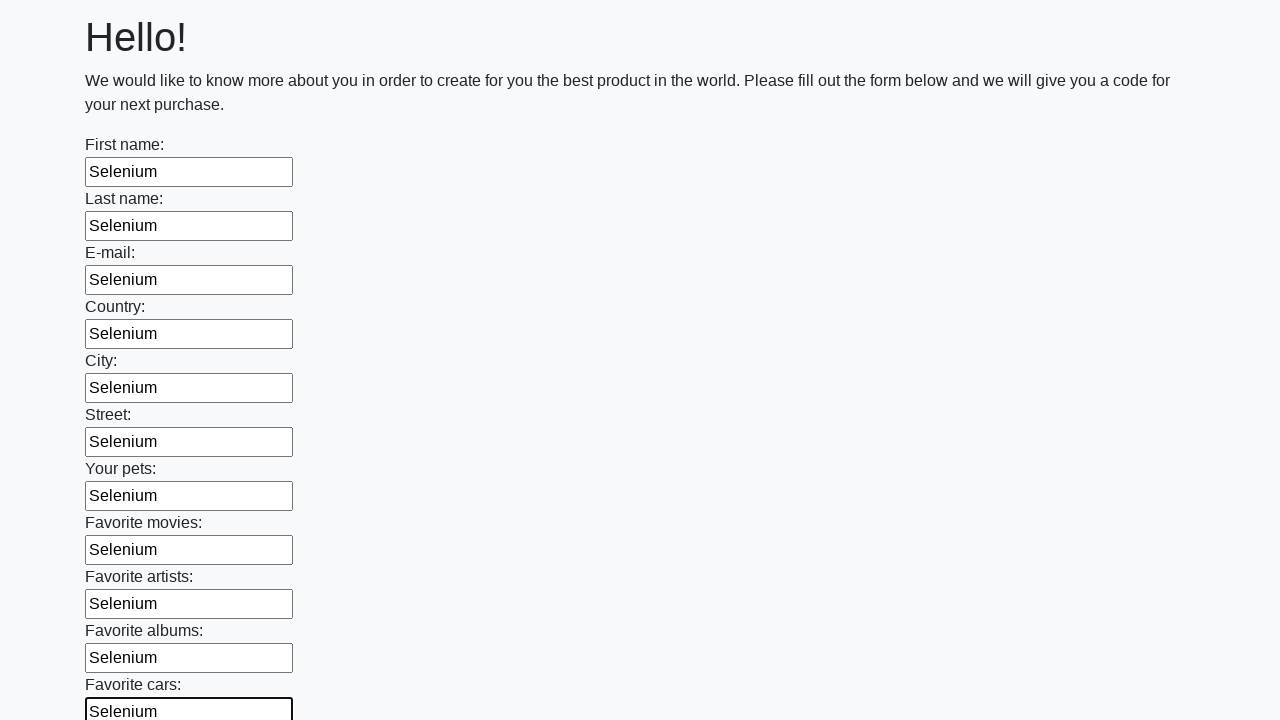

Filled input field with 'Selenium' on input >> nth=11
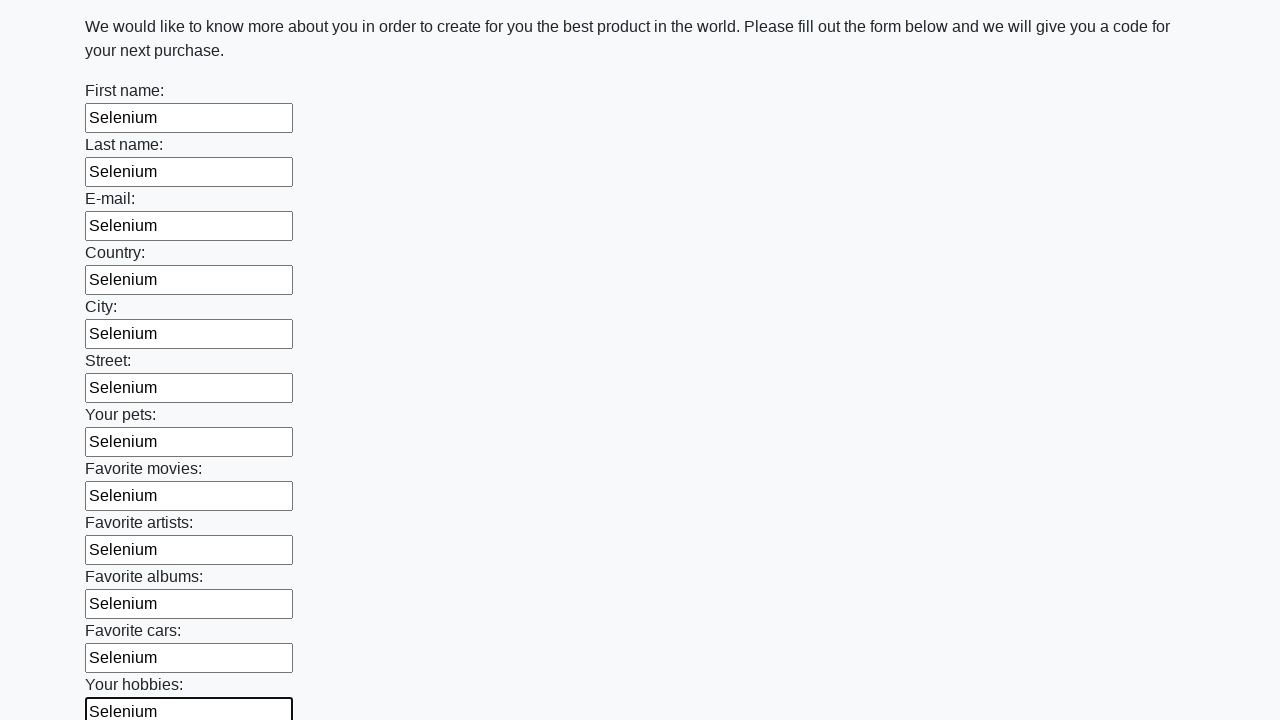

Filled input field with 'Selenium' on input >> nth=12
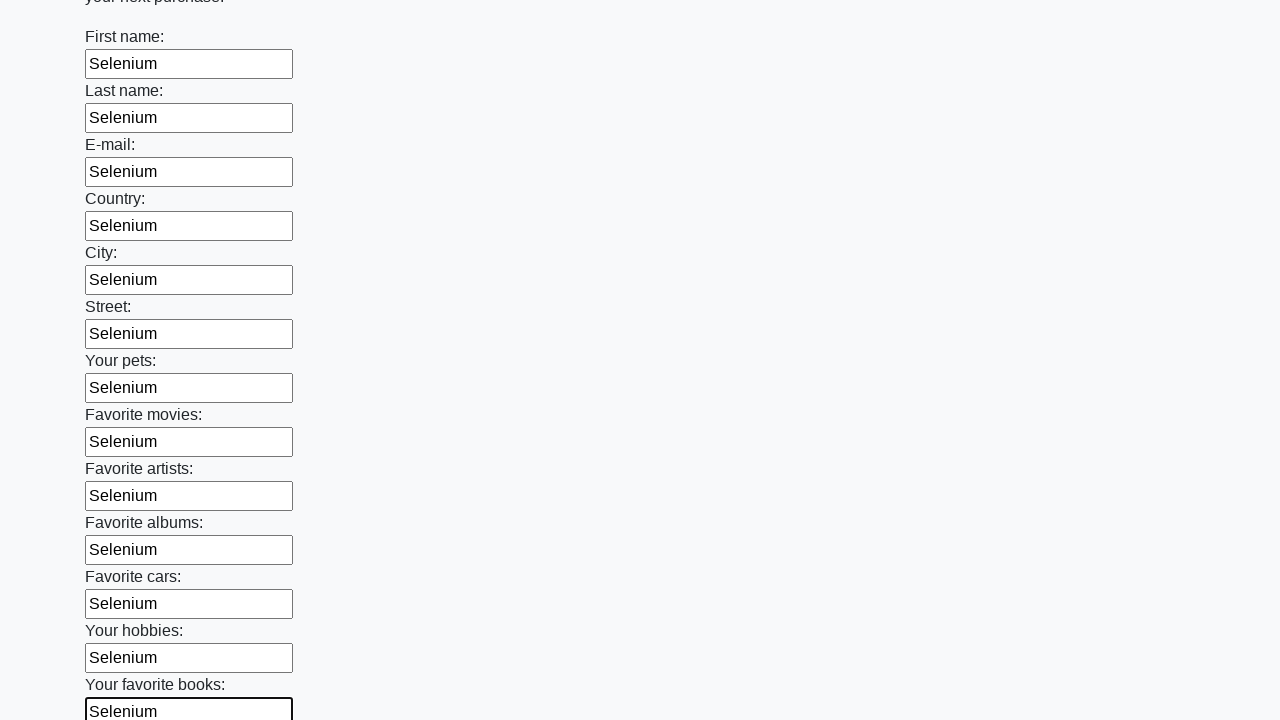

Filled input field with 'Selenium' on input >> nth=13
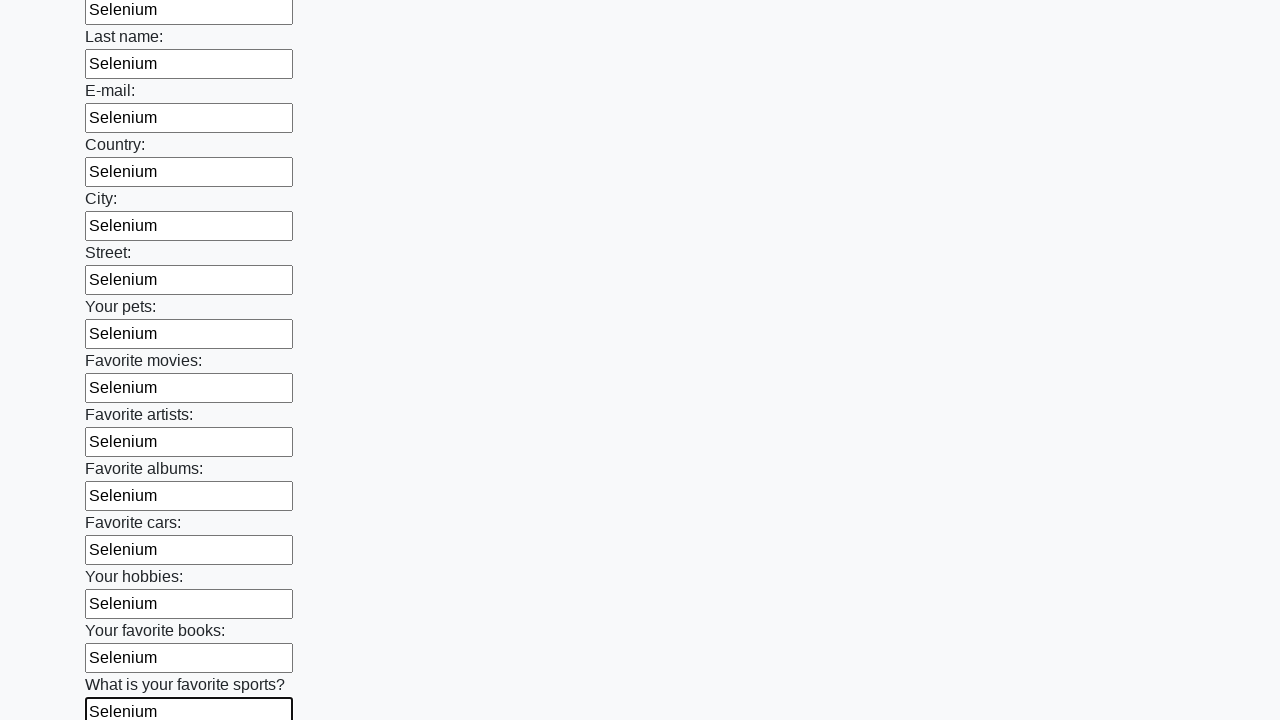

Filled input field with 'Selenium' on input >> nth=14
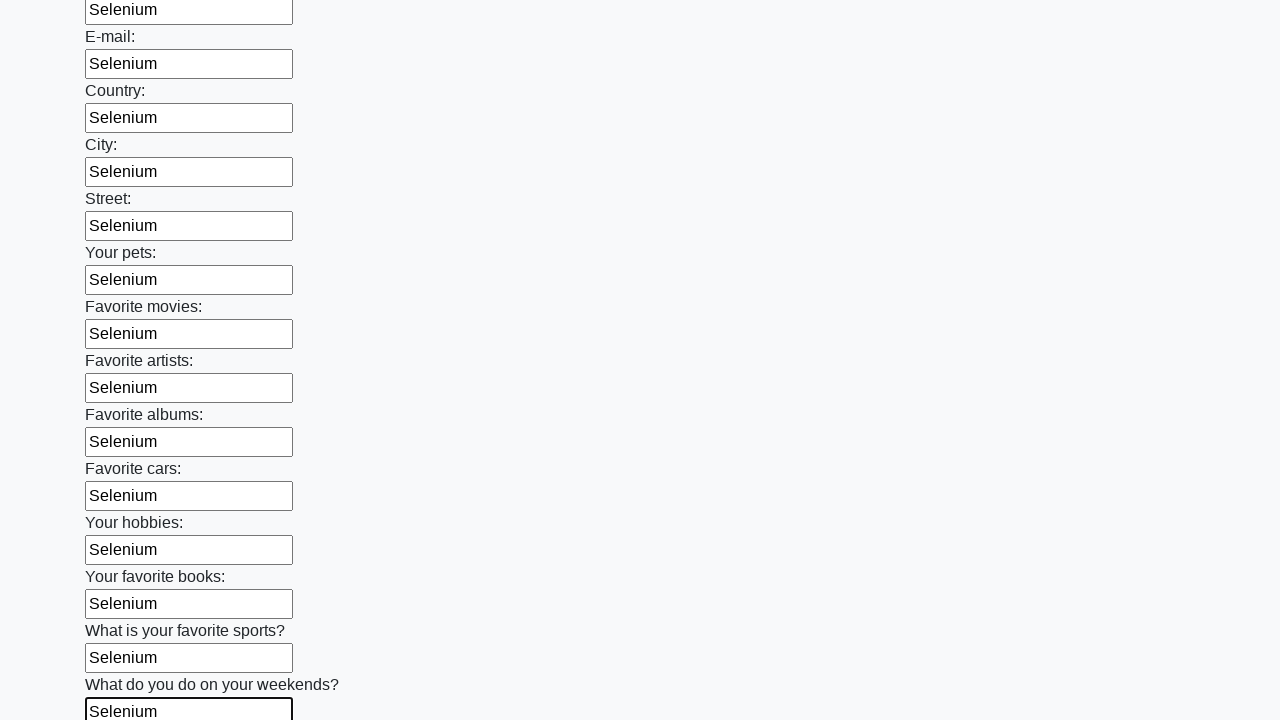

Filled input field with 'Selenium' on input >> nth=15
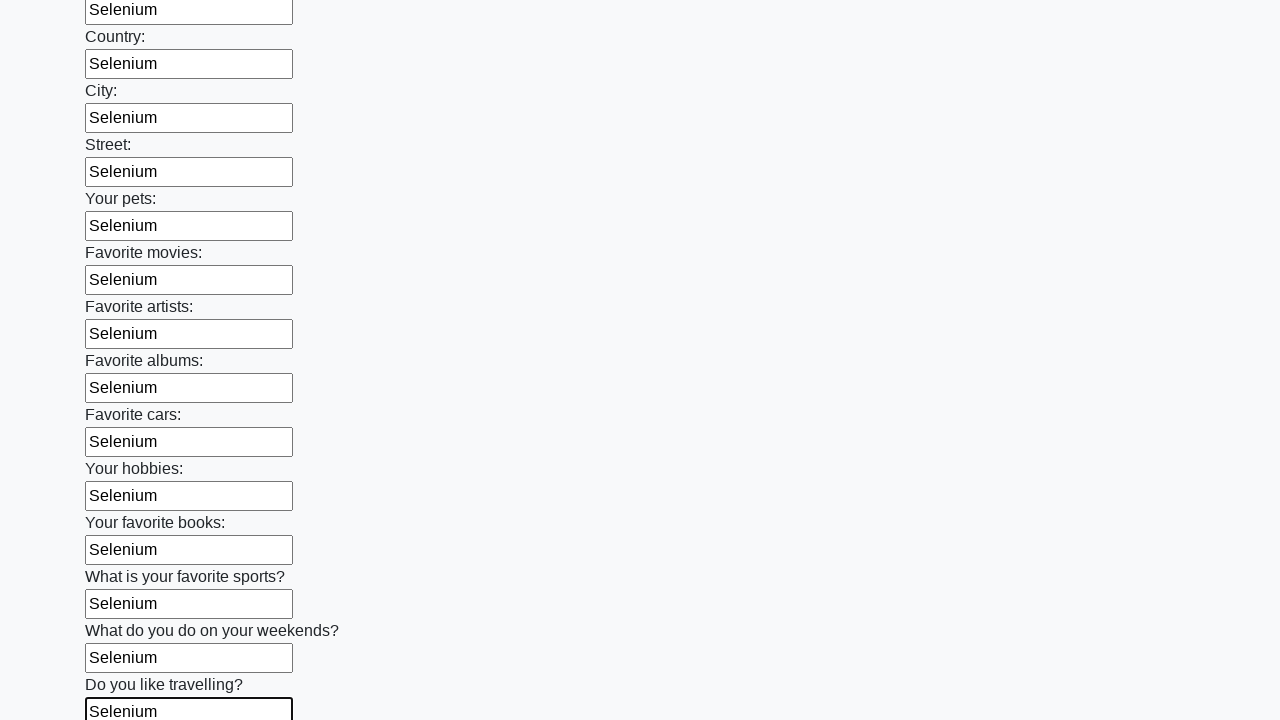

Filled input field with 'Selenium' on input >> nth=16
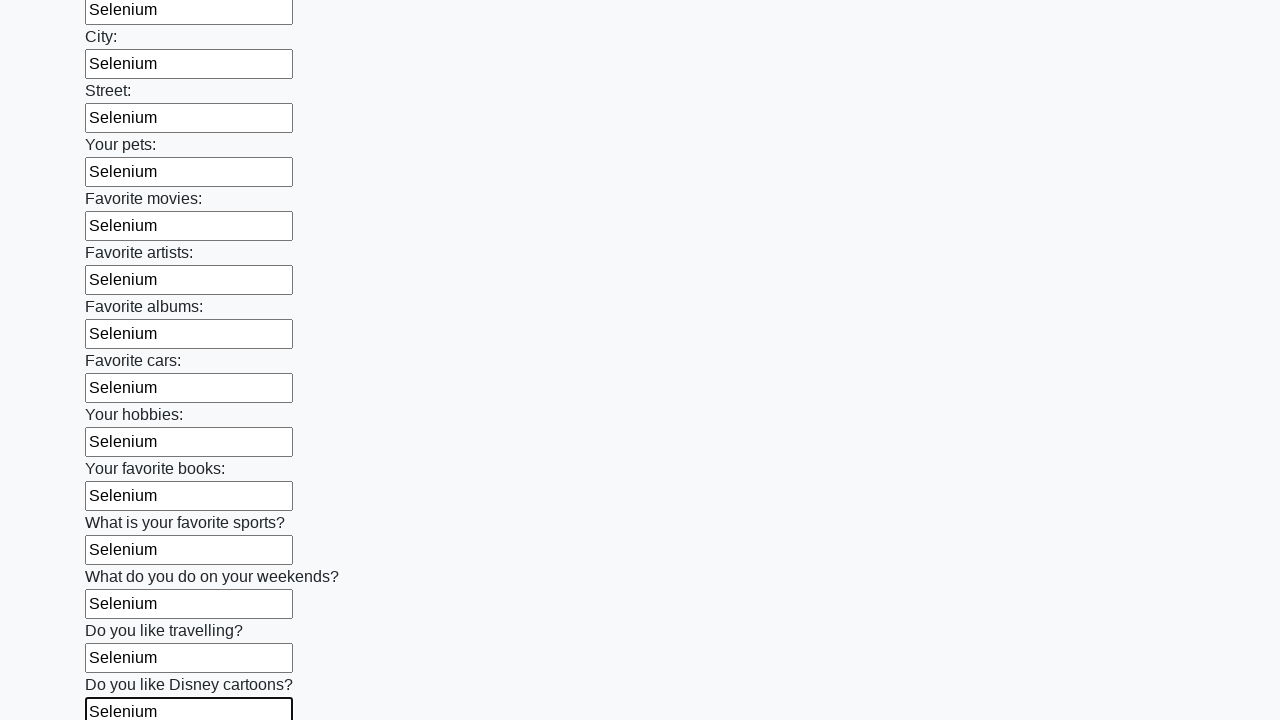

Filled input field with 'Selenium' on input >> nth=17
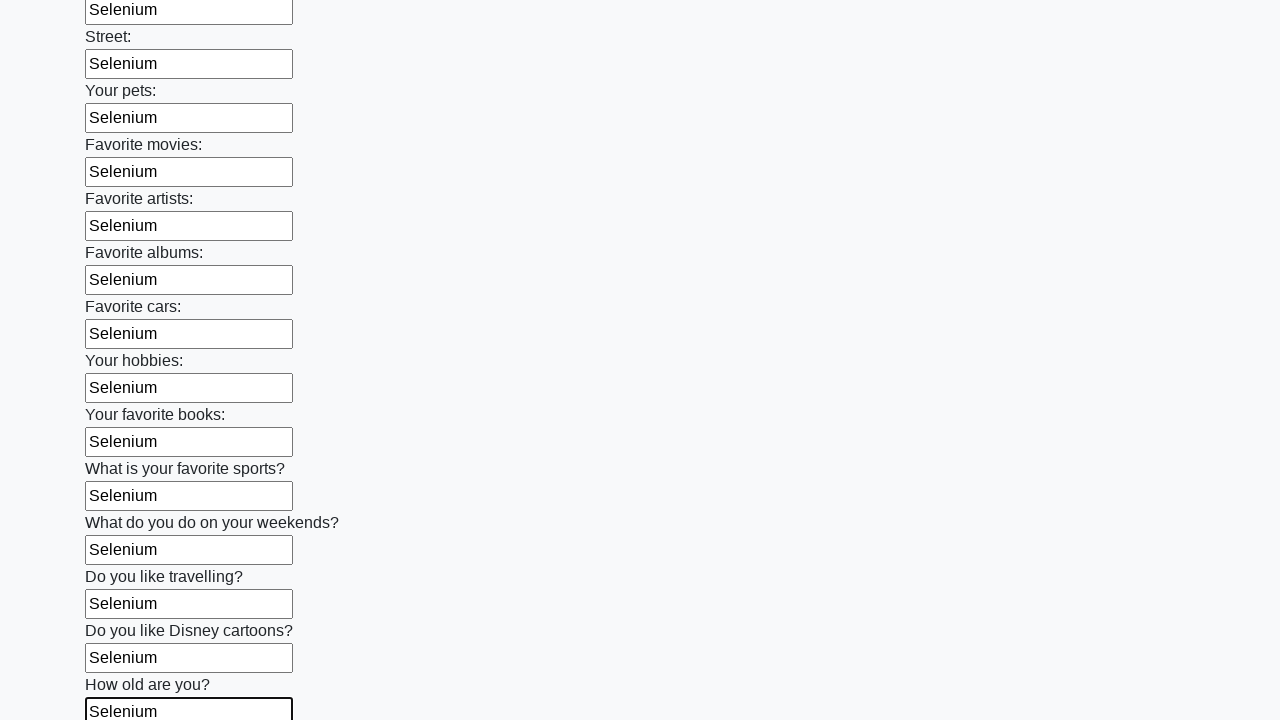

Filled input field with 'Selenium' on input >> nth=18
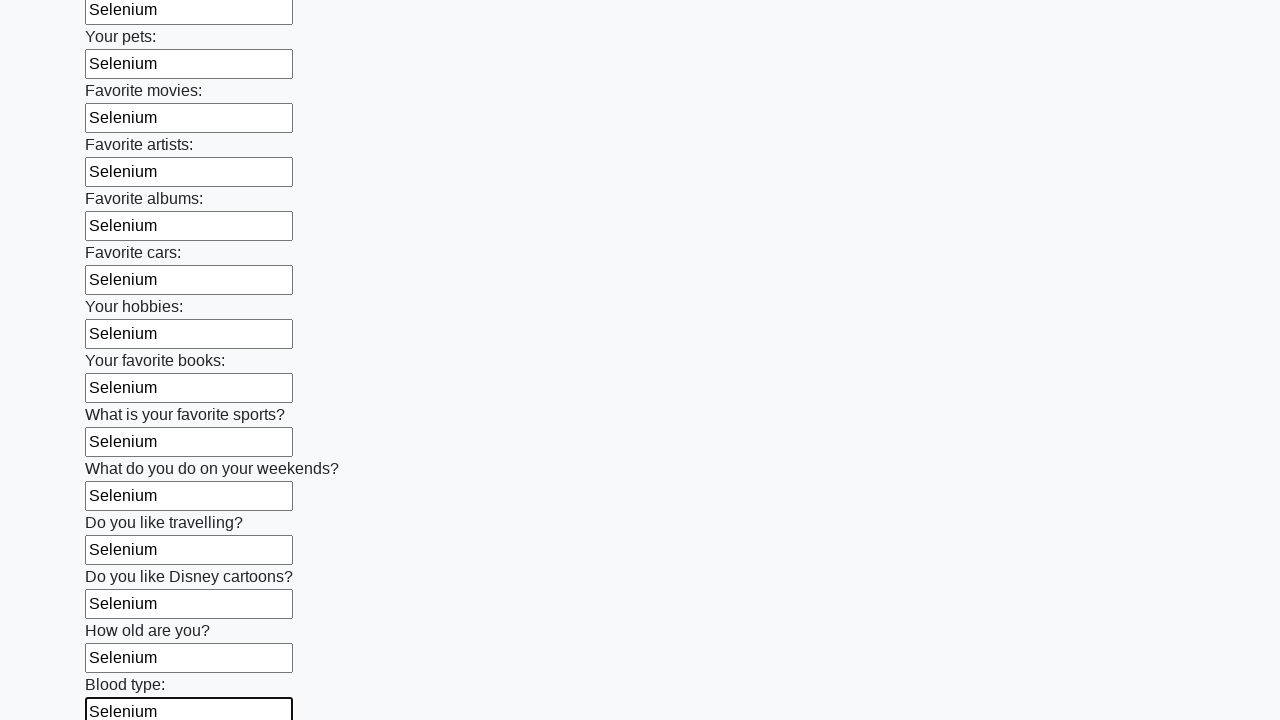

Filled input field with 'Selenium' on input >> nth=19
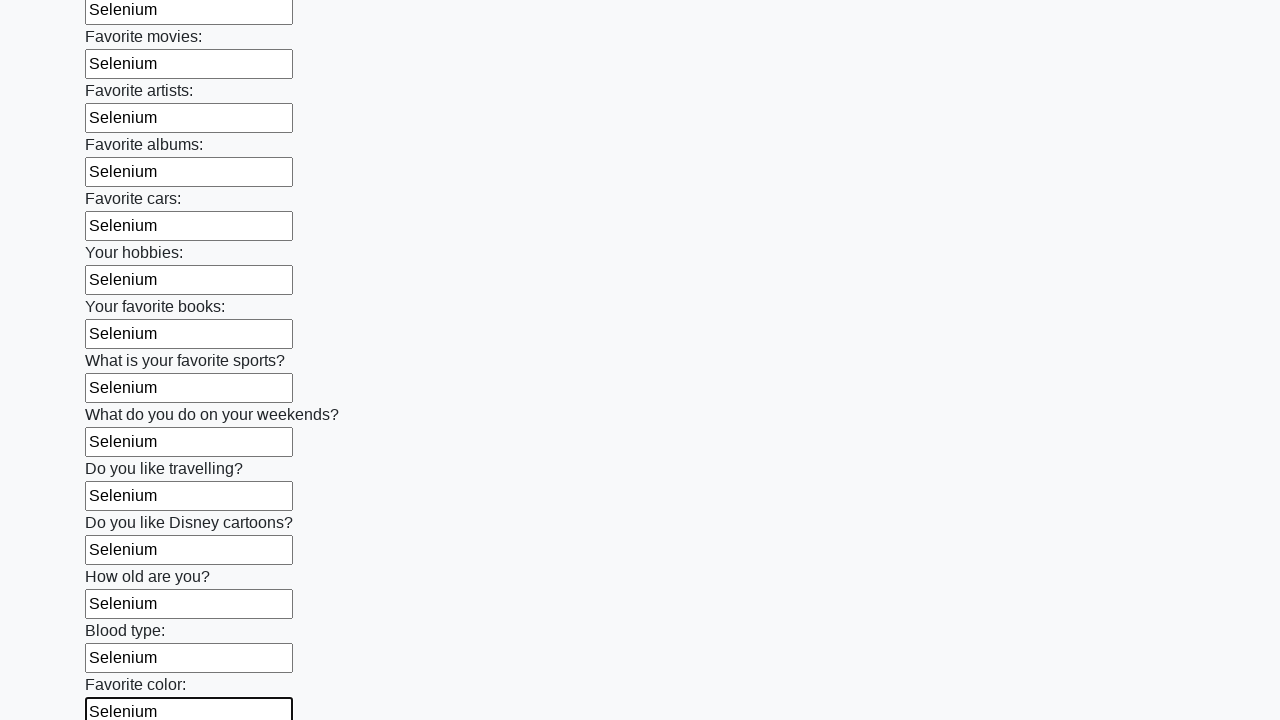

Filled input field with 'Selenium' on input >> nth=20
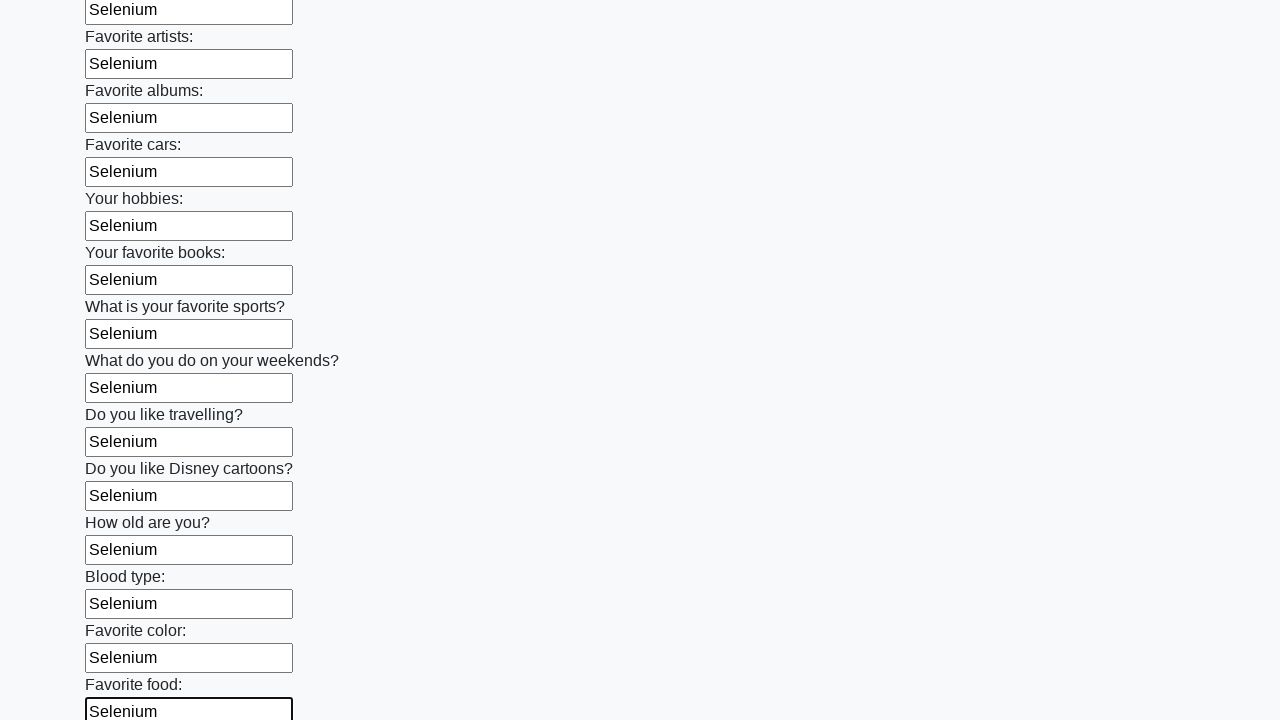

Filled input field with 'Selenium' on input >> nth=21
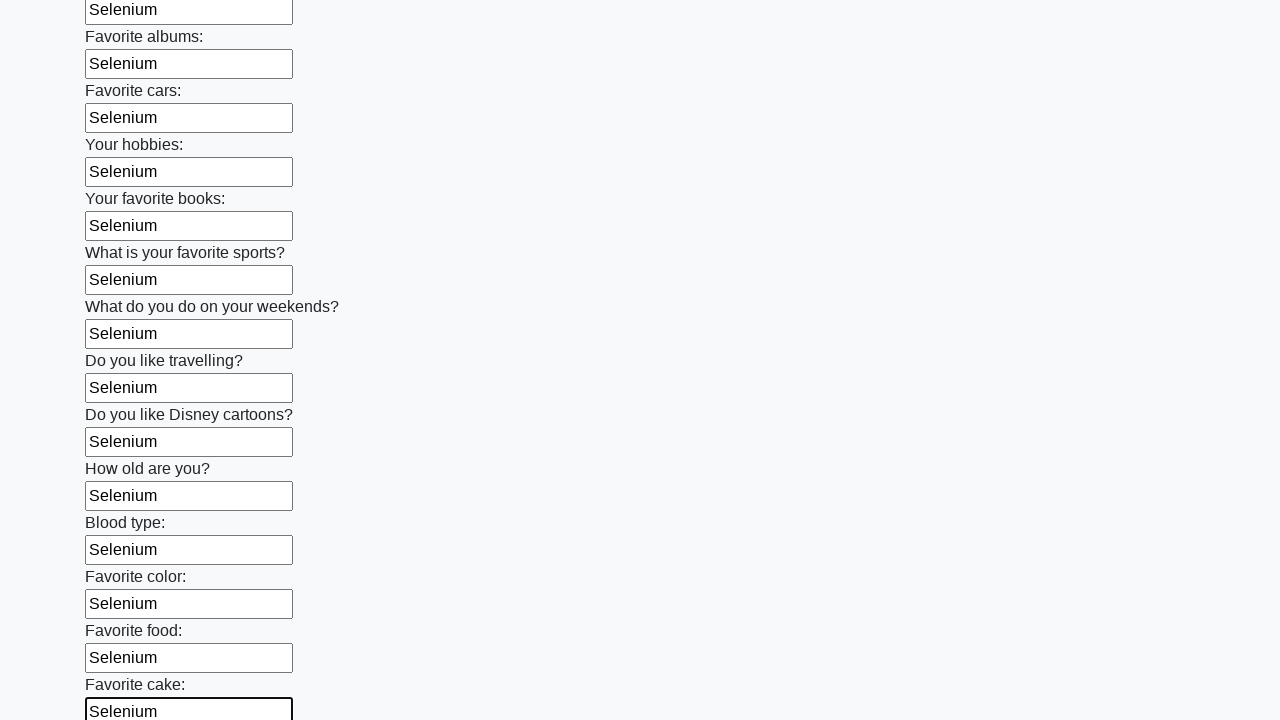

Filled input field with 'Selenium' on input >> nth=22
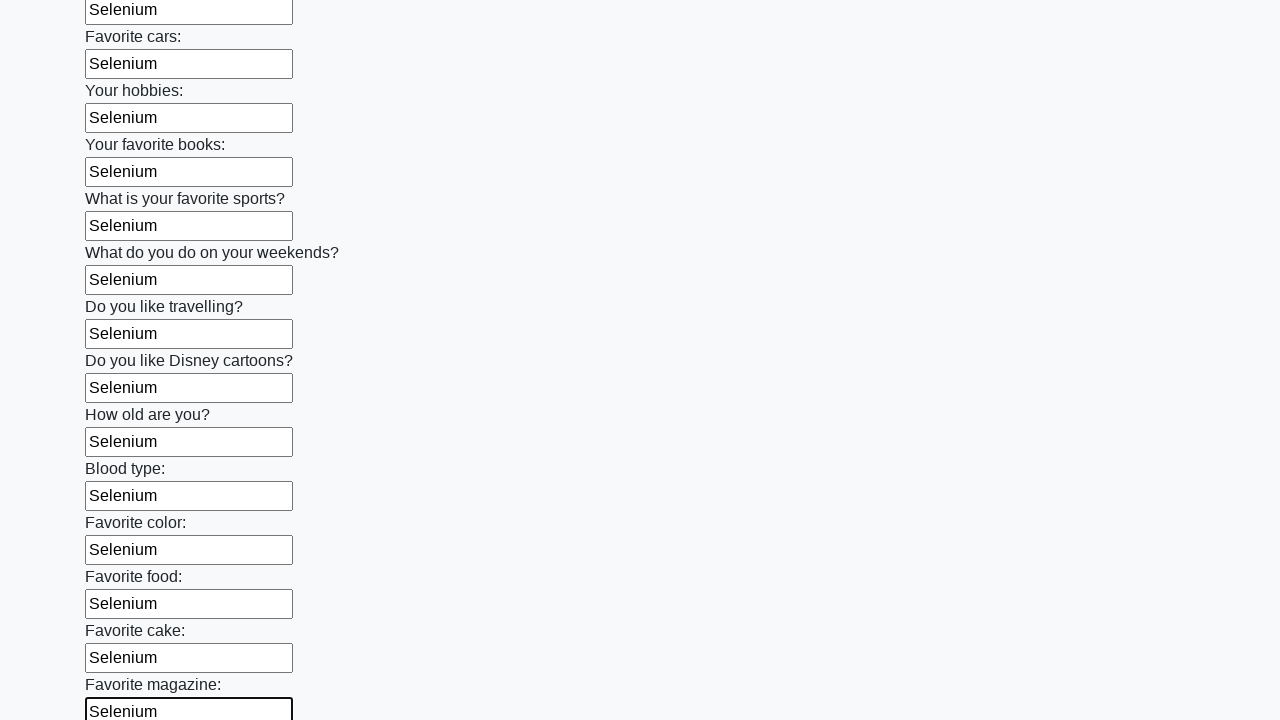

Filled input field with 'Selenium' on input >> nth=23
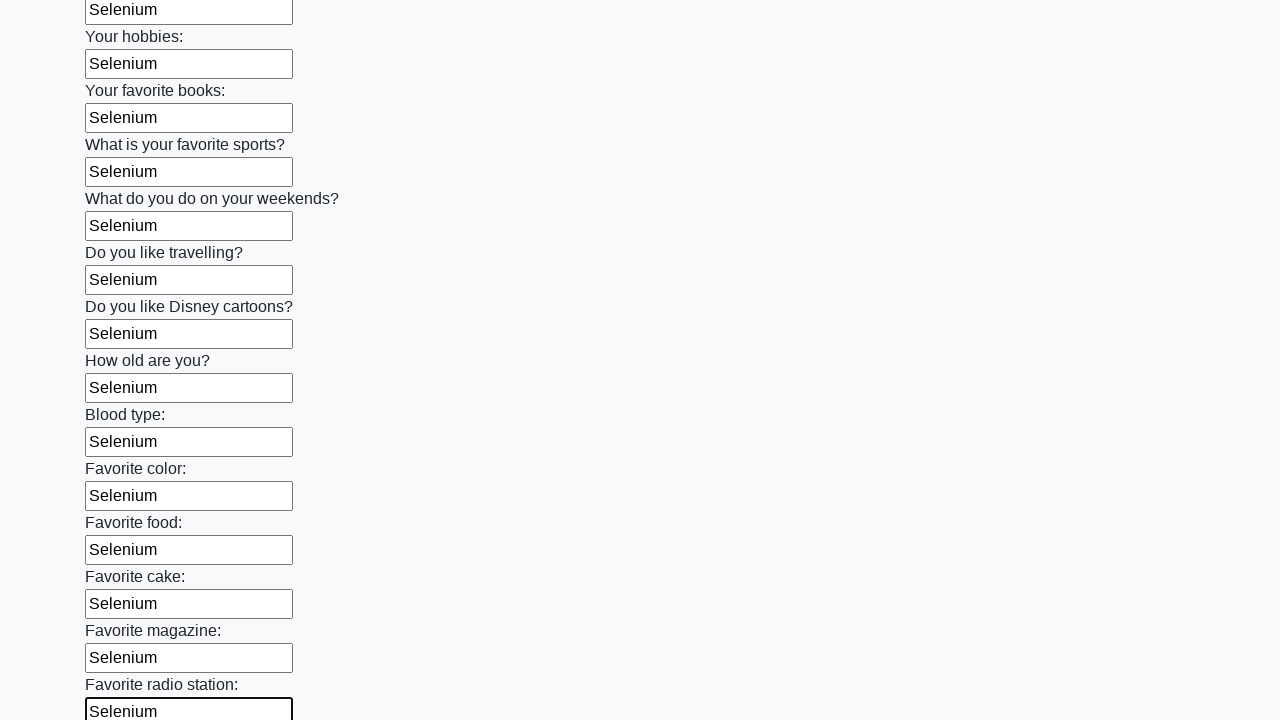

Filled input field with 'Selenium' on input >> nth=24
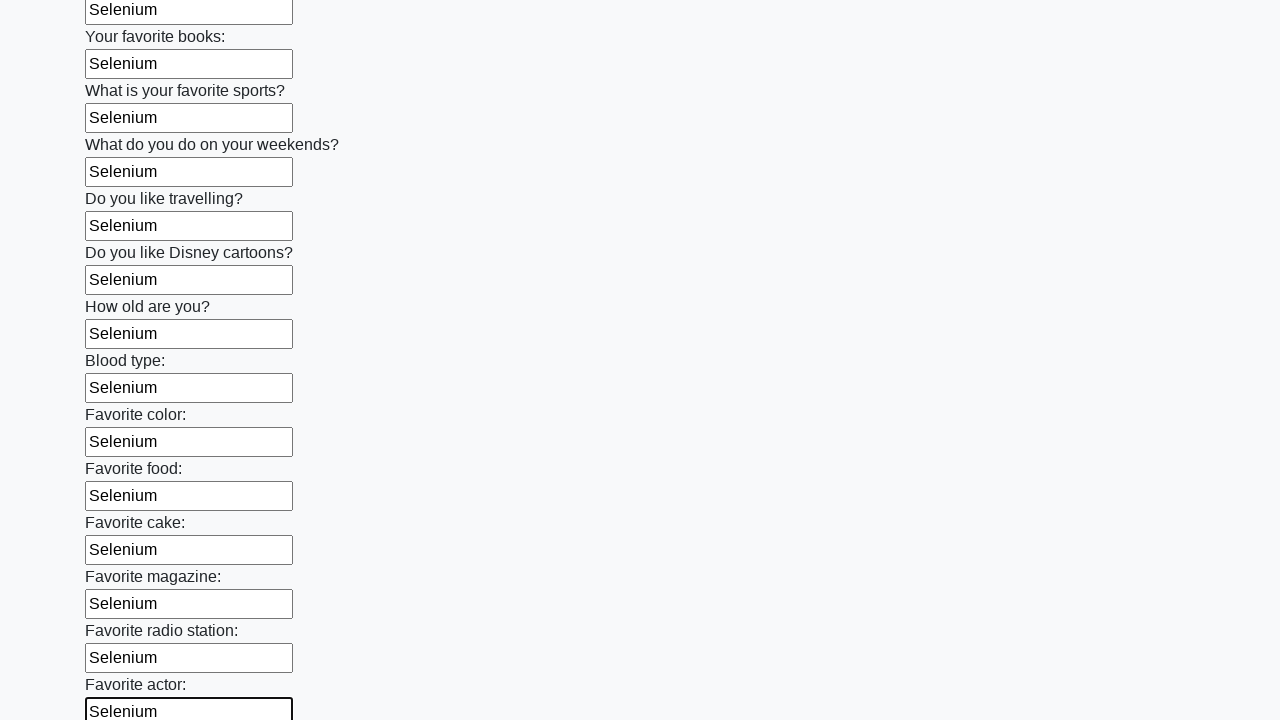

Filled input field with 'Selenium' on input >> nth=25
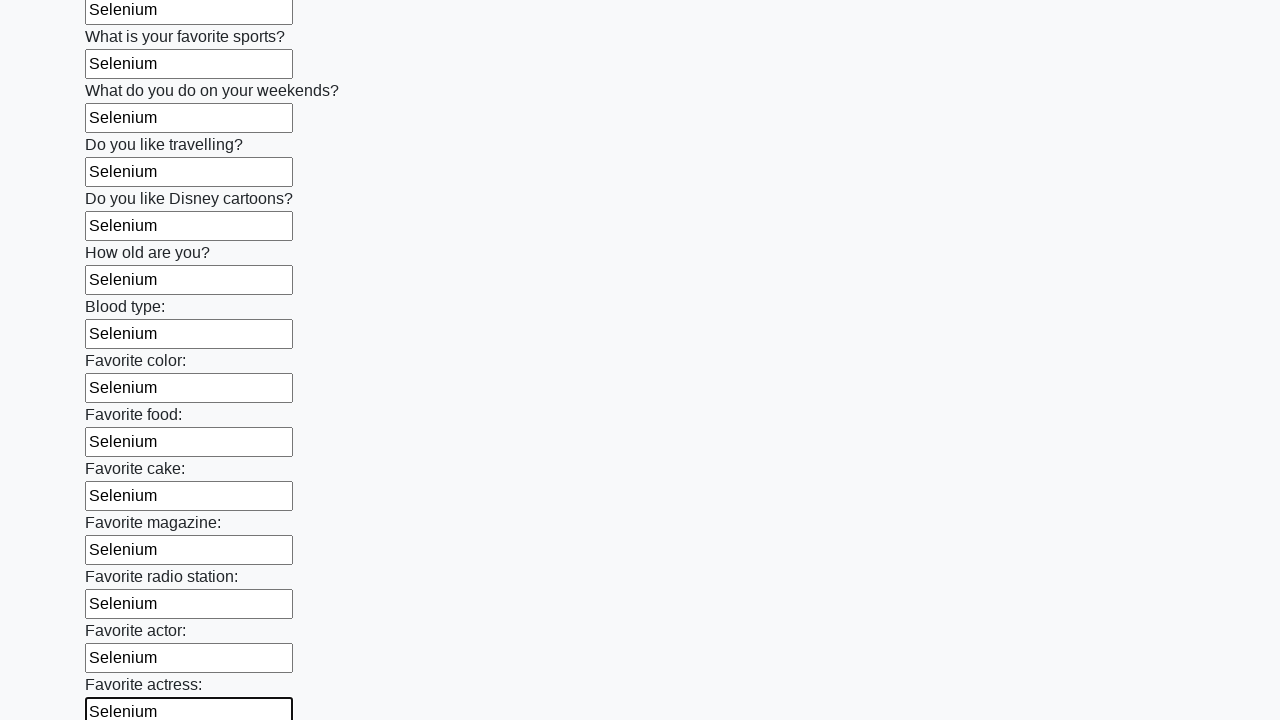

Filled input field with 'Selenium' on input >> nth=26
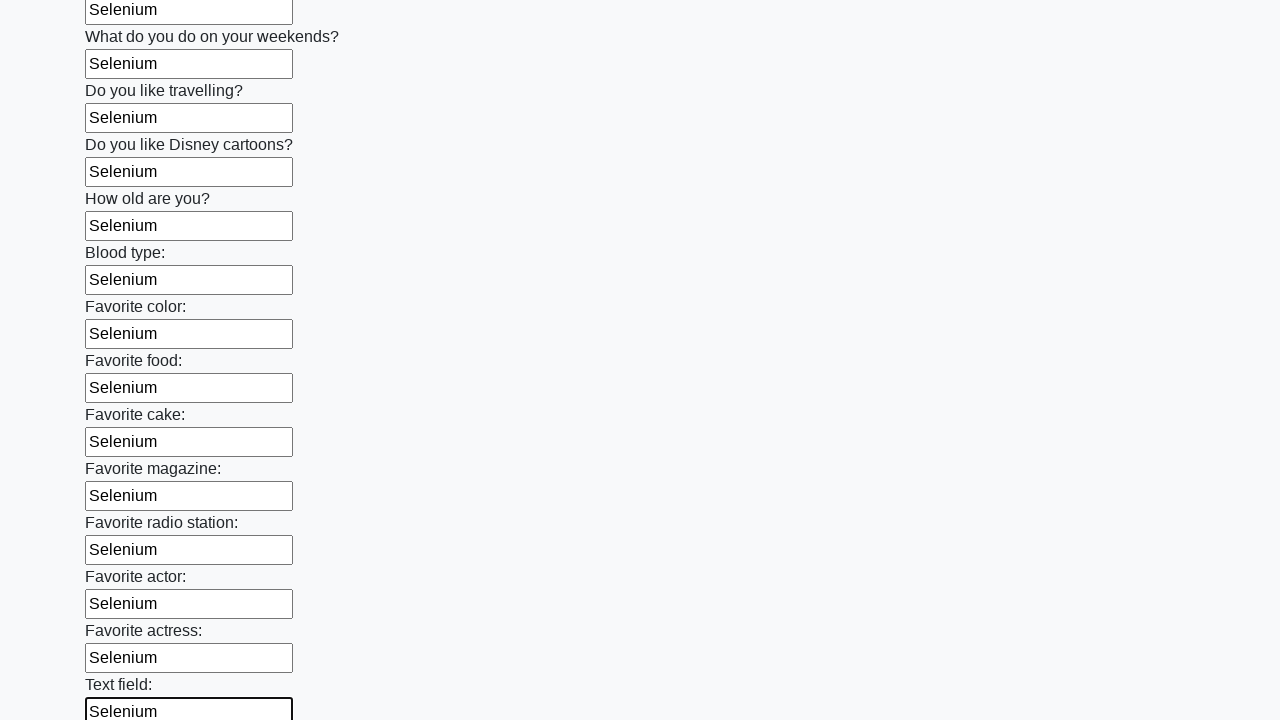

Filled input field with 'Selenium' on input >> nth=27
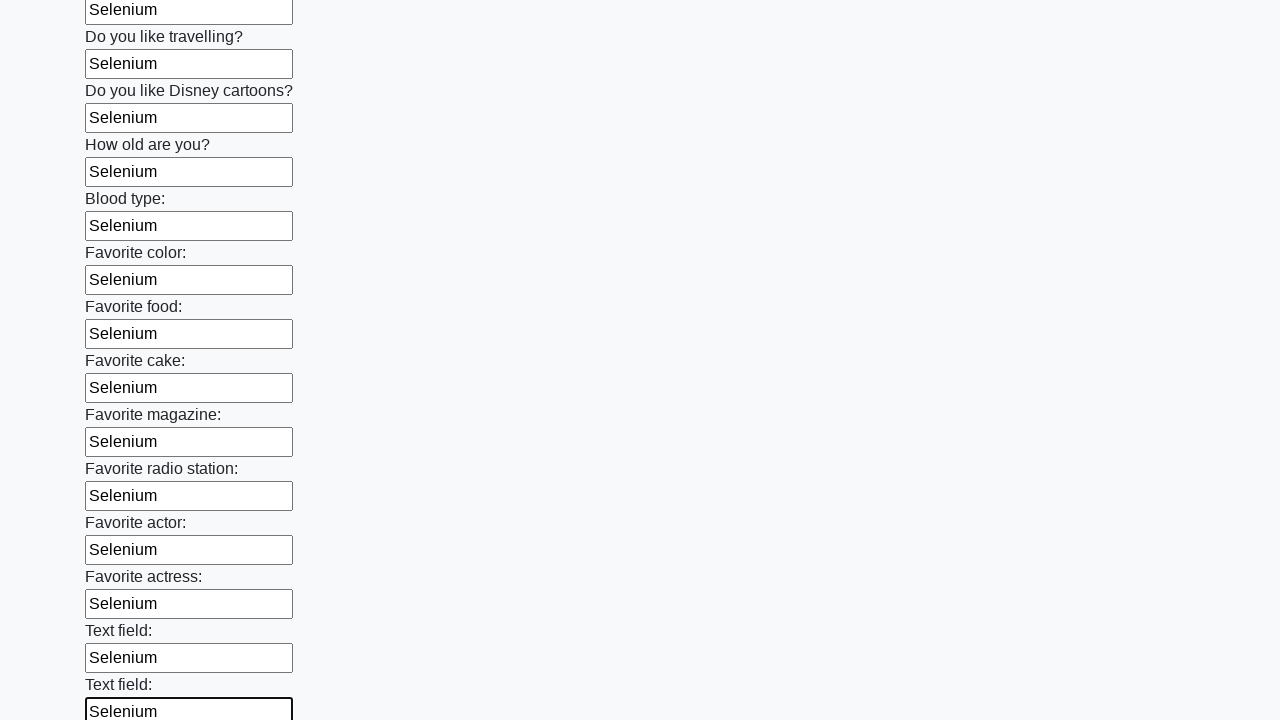

Filled input field with 'Selenium' on input >> nth=28
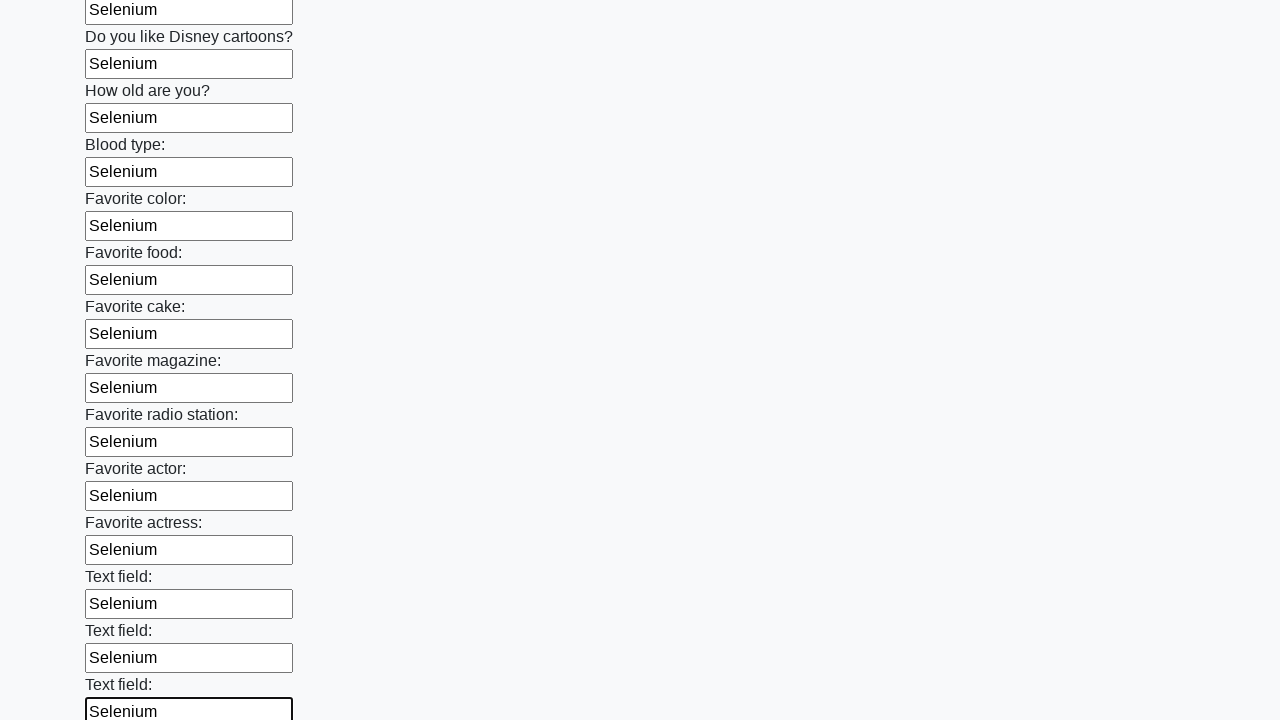

Filled input field with 'Selenium' on input >> nth=29
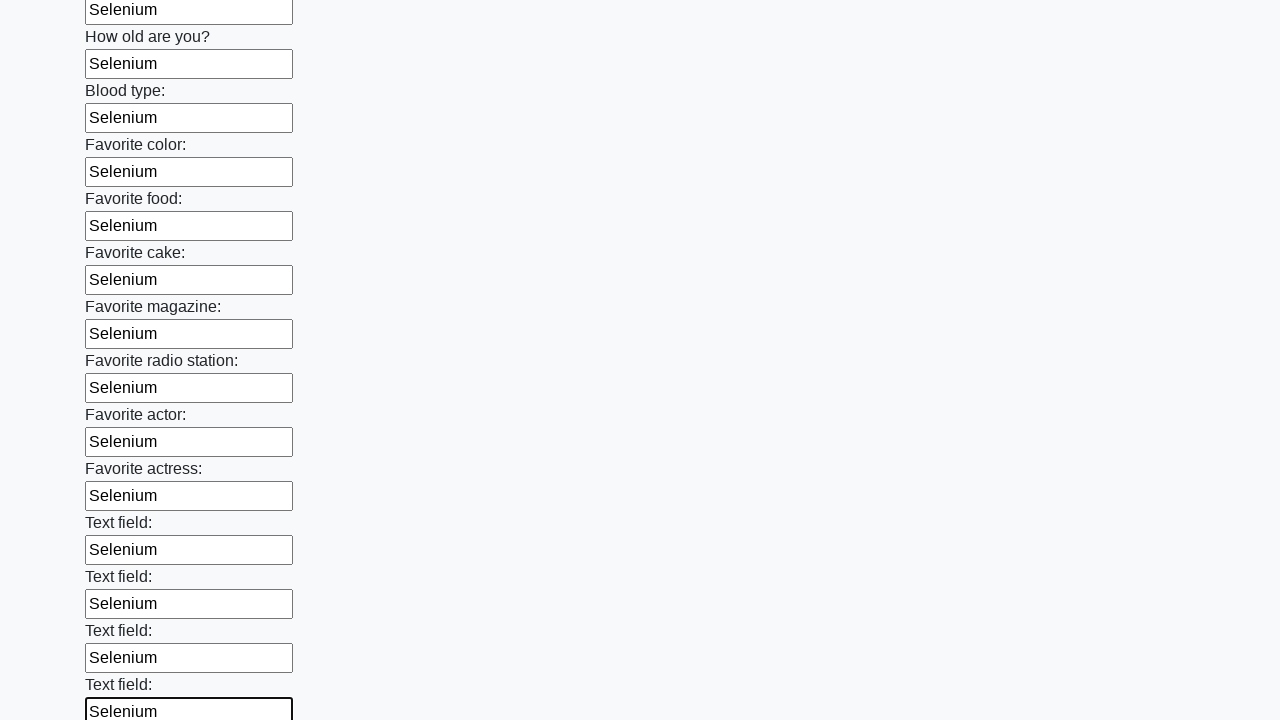

Filled input field with 'Selenium' on input >> nth=30
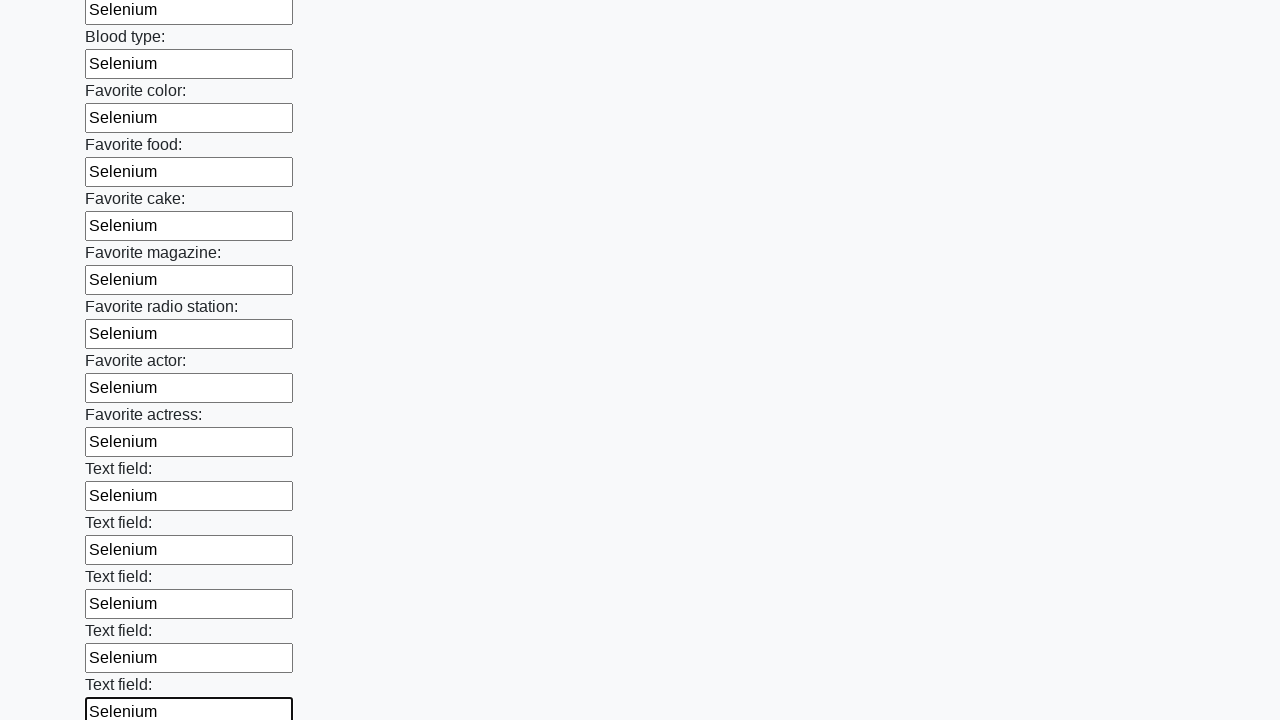

Filled input field with 'Selenium' on input >> nth=31
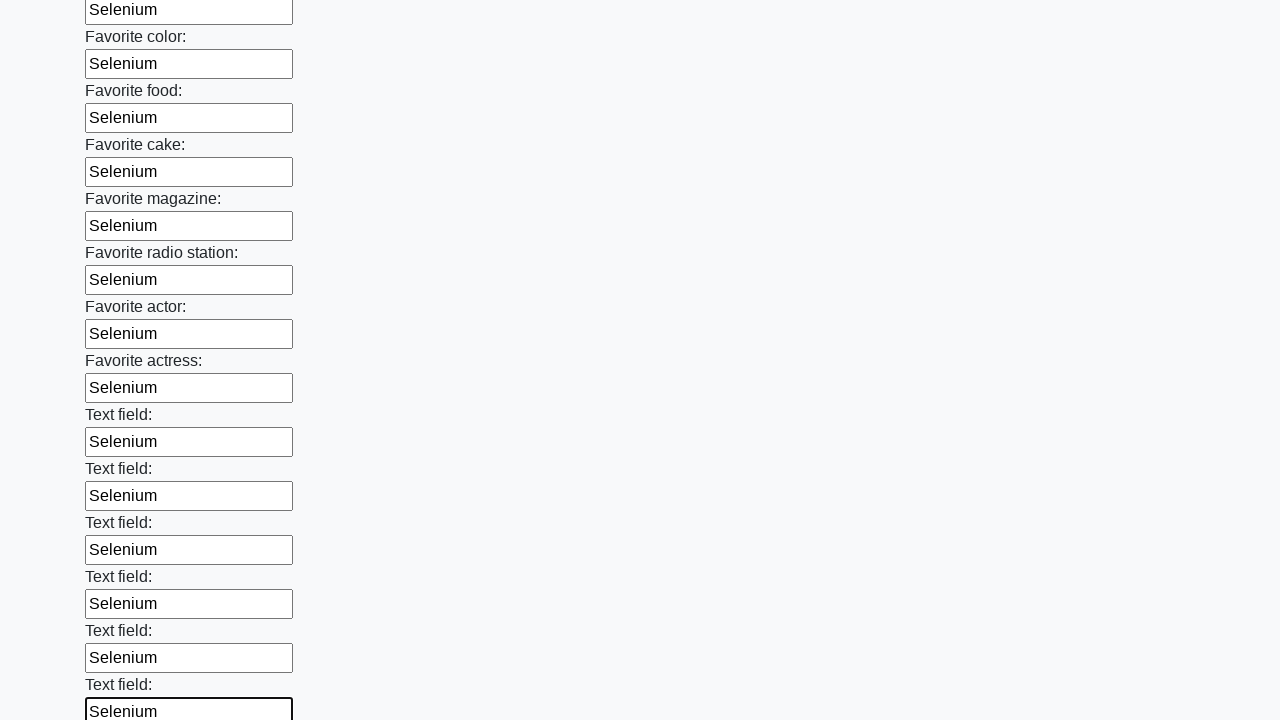

Filled input field with 'Selenium' on input >> nth=32
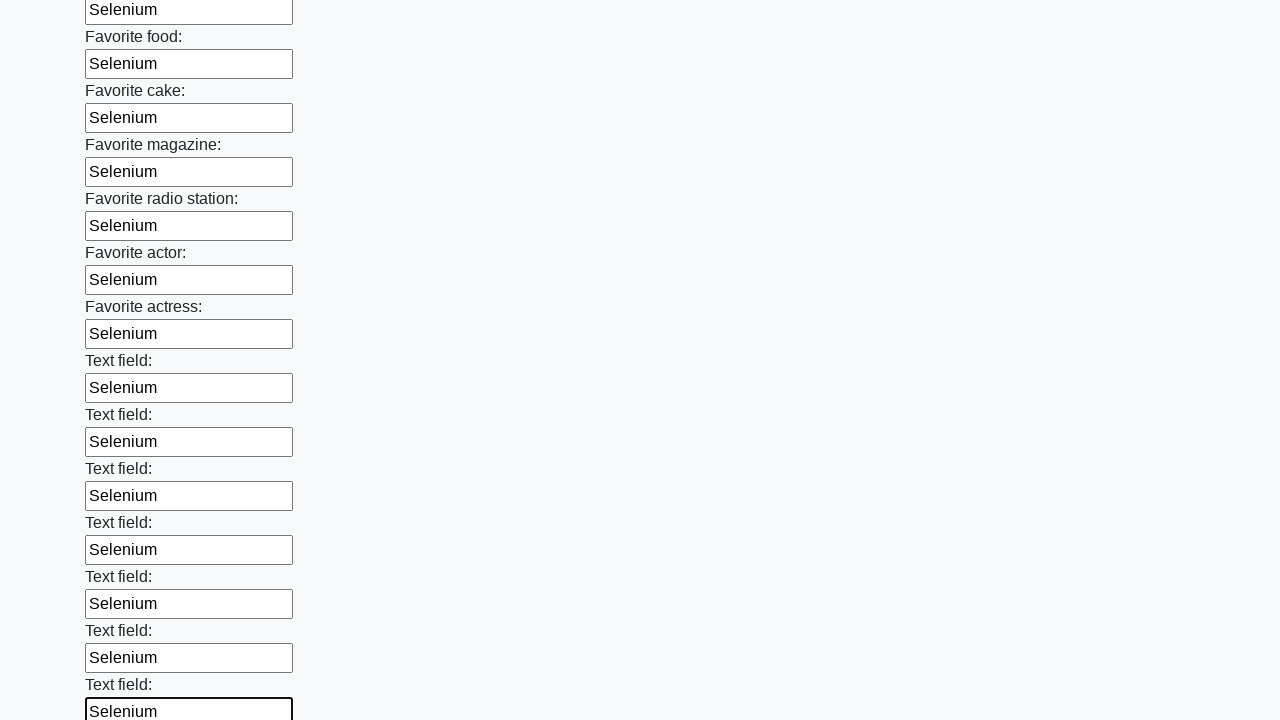

Filled input field with 'Selenium' on input >> nth=33
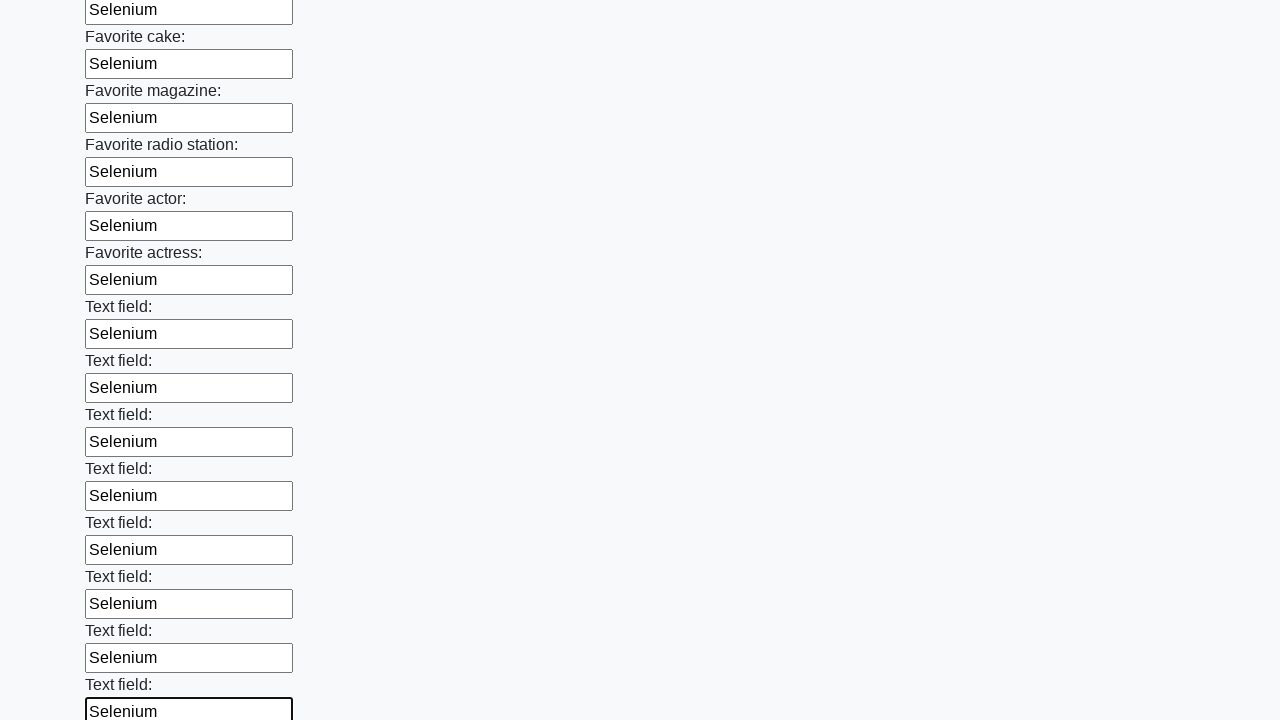

Filled input field with 'Selenium' on input >> nth=34
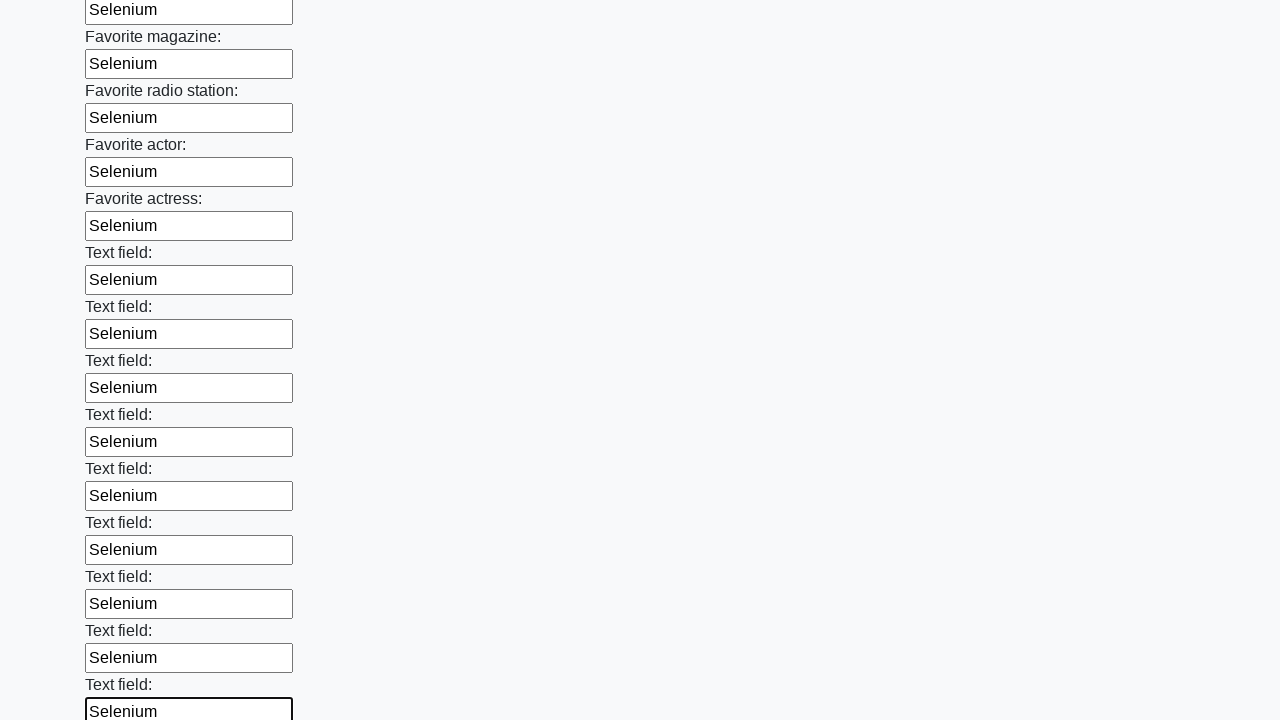

Filled input field with 'Selenium' on input >> nth=35
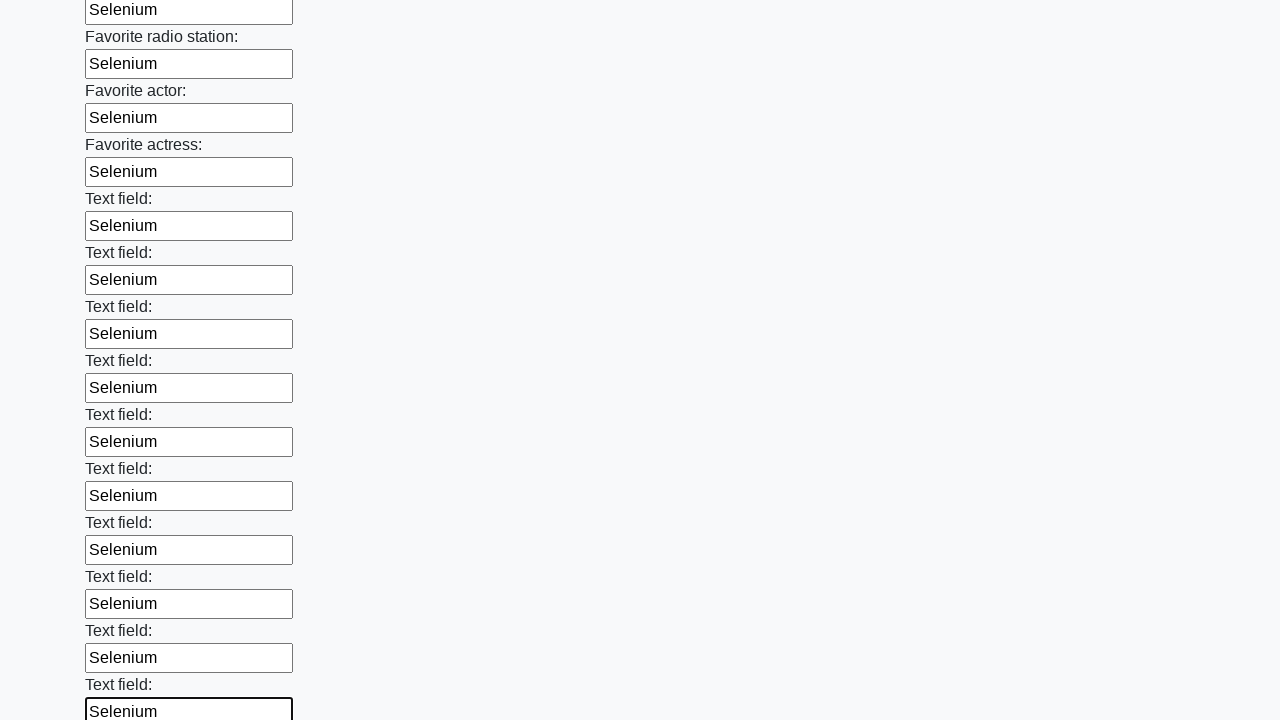

Filled input field with 'Selenium' on input >> nth=36
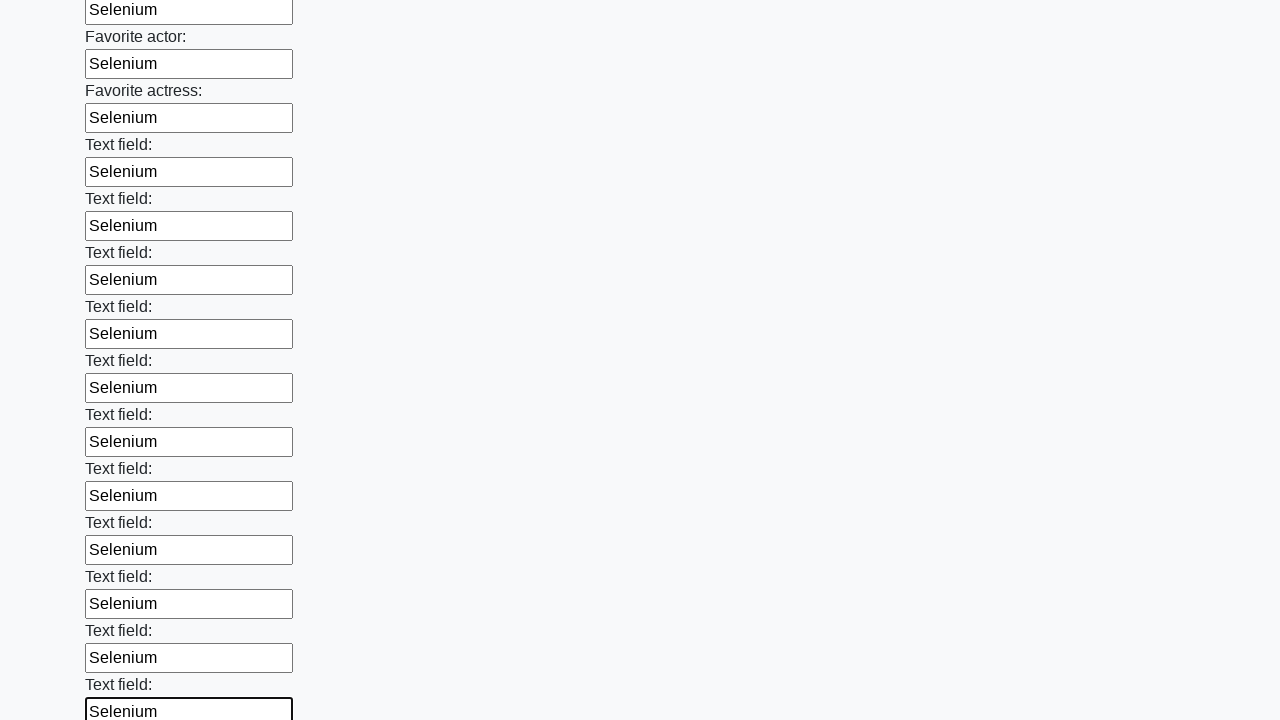

Filled input field with 'Selenium' on input >> nth=37
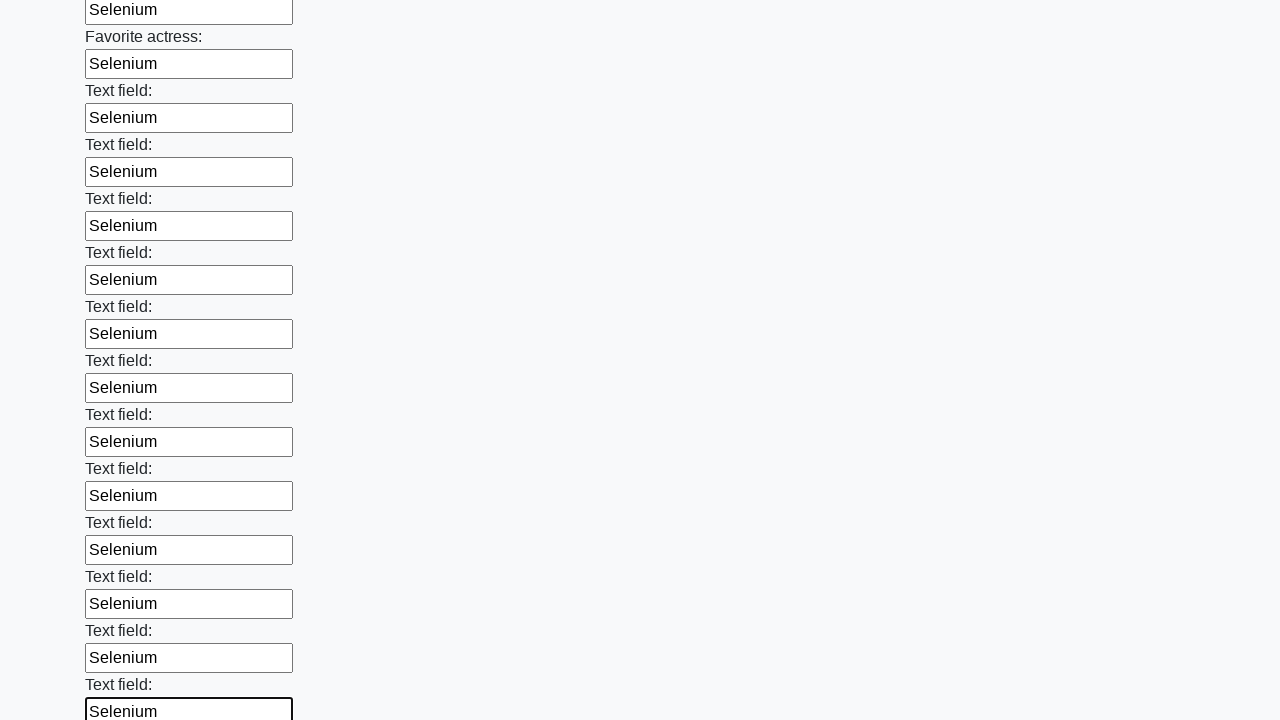

Filled input field with 'Selenium' on input >> nth=38
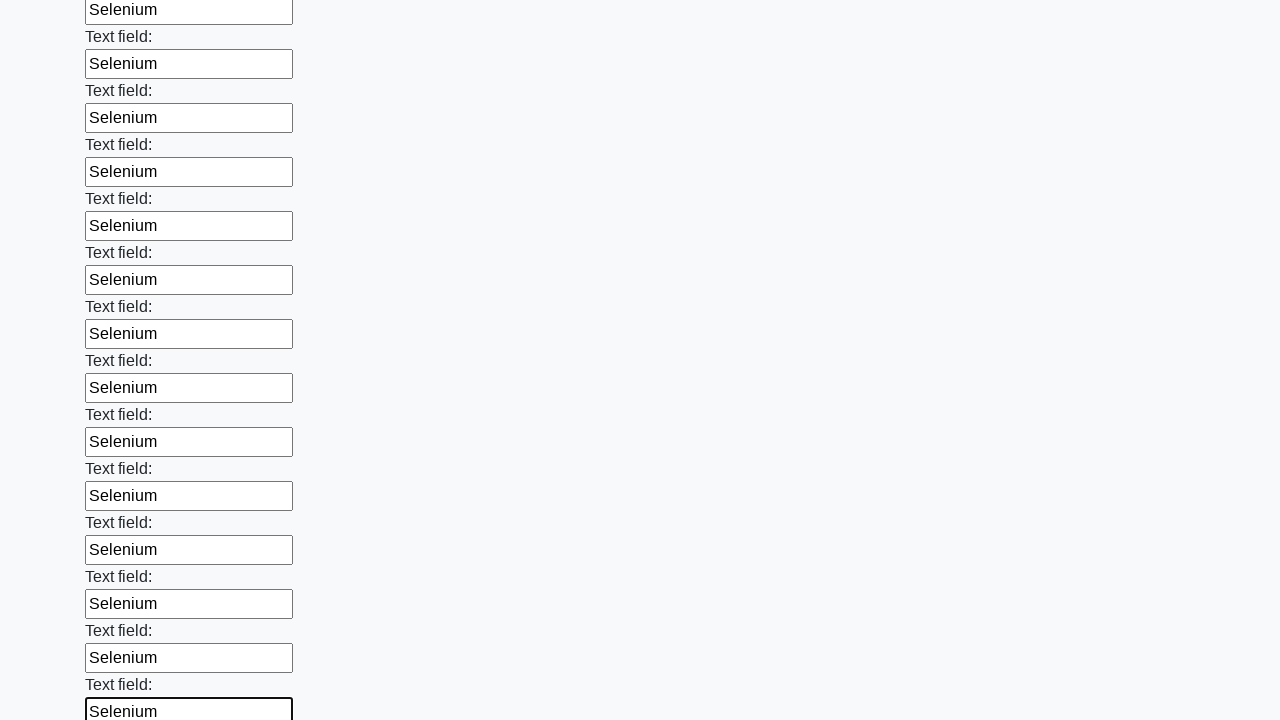

Filled input field with 'Selenium' on input >> nth=39
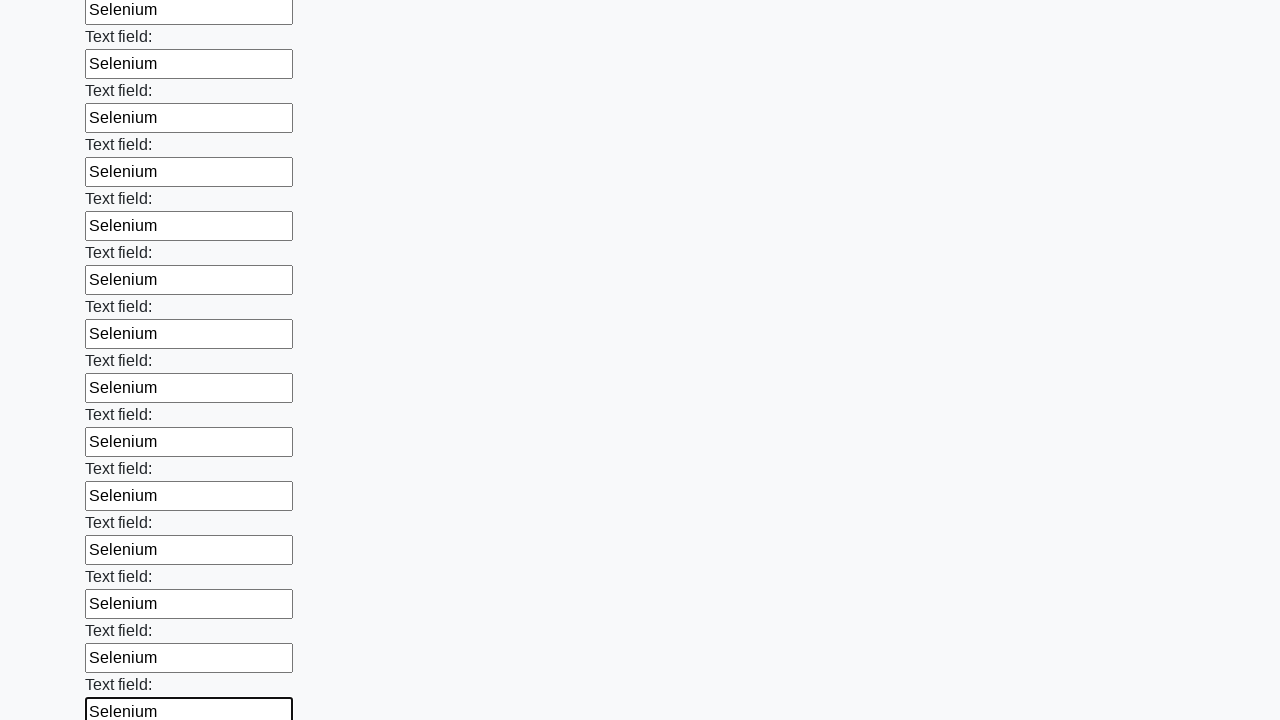

Filled input field with 'Selenium' on input >> nth=40
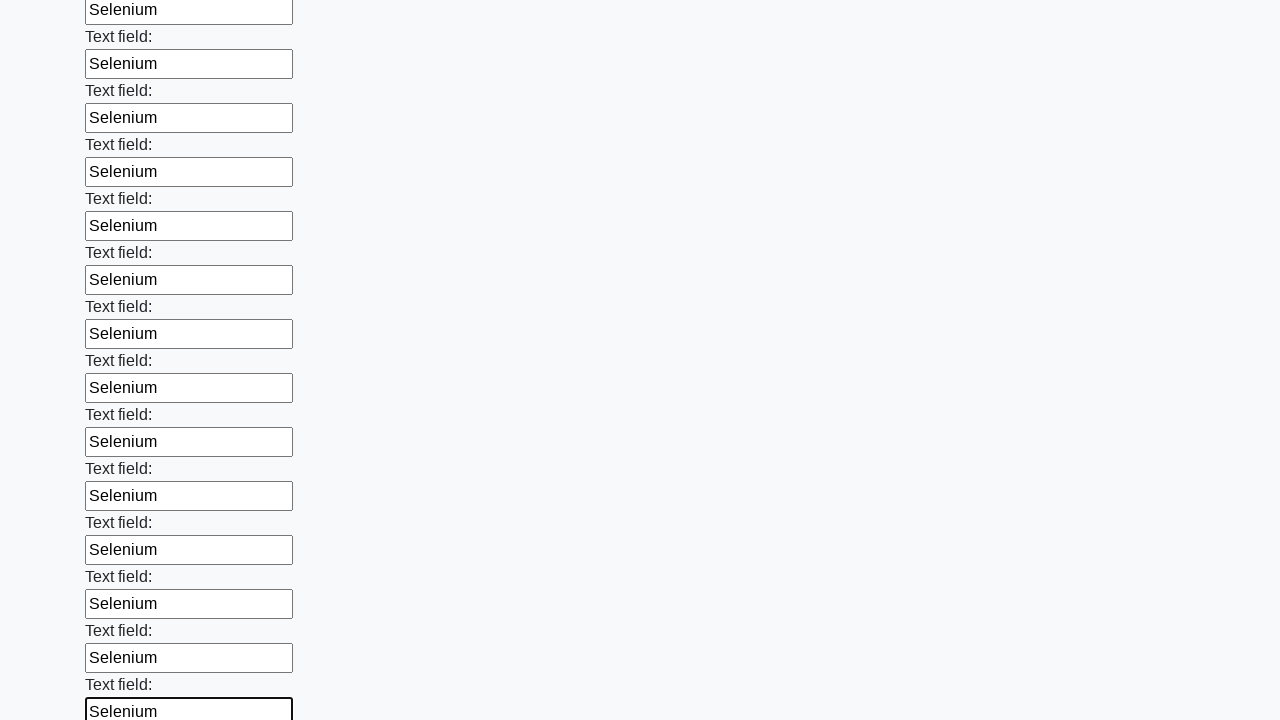

Filled input field with 'Selenium' on input >> nth=41
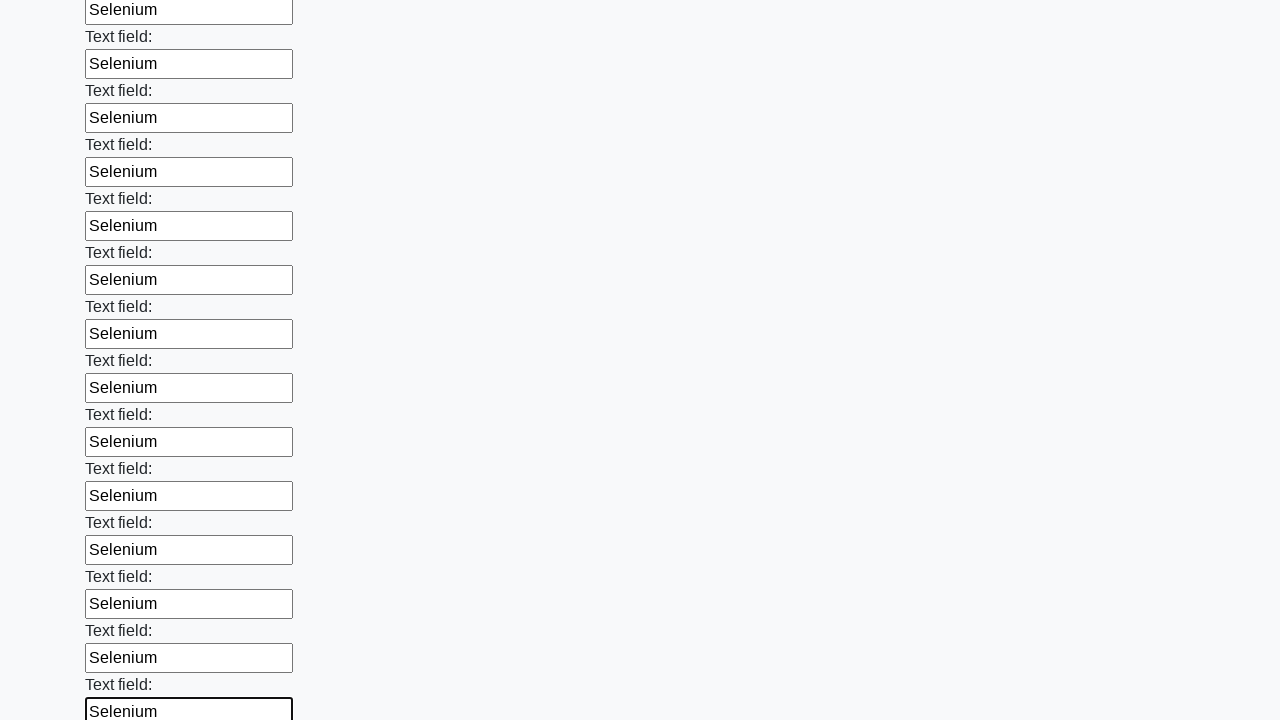

Filled input field with 'Selenium' on input >> nth=42
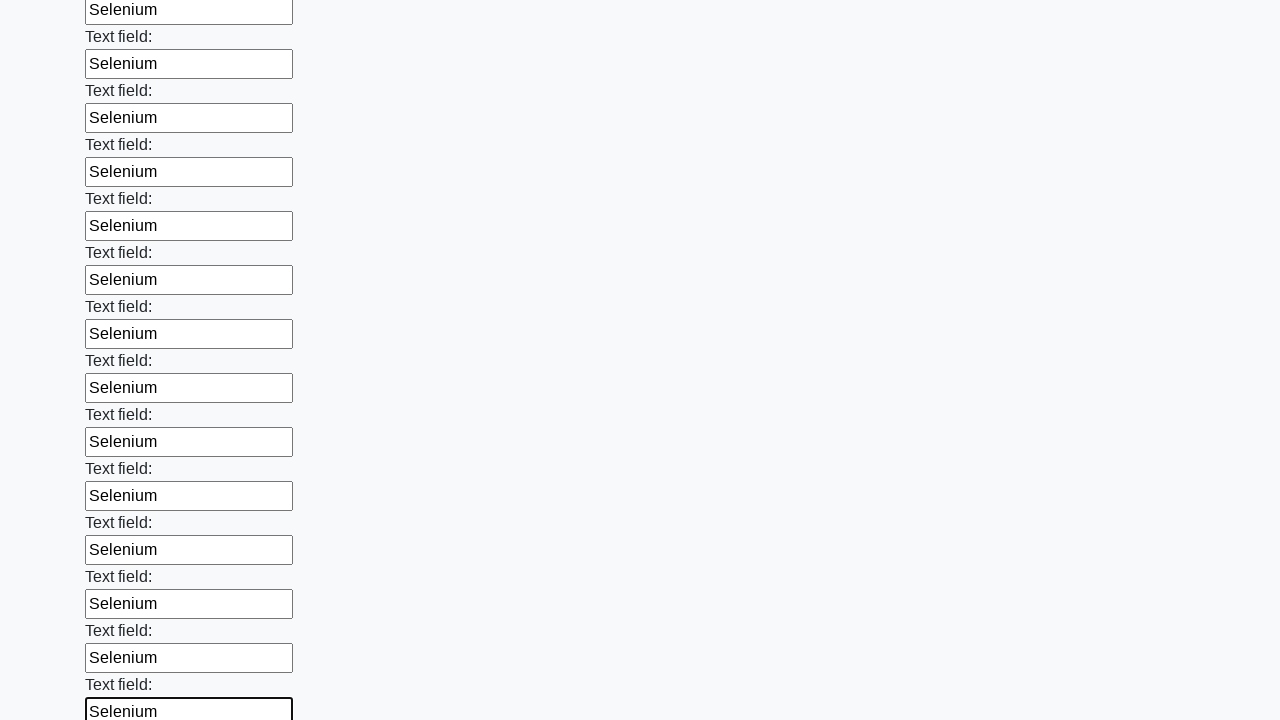

Filled input field with 'Selenium' on input >> nth=43
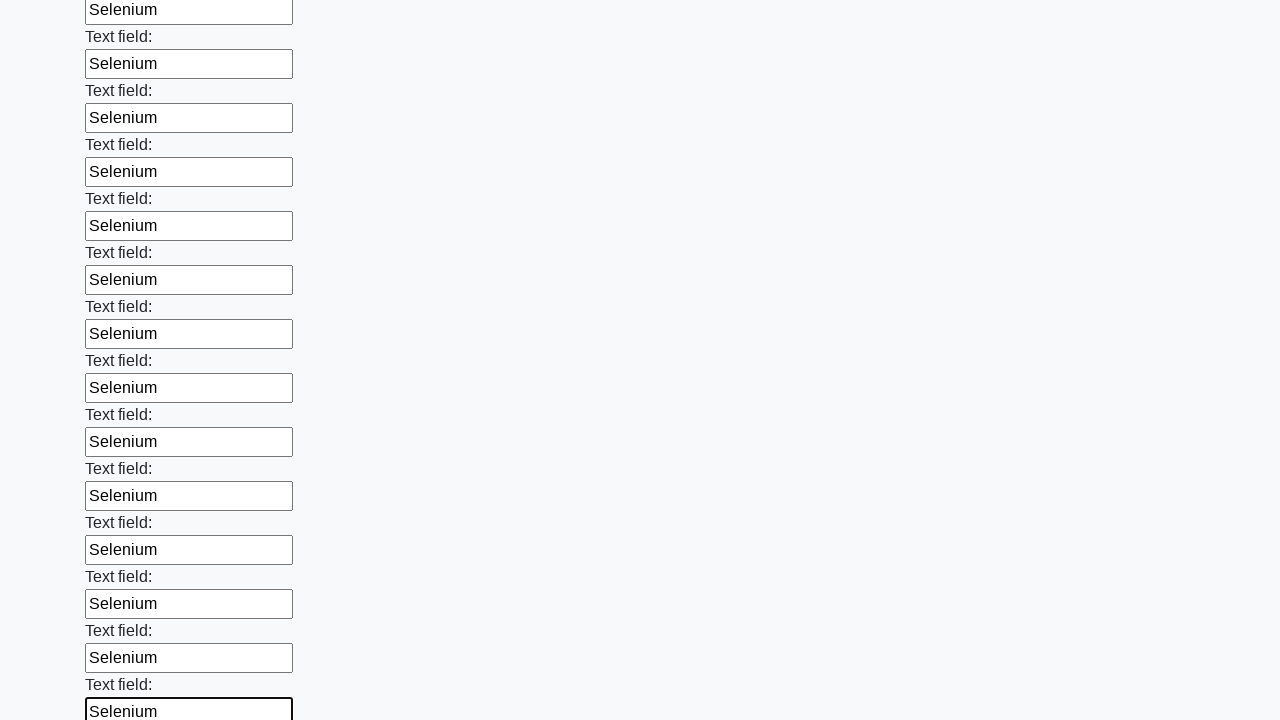

Filled input field with 'Selenium' on input >> nth=44
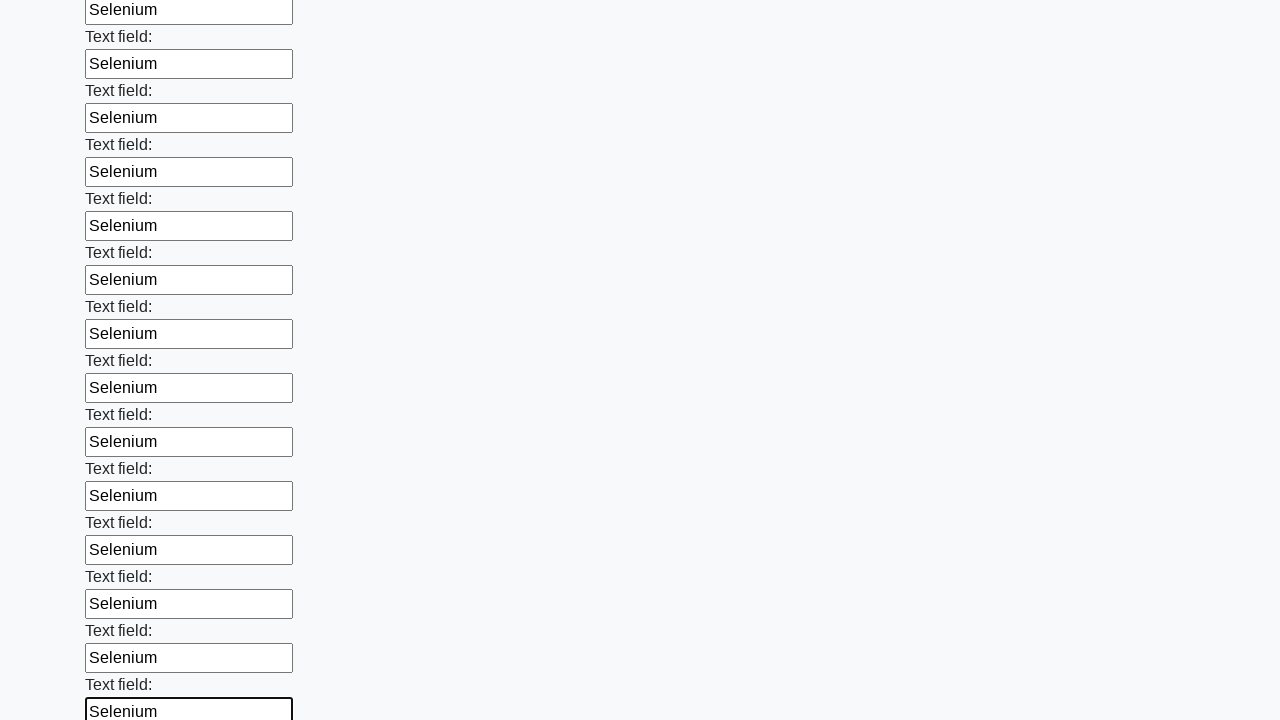

Filled input field with 'Selenium' on input >> nth=45
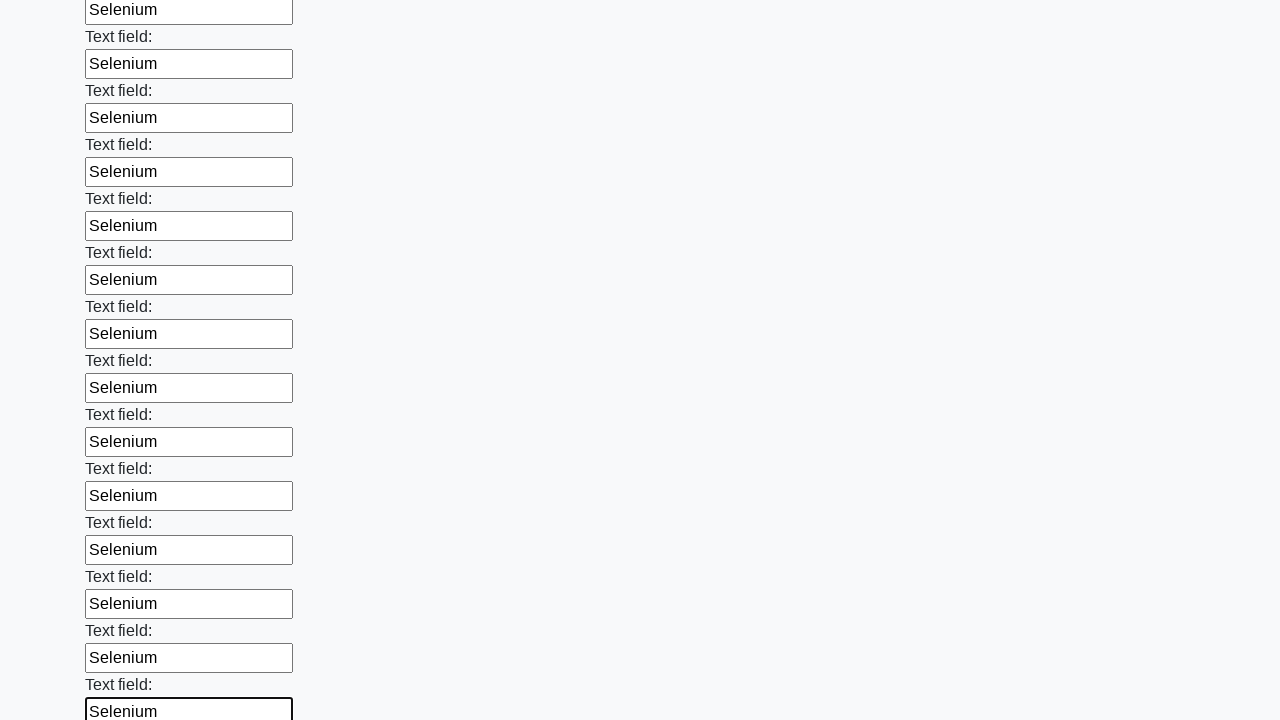

Filled input field with 'Selenium' on input >> nth=46
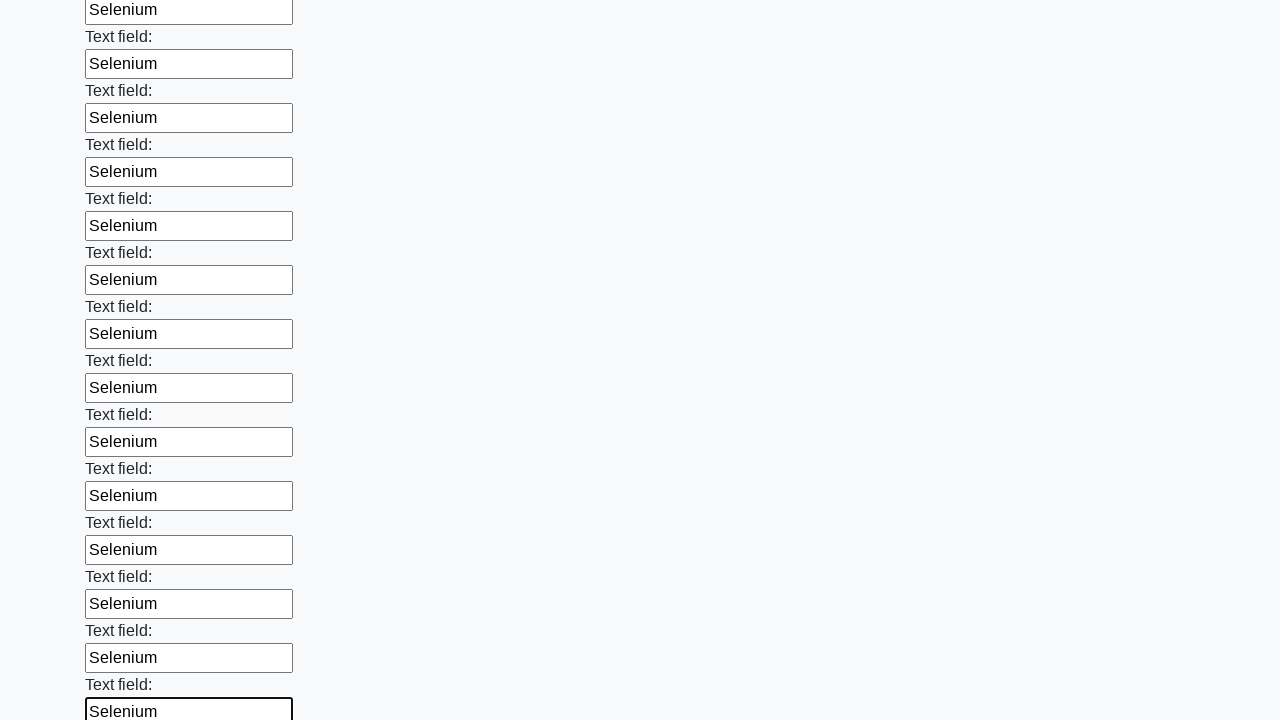

Filled input field with 'Selenium' on input >> nth=47
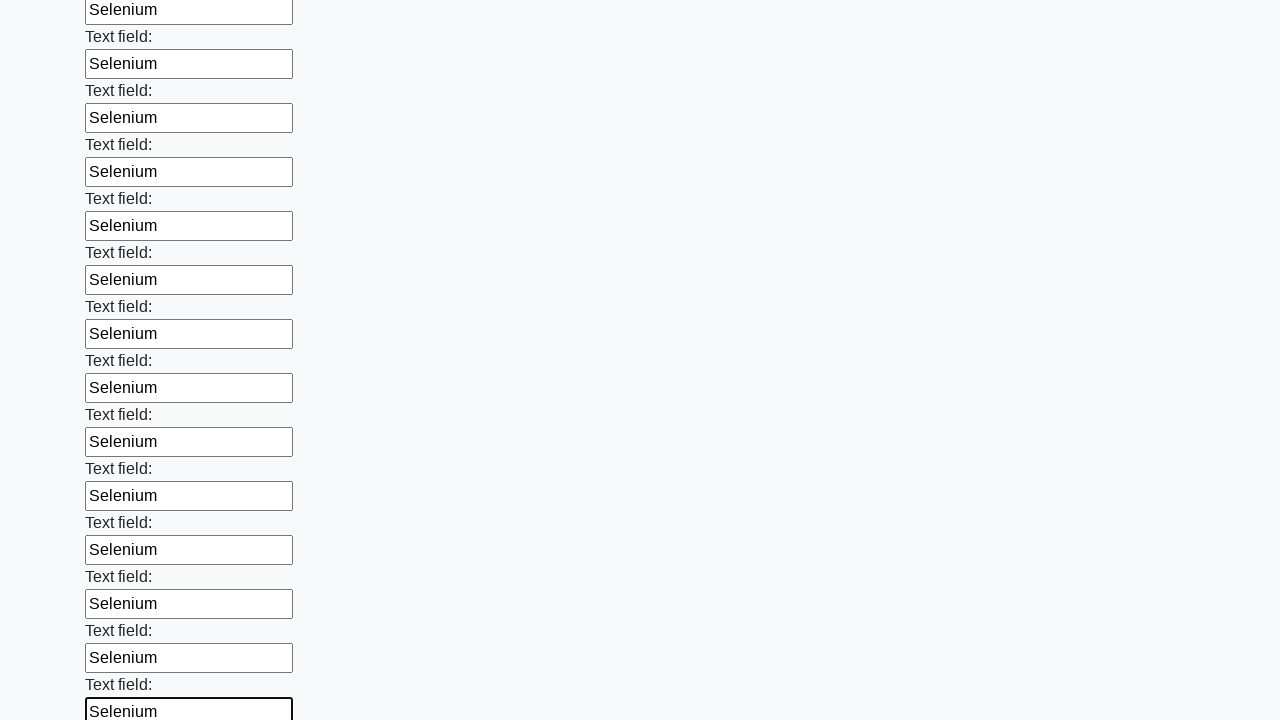

Filled input field with 'Selenium' on input >> nth=48
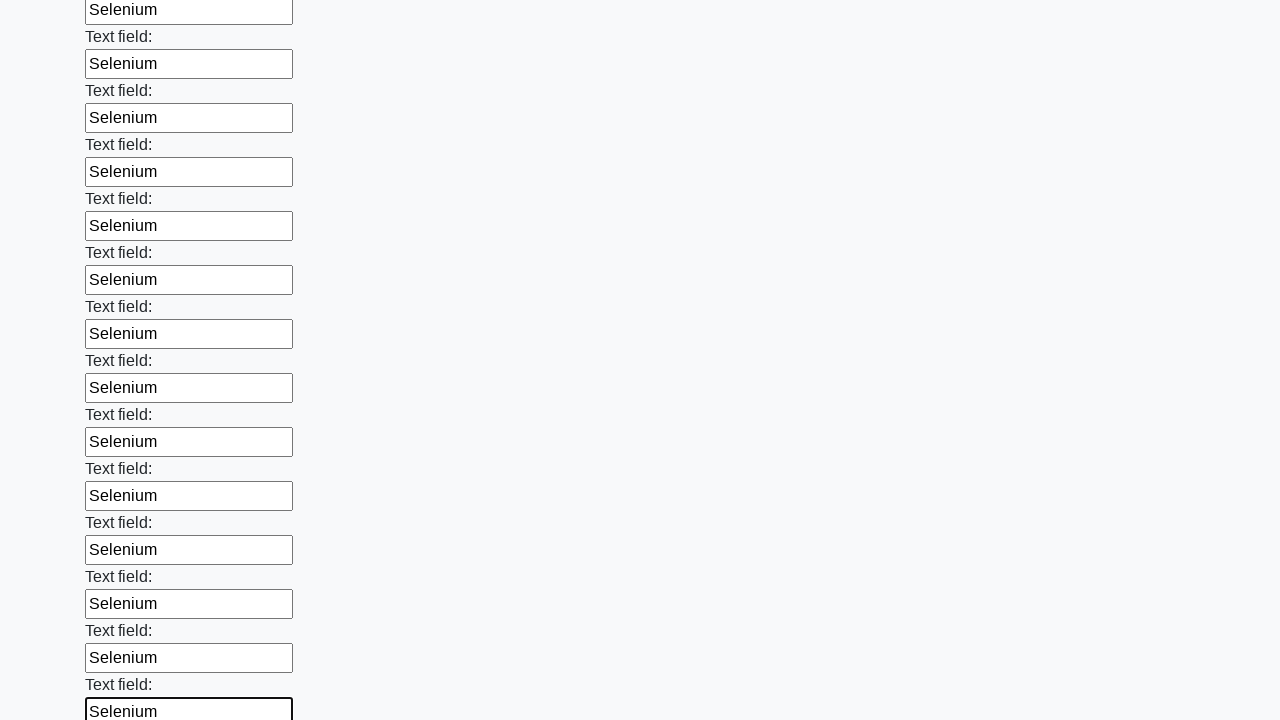

Filled input field with 'Selenium' on input >> nth=49
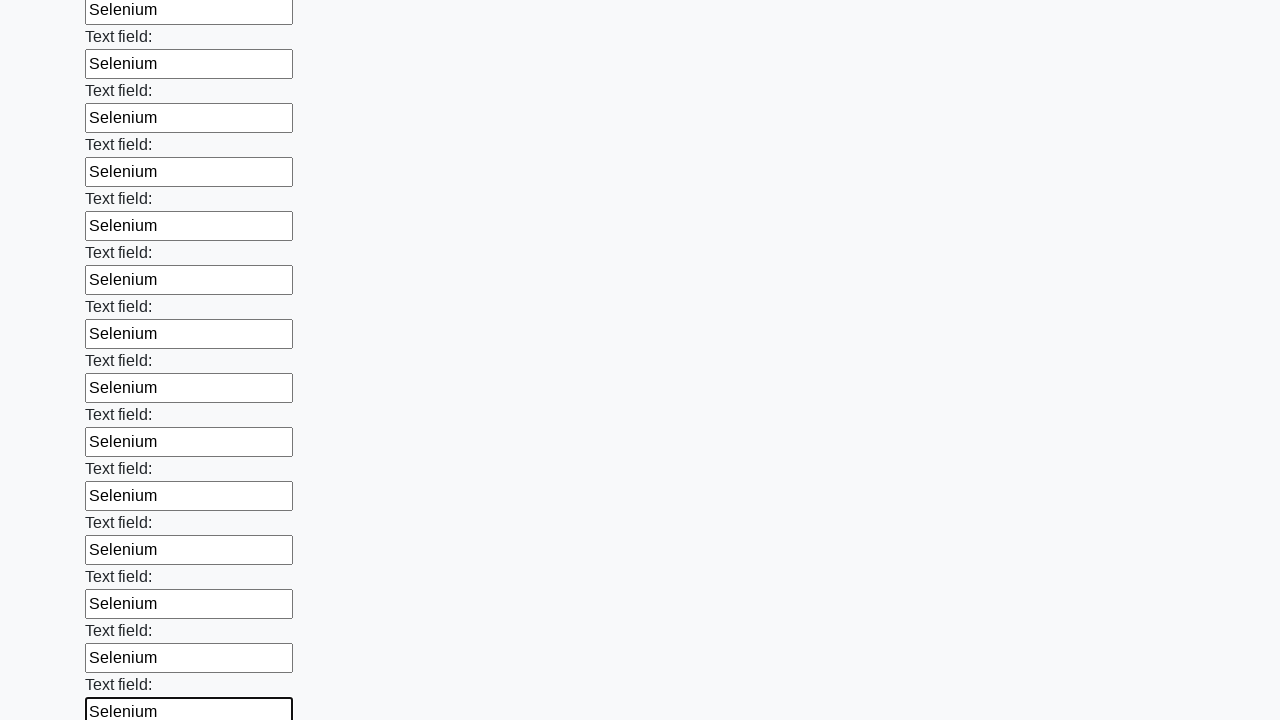

Filled input field with 'Selenium' on input >> nth=50
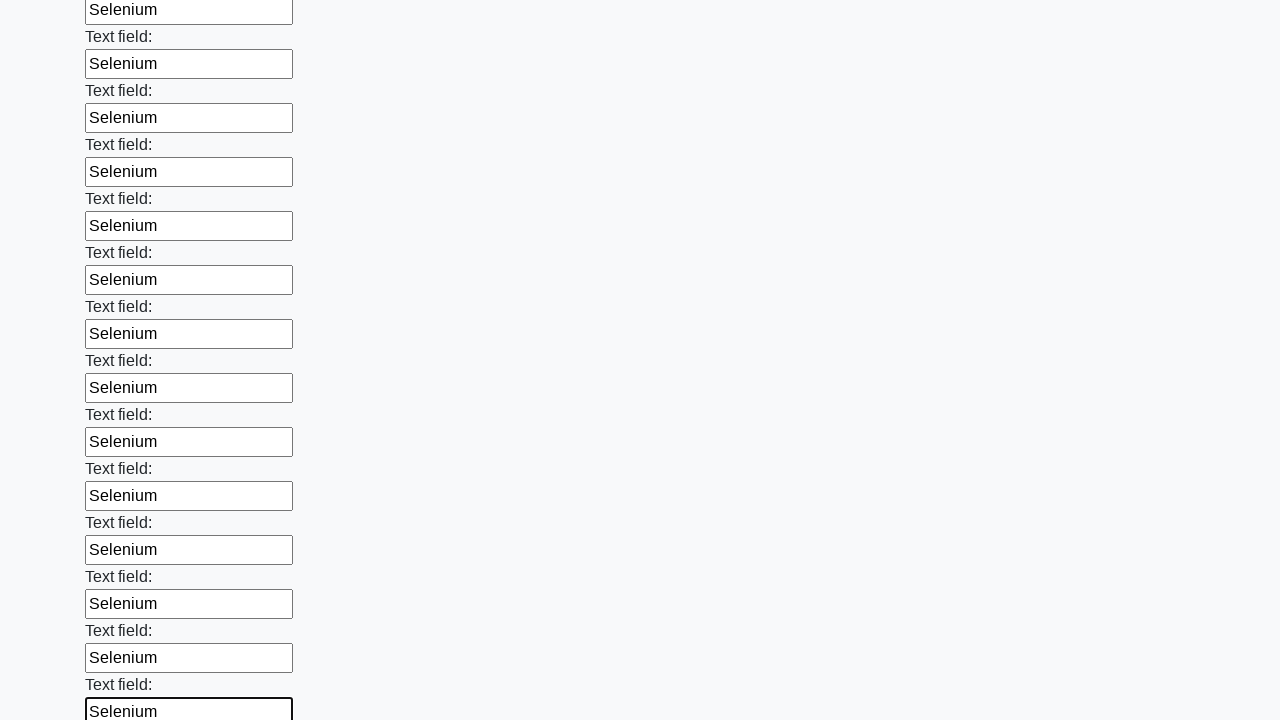

Filled input field with 'Selenium' on input >> nth=51
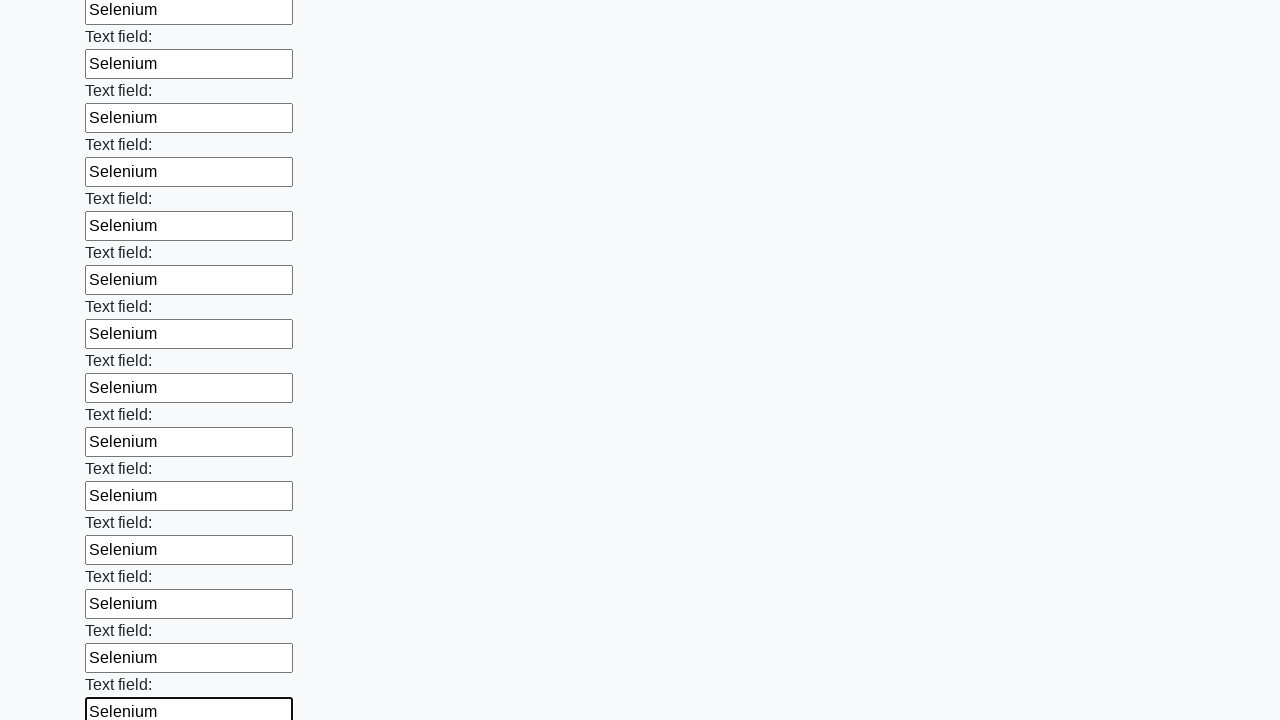

Filled input field with 'Selenium' on input >> nth=52
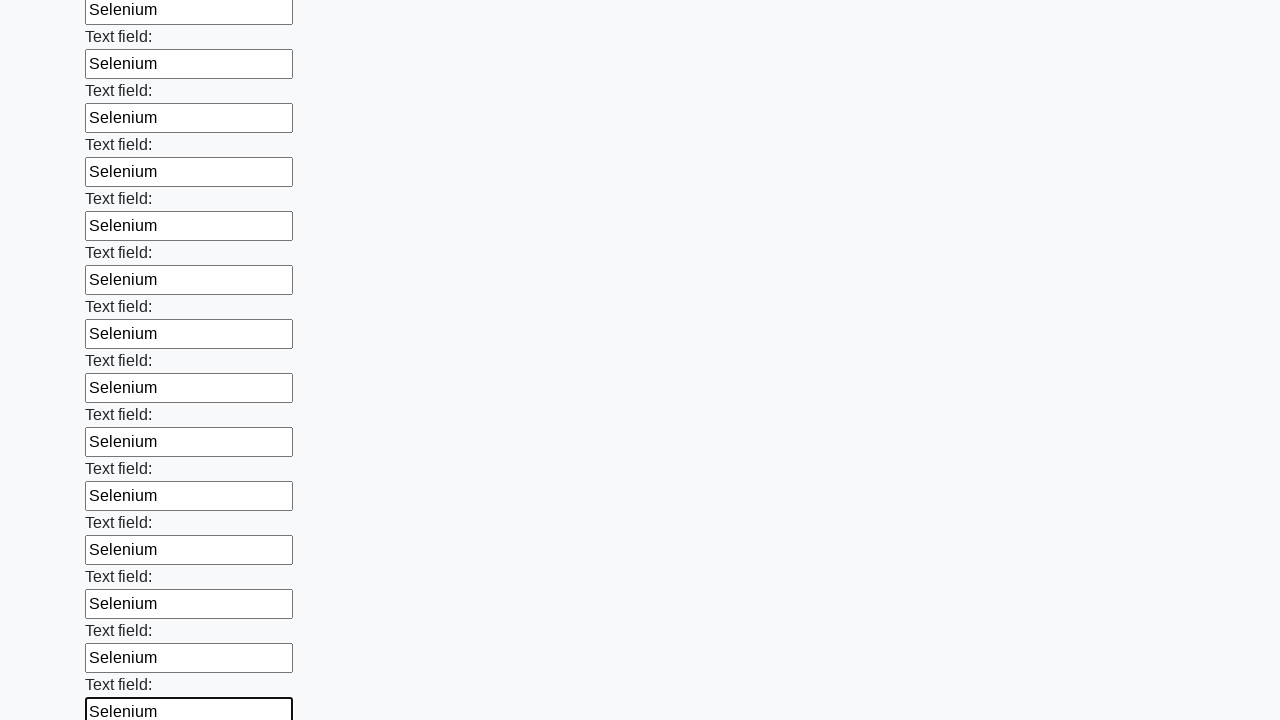

Filled input field with 'Selenium' on input >> nth=53
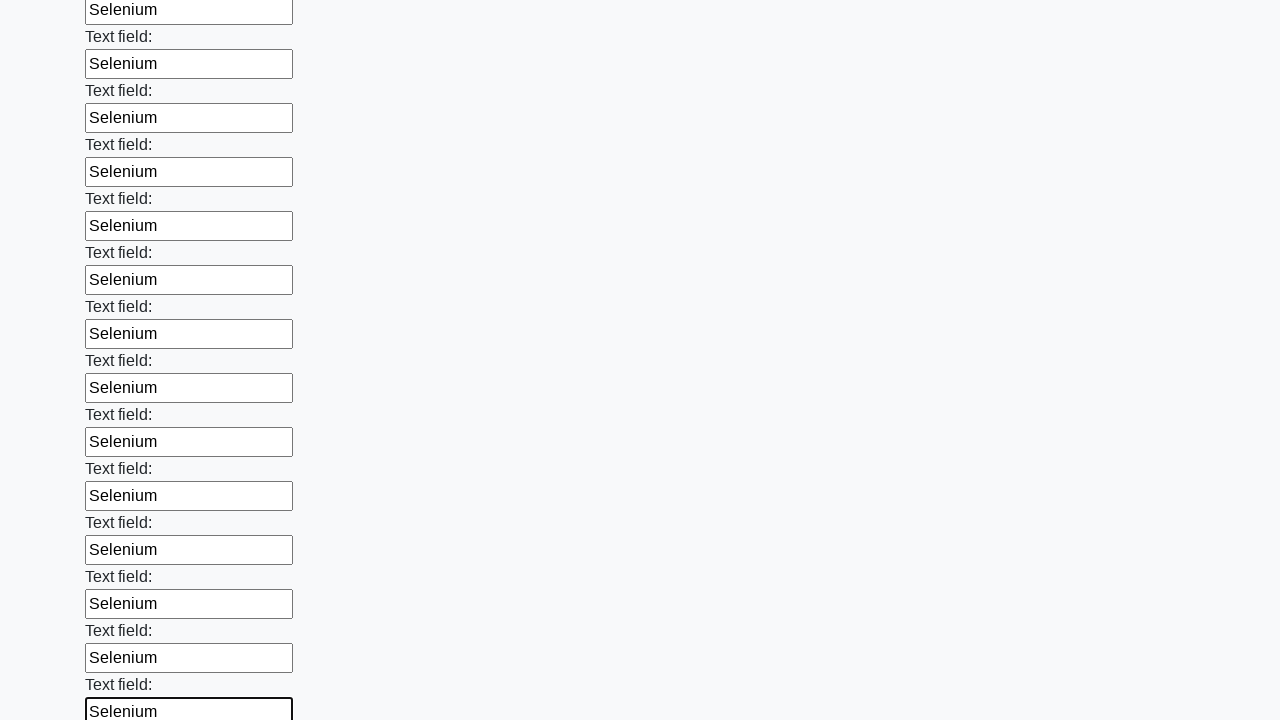

Filled input field with 'Selenium' on input >> nth=54
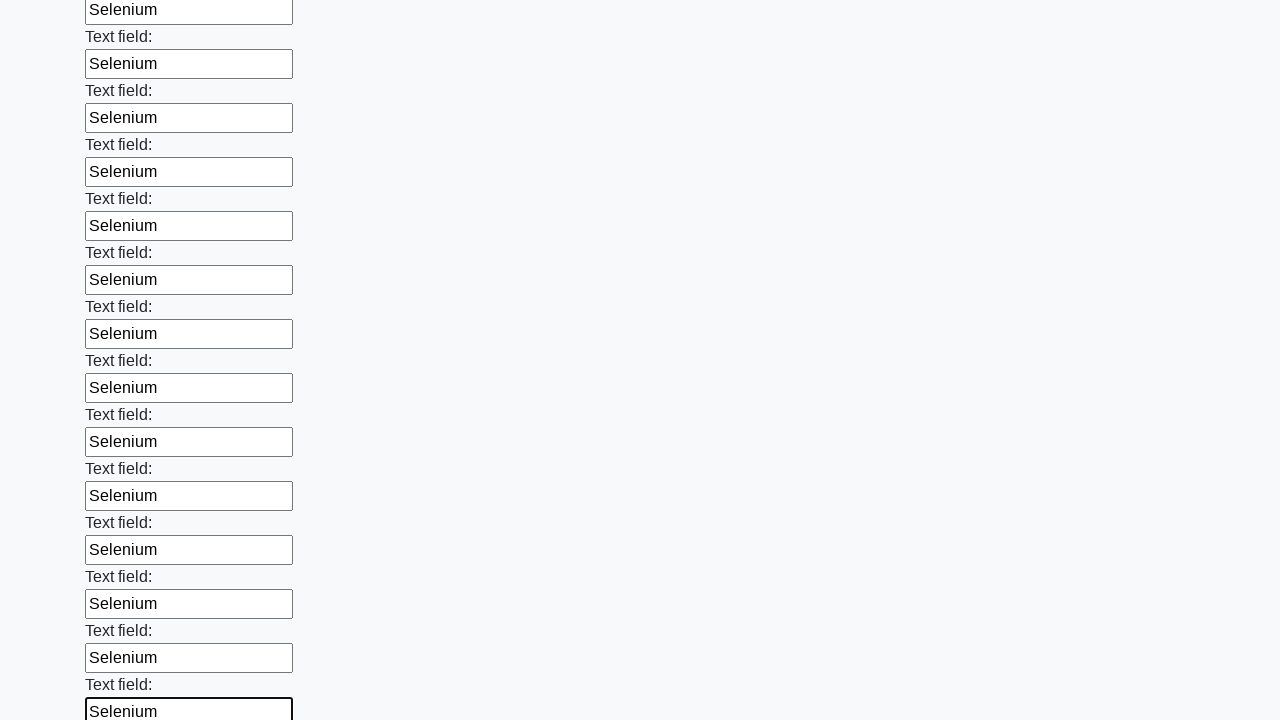

Filled input field with 'Selenium' on input >> nth=55
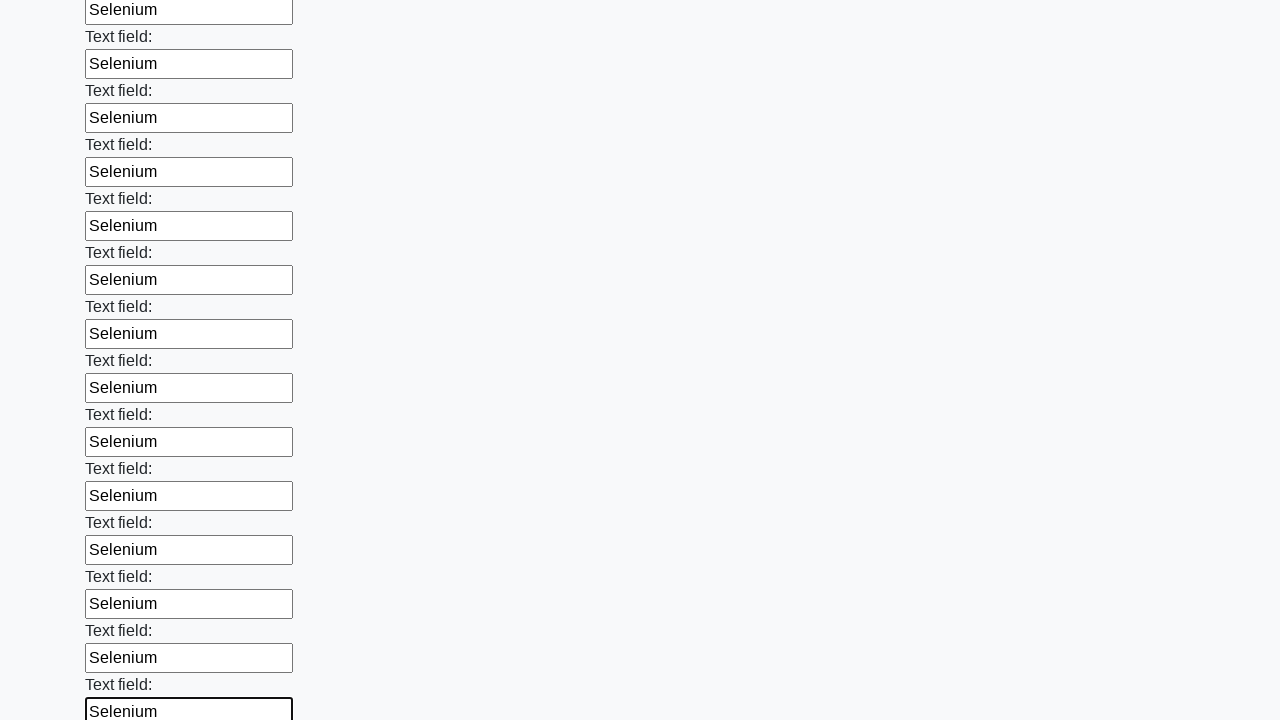

Filled input field with 'Selenium' on input >> nth=56
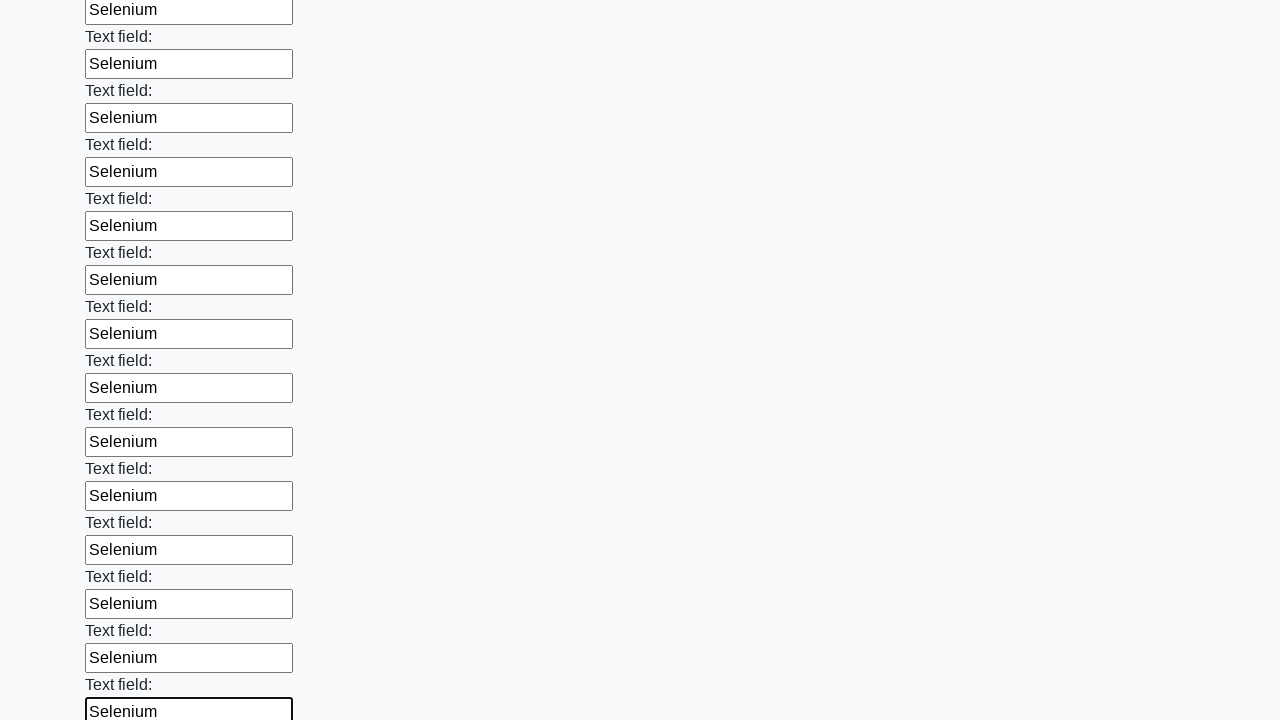

Filled input field with 'Selenium' on input >> nth=57
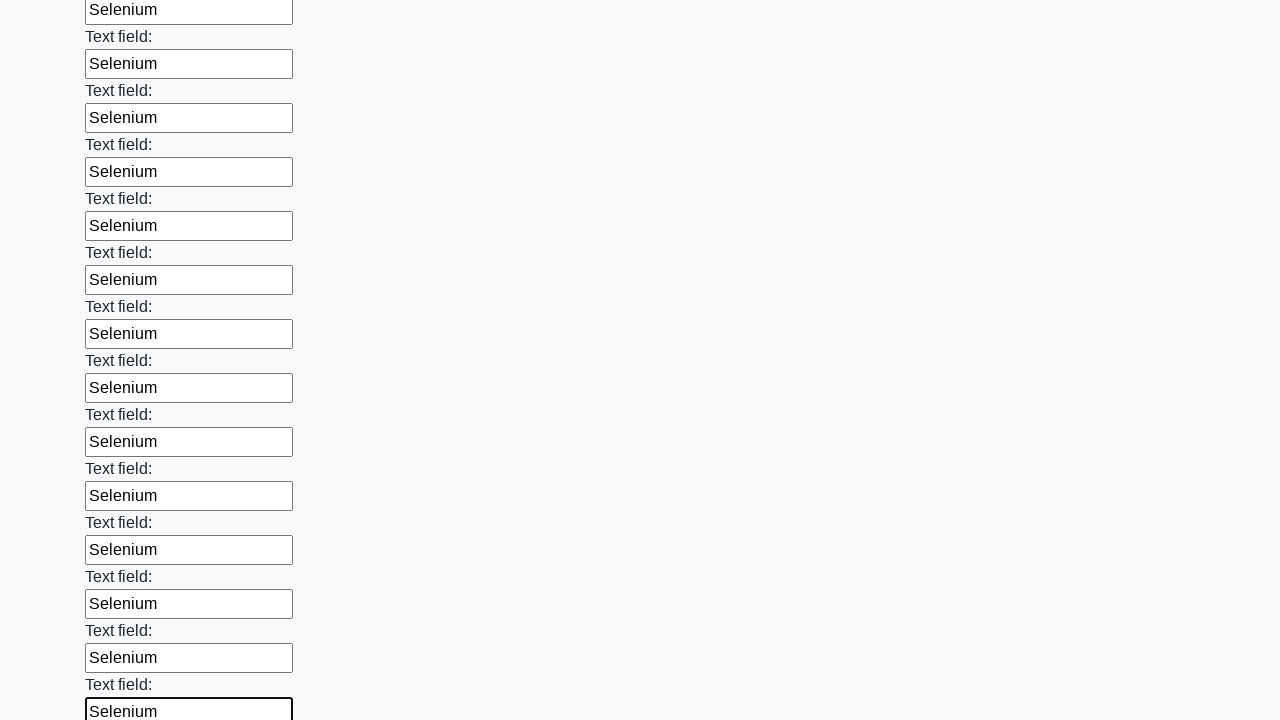

Filled input field with 'Selenium' on input >> nth=58
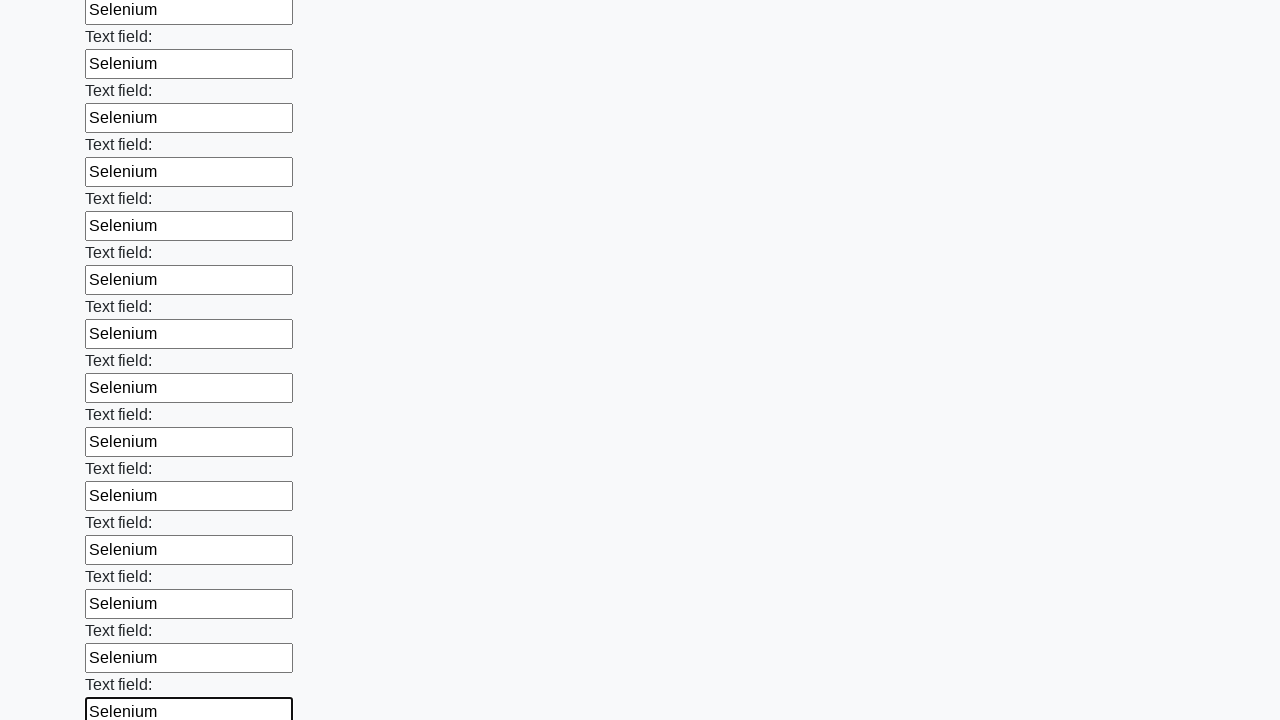

Filled input field with 'Selenium' on input >> nth=59
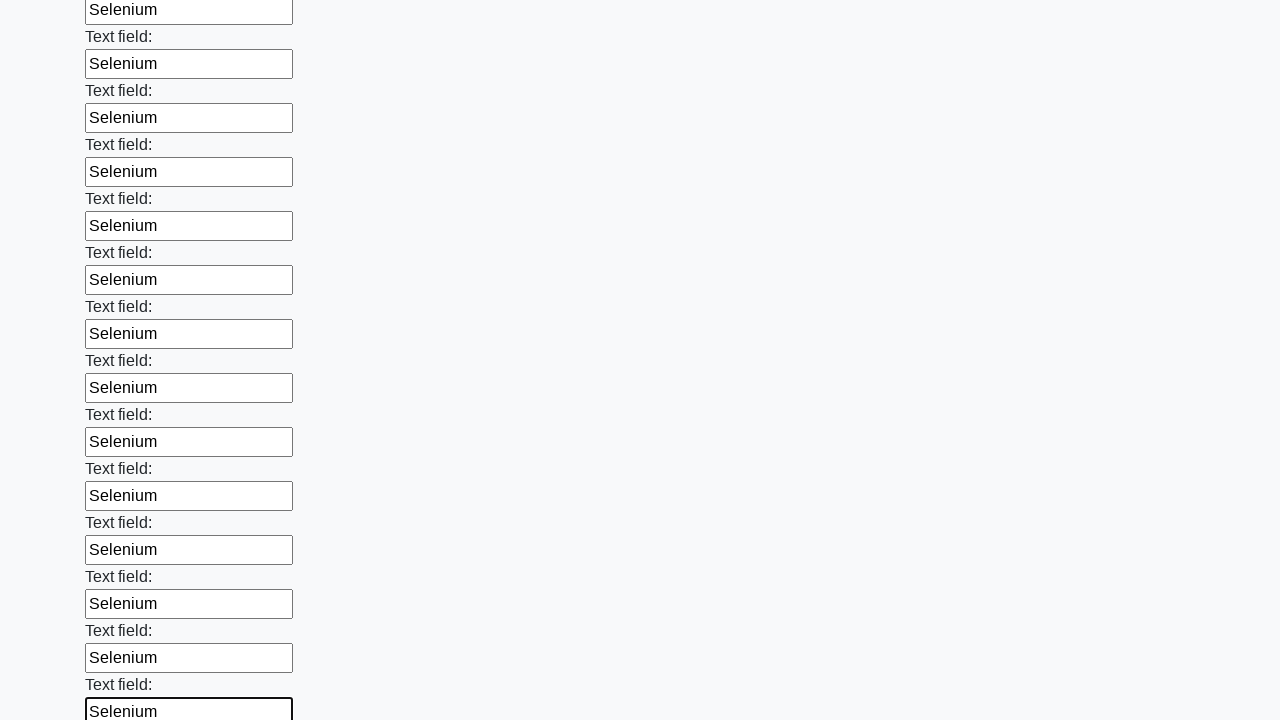

Filled input field with 'Selenium' on input >> nth=60
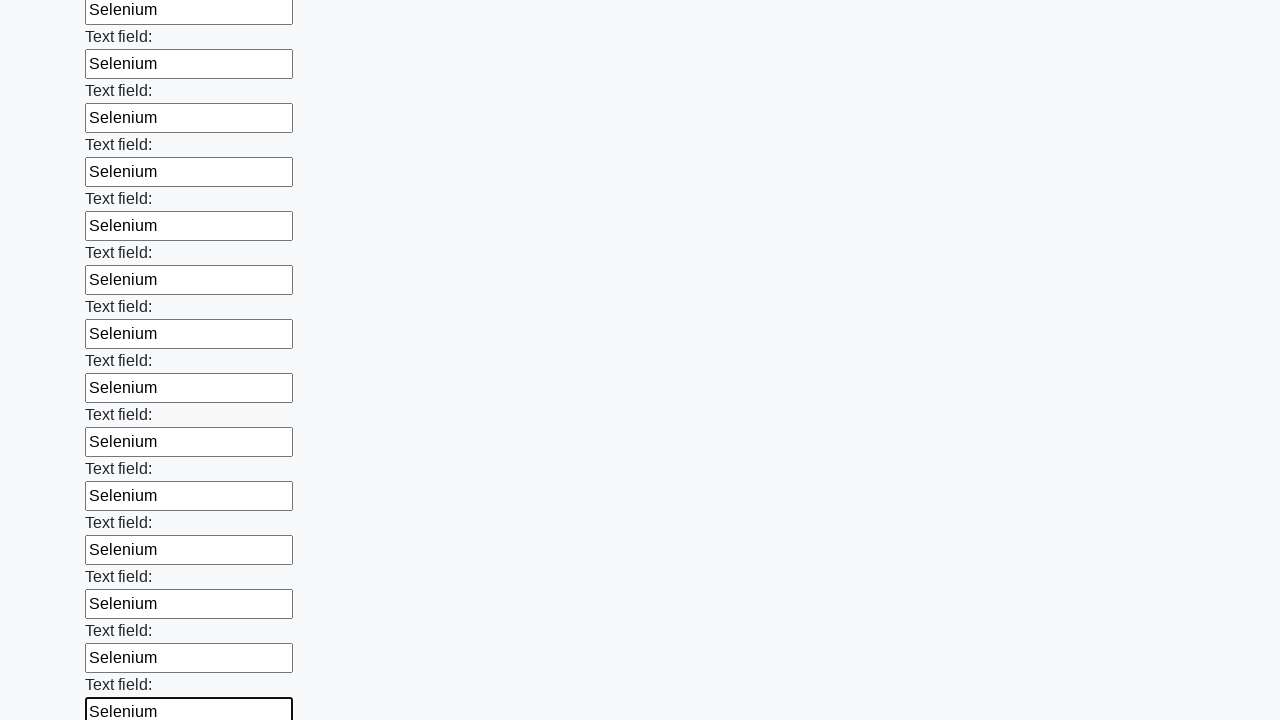

Filled input field with 'Selenium' on input >> nth=61
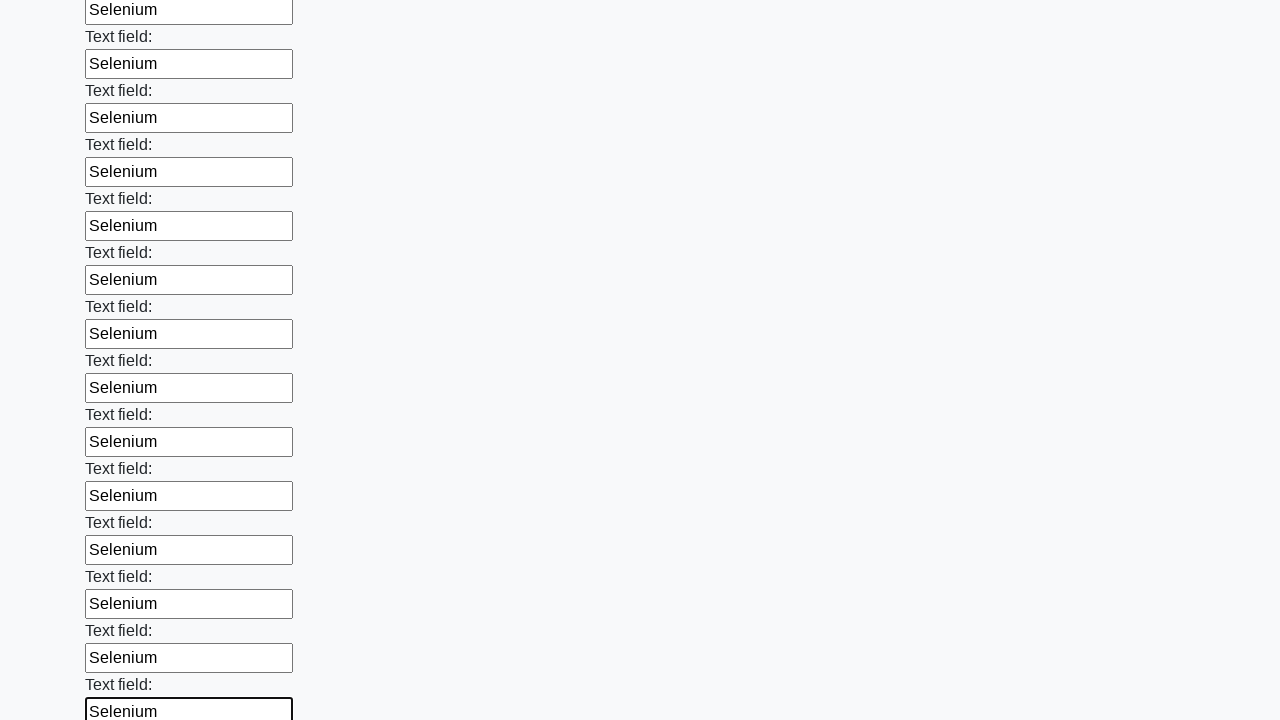

Filled input field with 'Selenium' on input >> nth=62
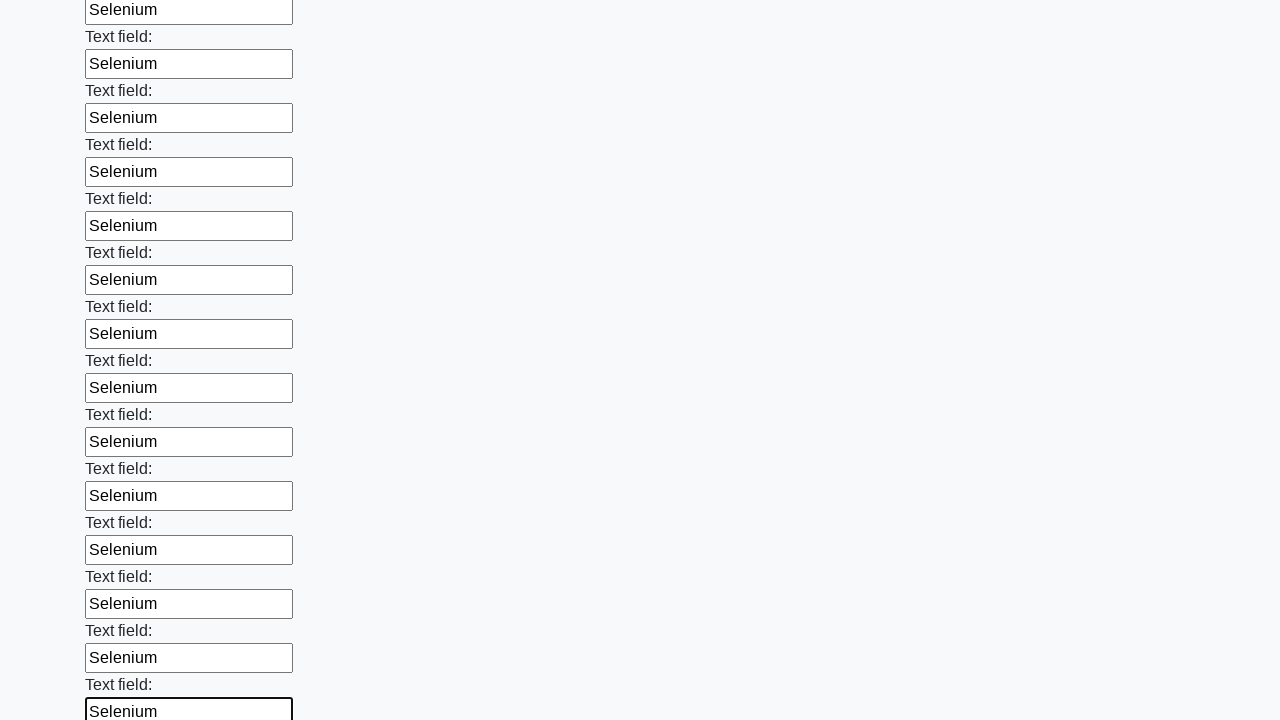

Filled input field with 'Selenium' on input >> nth=63
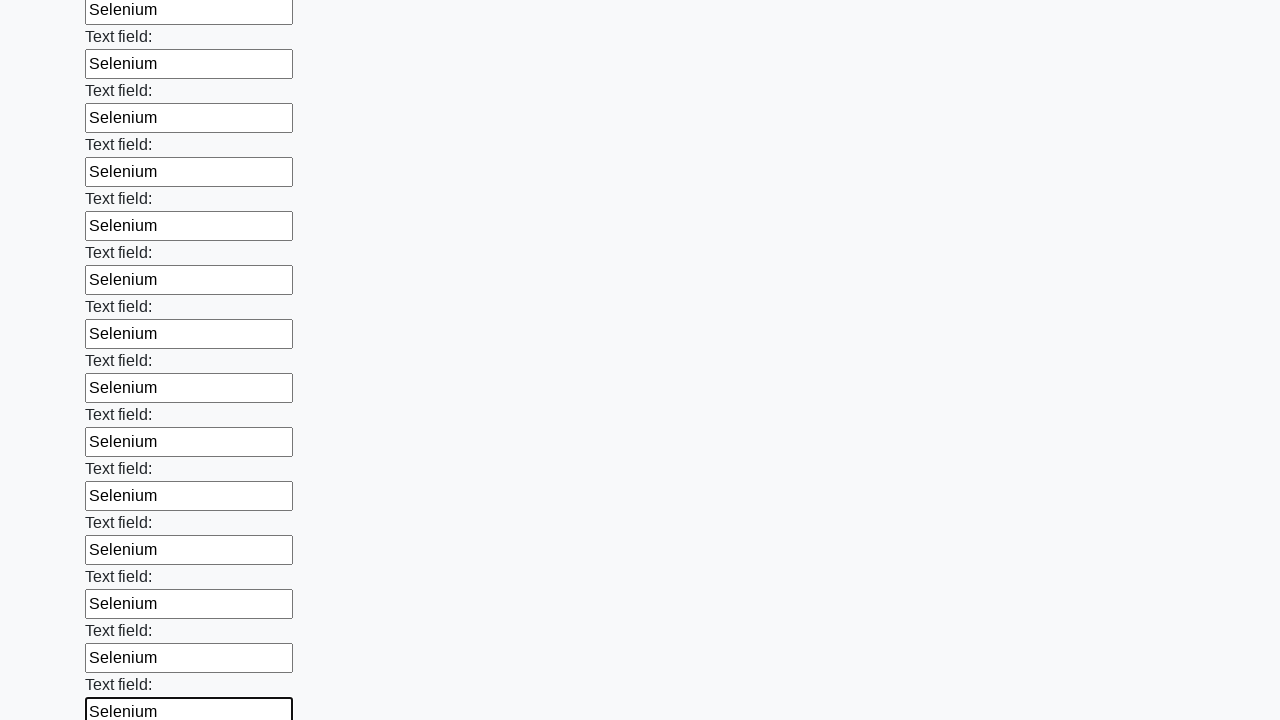

Filled input field with 'Selenium' on input >> nth=64
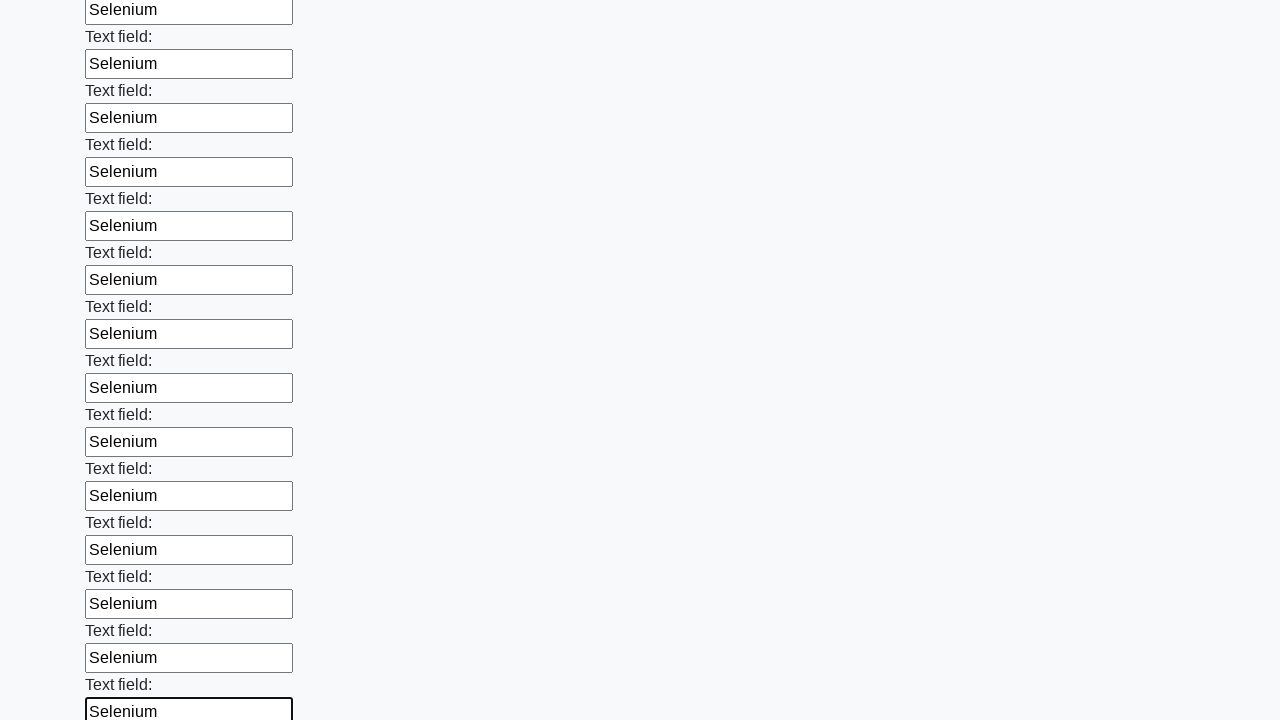

Filled input field with 'Selenium' on input >> nth=65
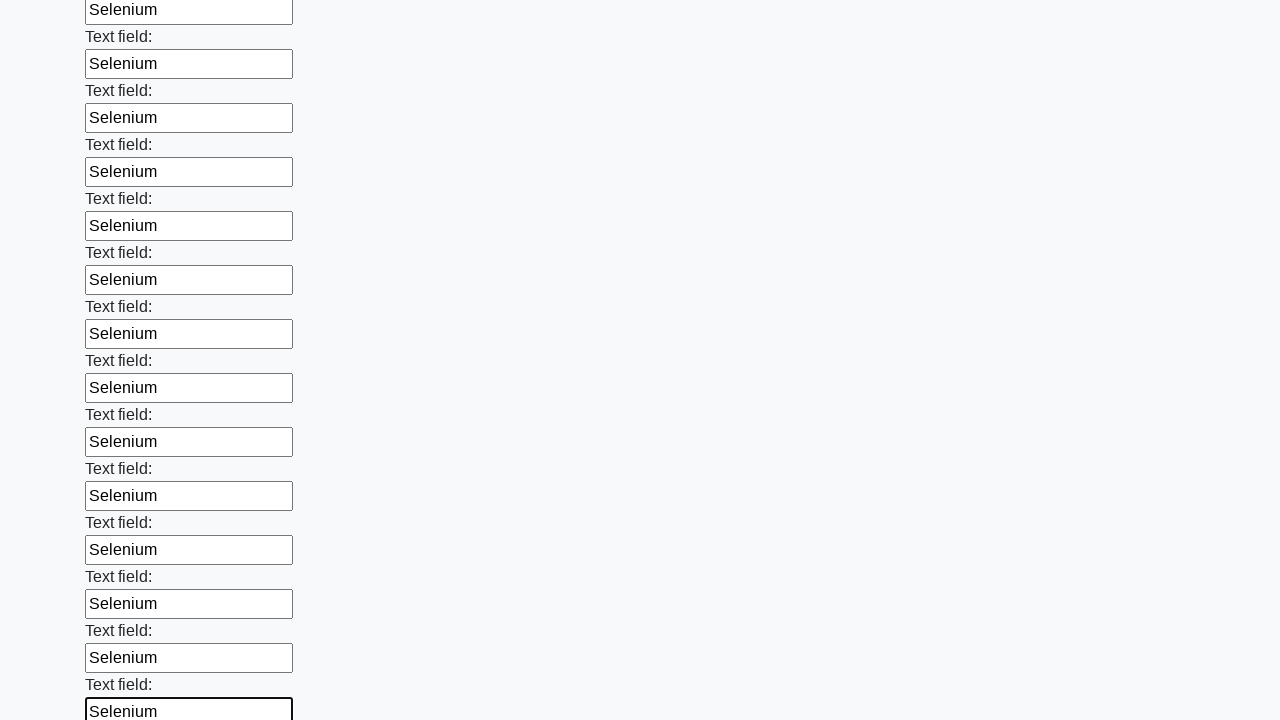

Filled input field with 'Selenium' on input >> nth=66
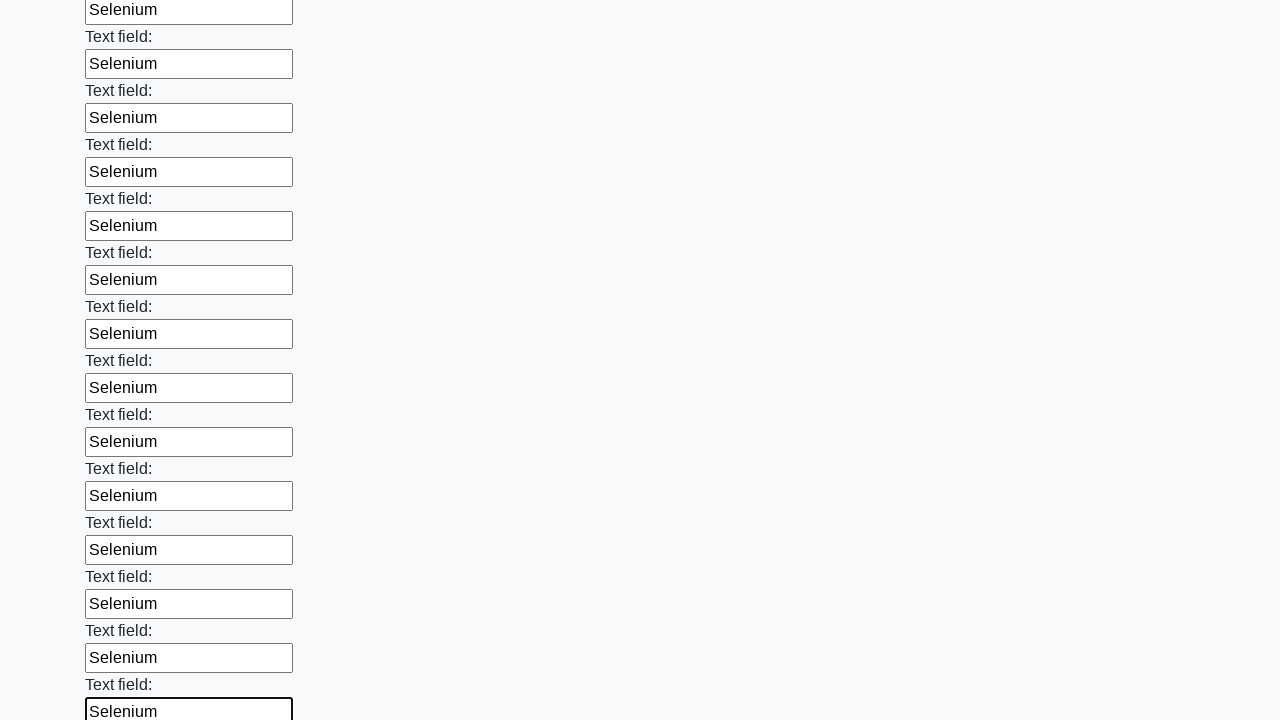

Filled input field with 'Selenium' on input >> nth=67
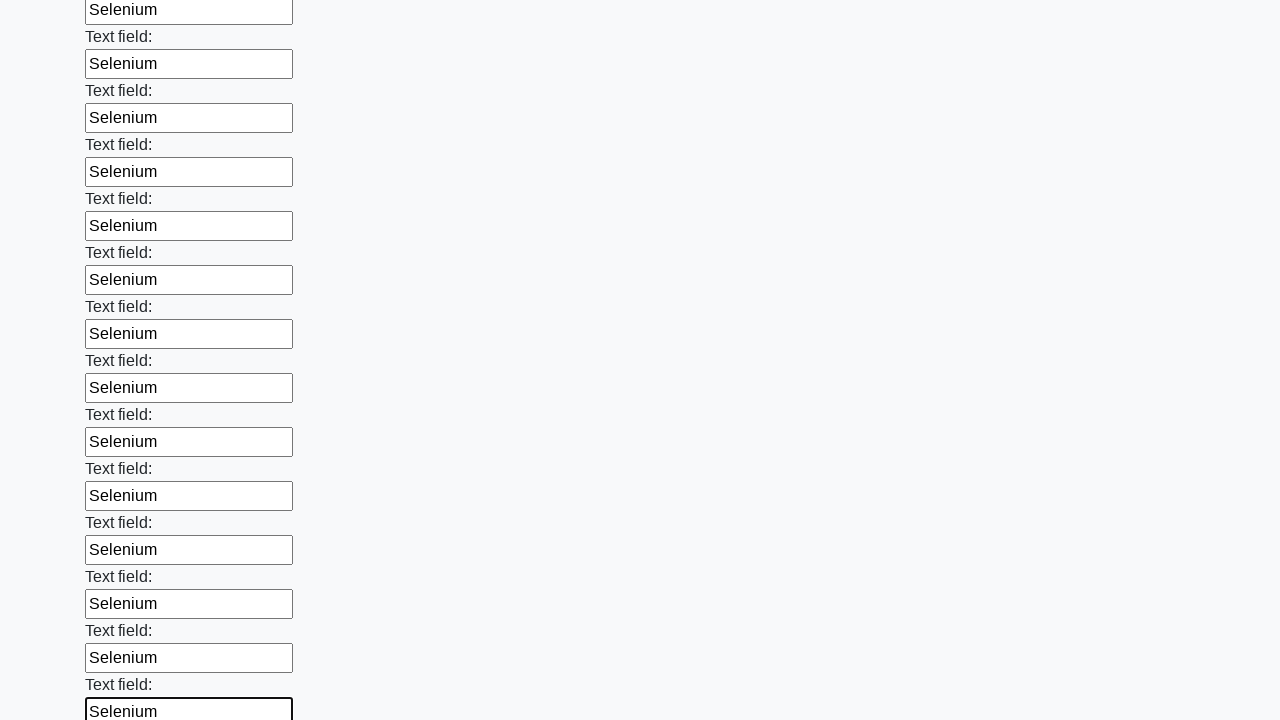

Filled input field with 'Selenium' on input >> nth=68
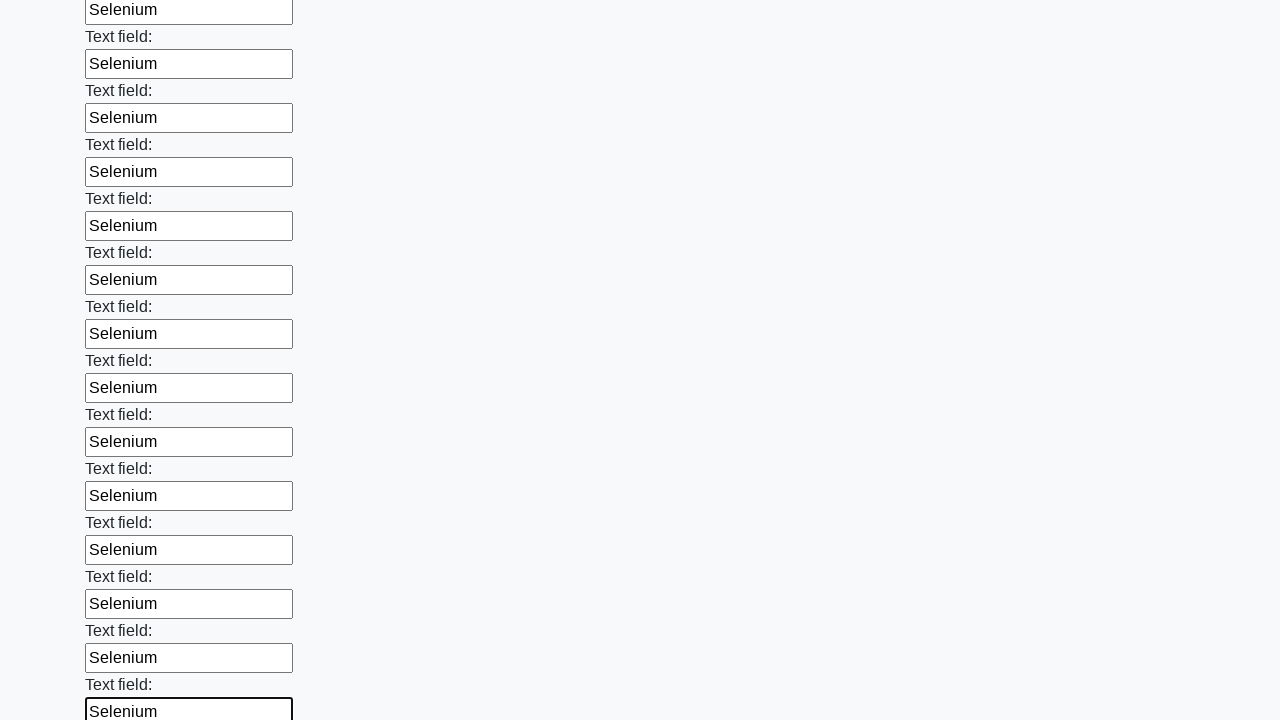

Filled input field with 'Selenium' on input >> nth=69
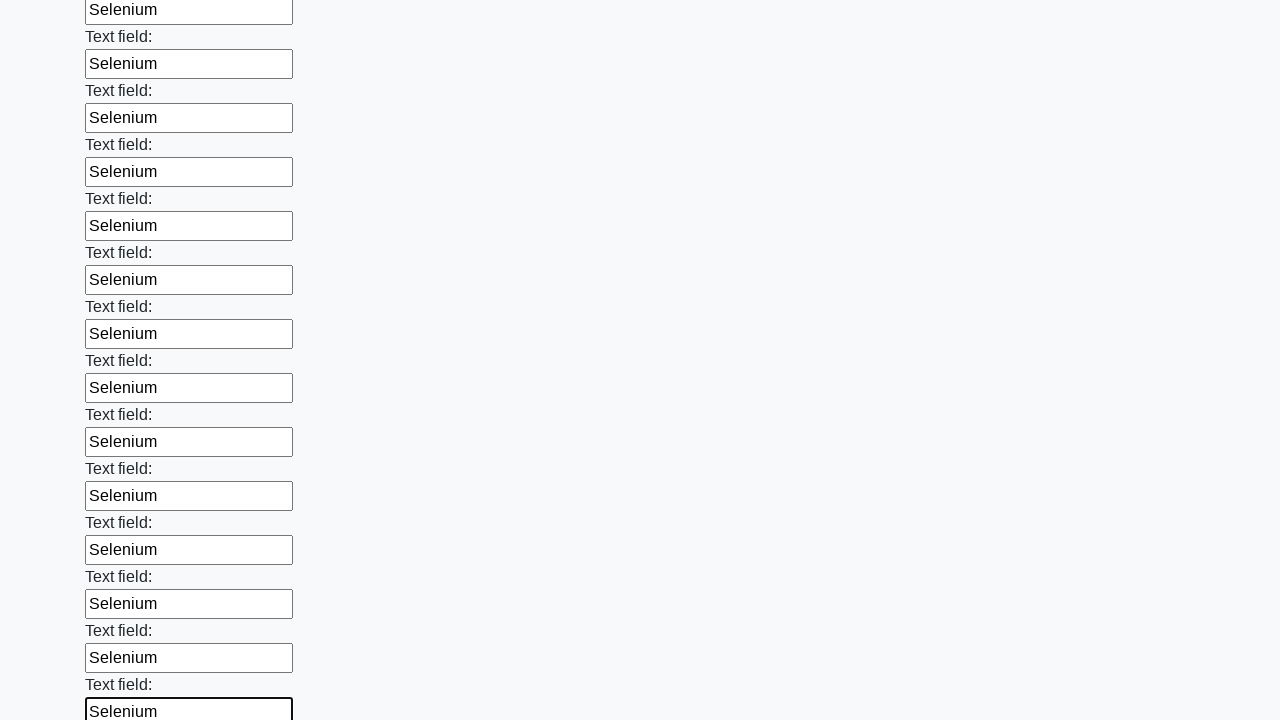

Filled input field with 'Selenium' on input >> nth=70
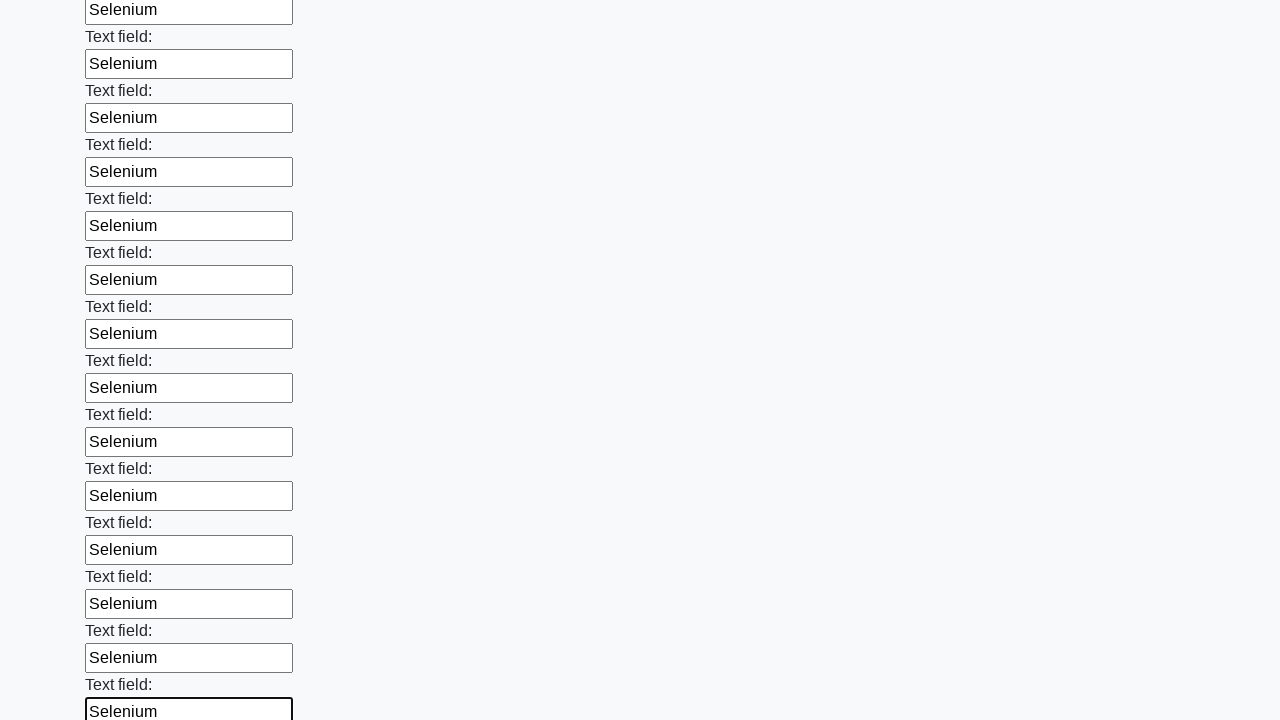

Filled input field with 'Selenium' on input >> nth=71
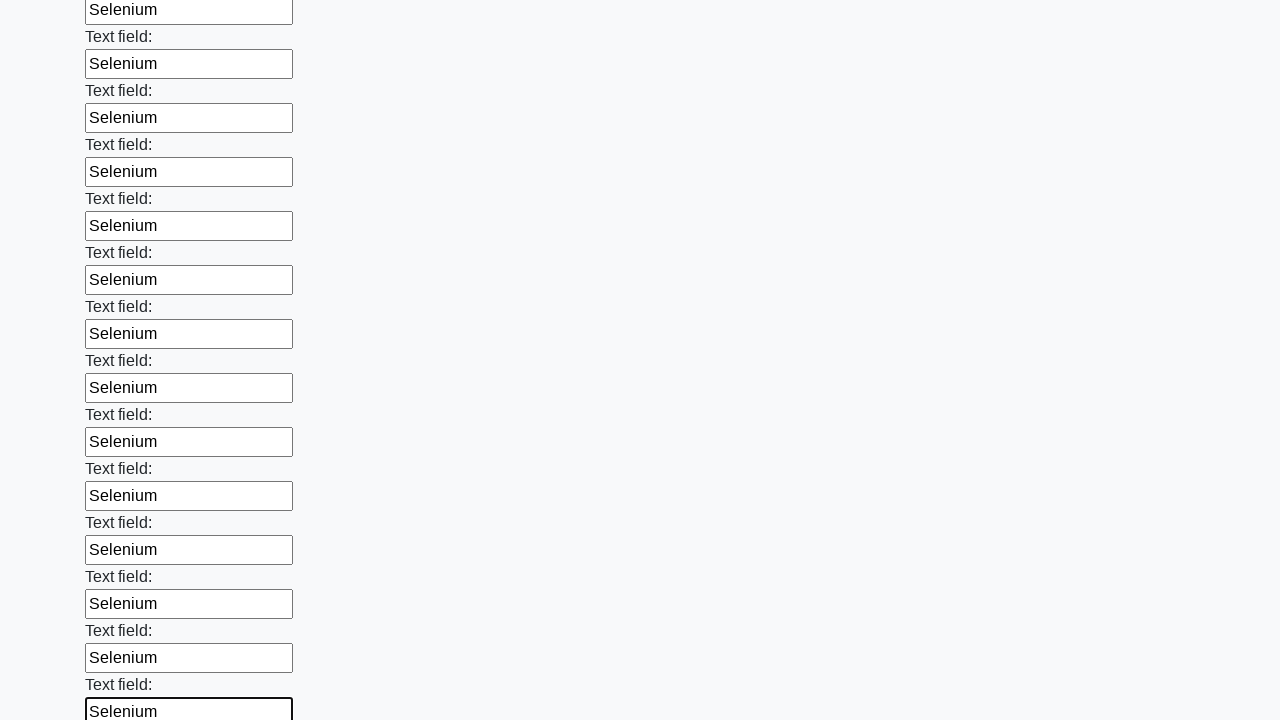

Filled input field with 'Selenium' on input >> nth=72
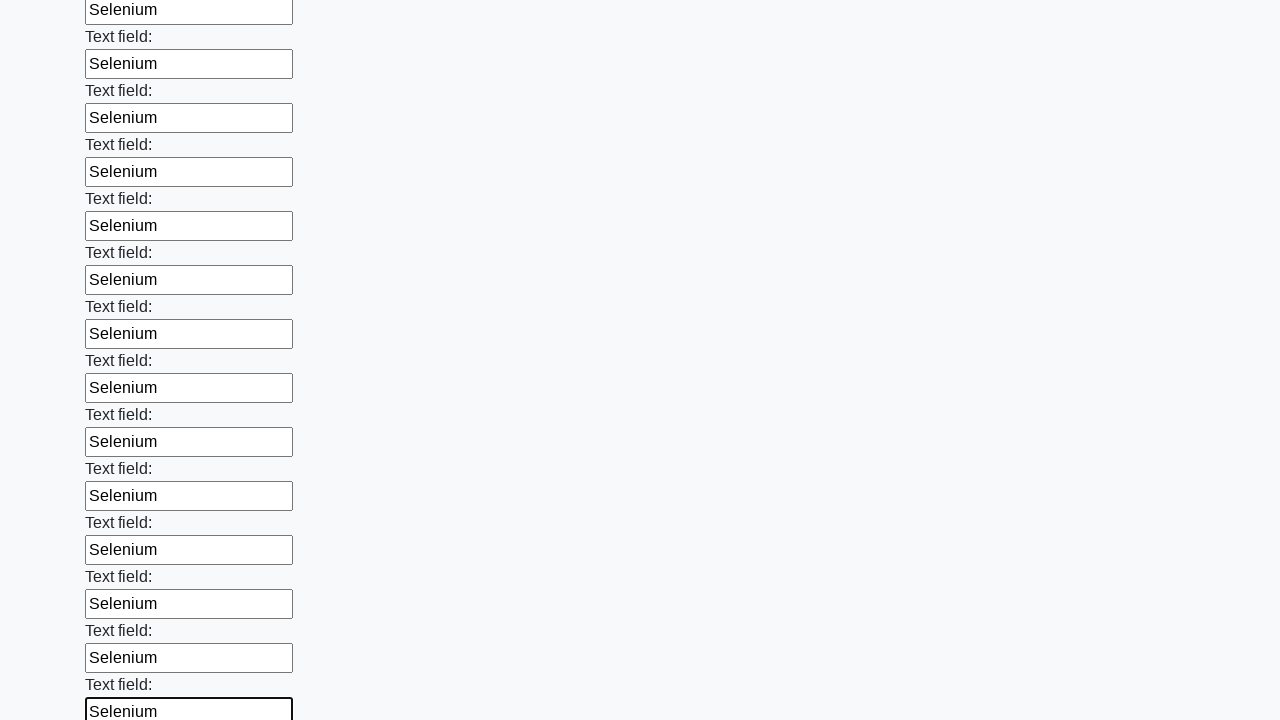

Filled input field with 'Selenium' on input >> nth=73
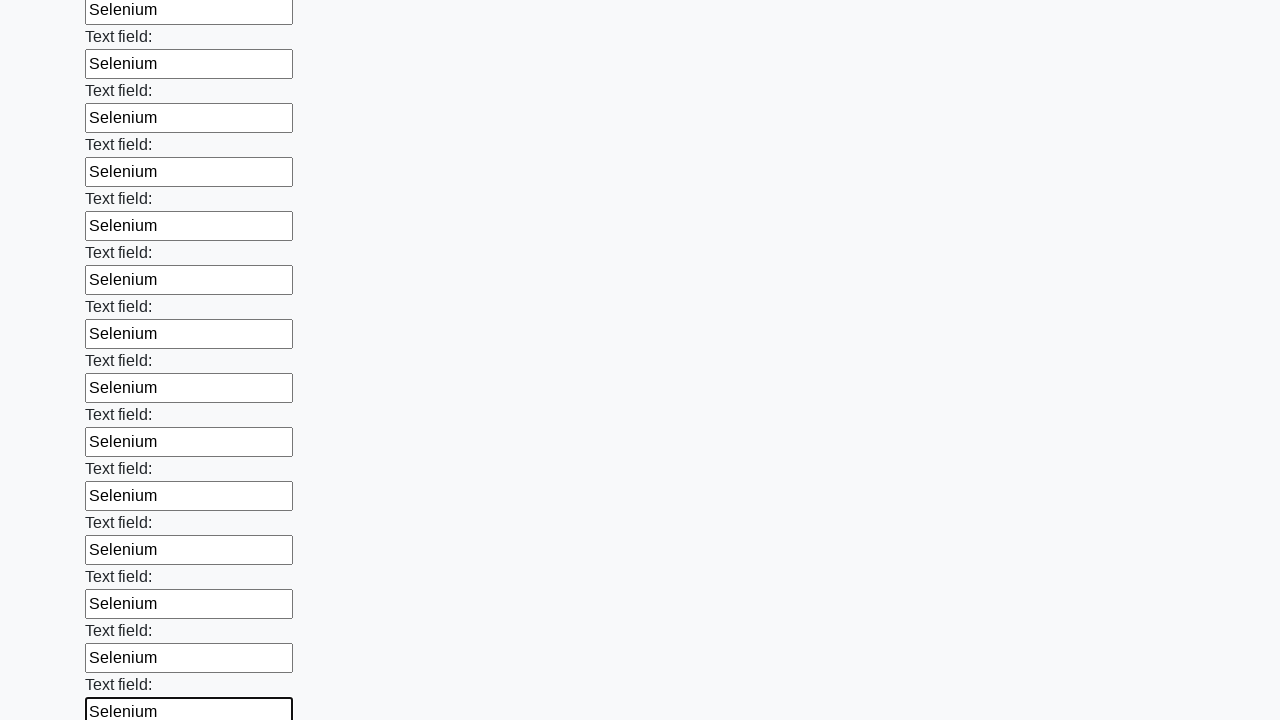

Filled input field with 'Selenium' on input >> nth=74
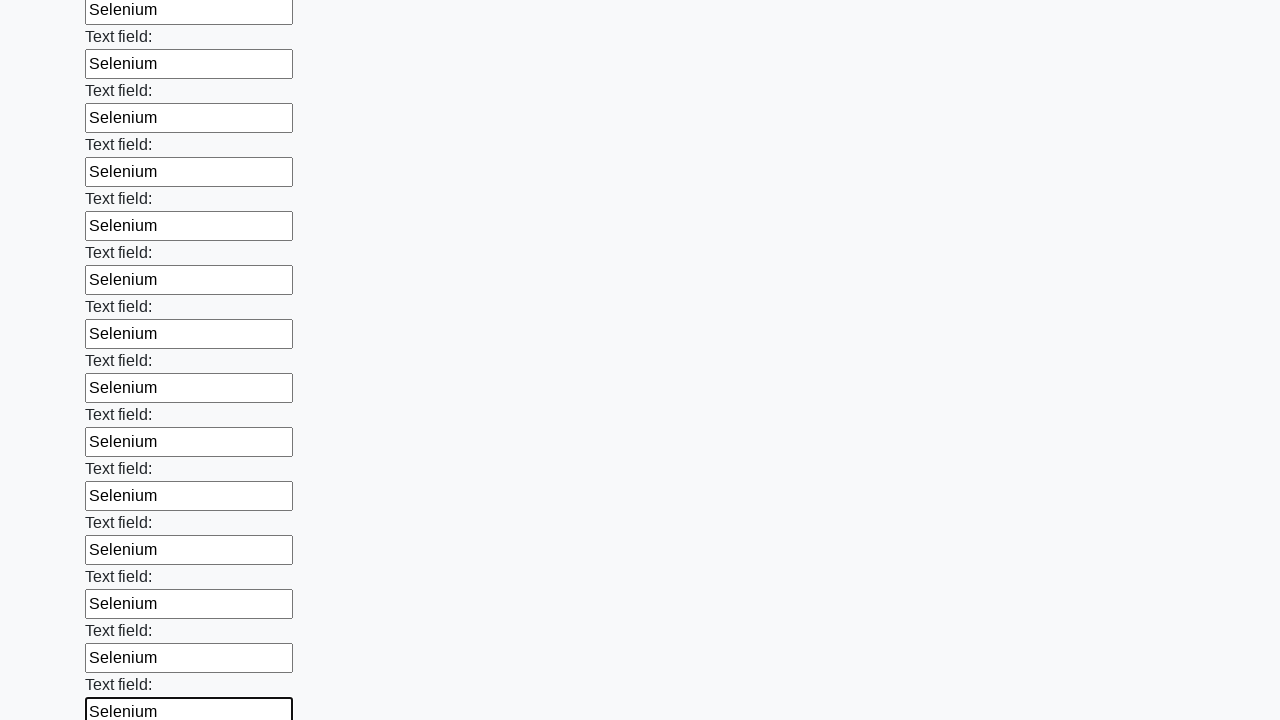

Filled input field with 'Selenium' on input >> nth=75
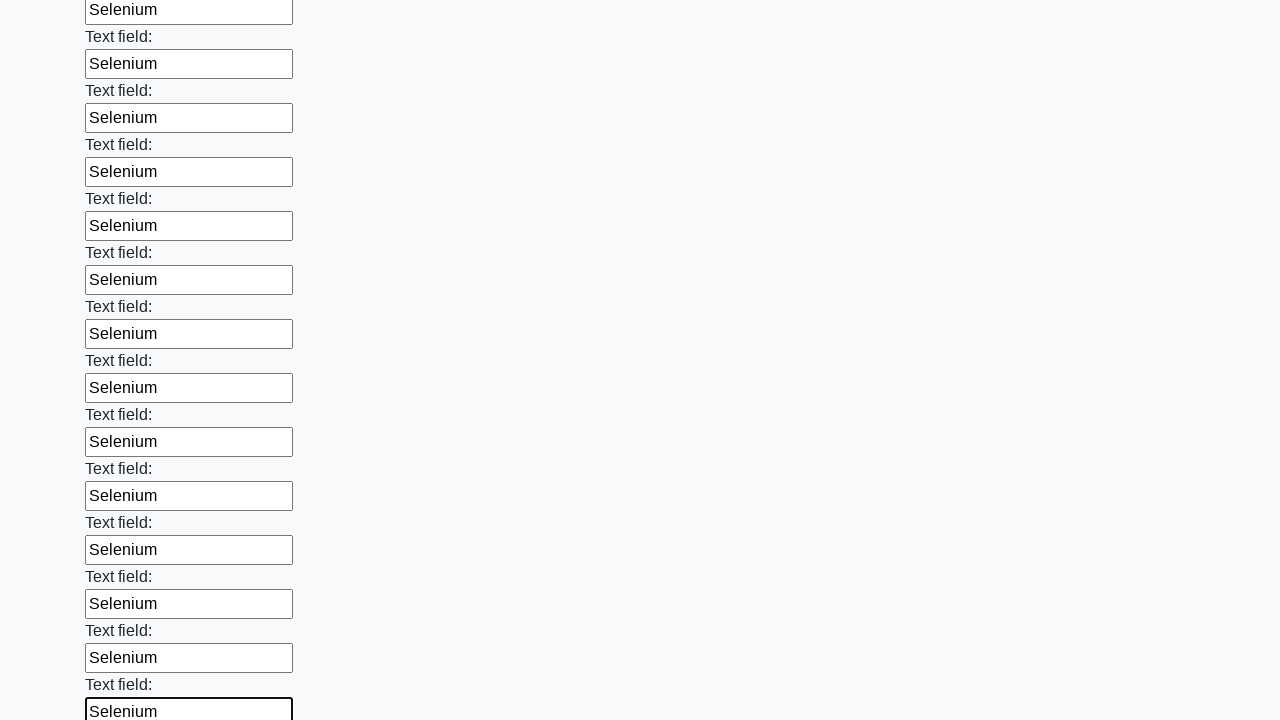

Filled input field with 'Selenium' on input >> nth=76
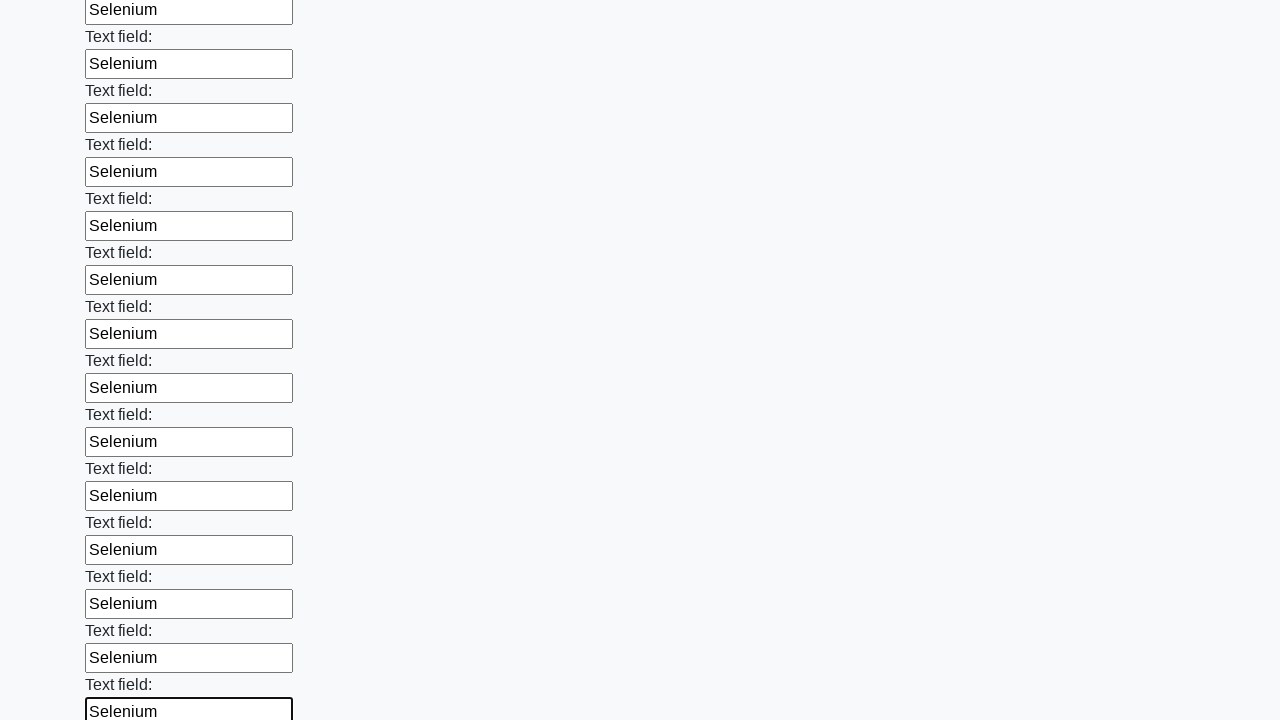

Filled input field with 'Selenium' on input >> nth=77
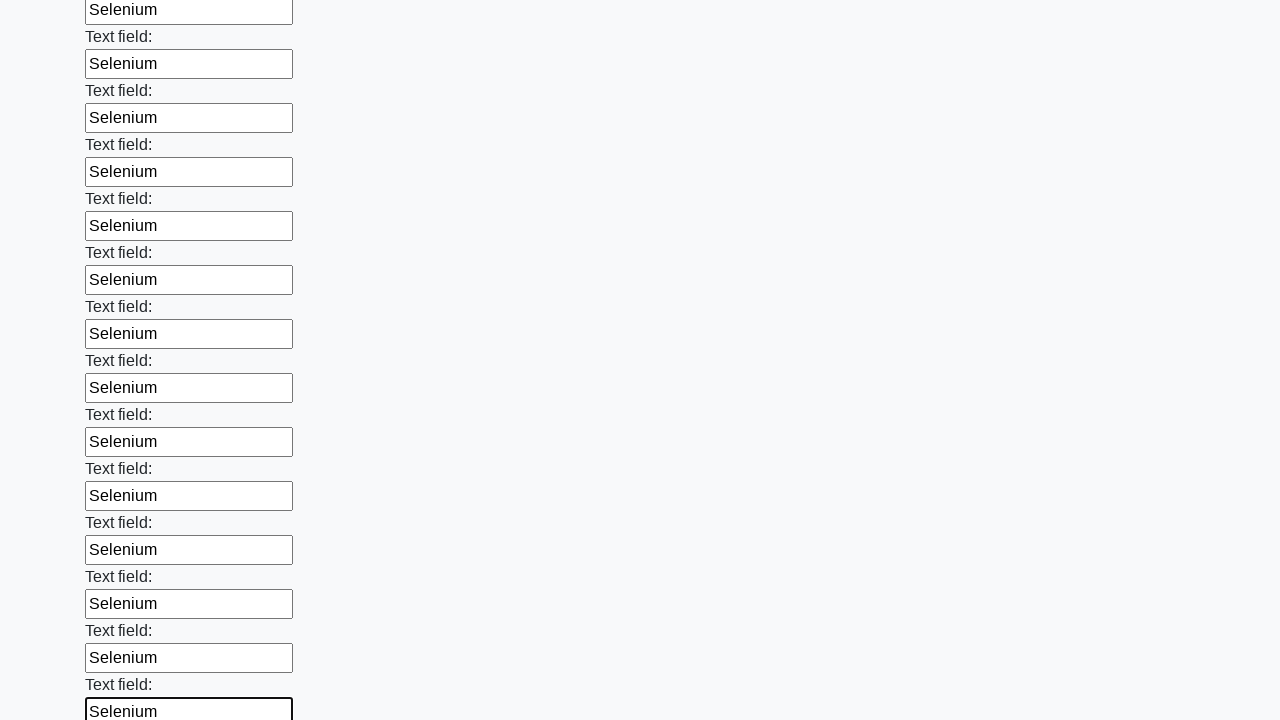

Filled input field with 'Selenium' on input >> nth=78
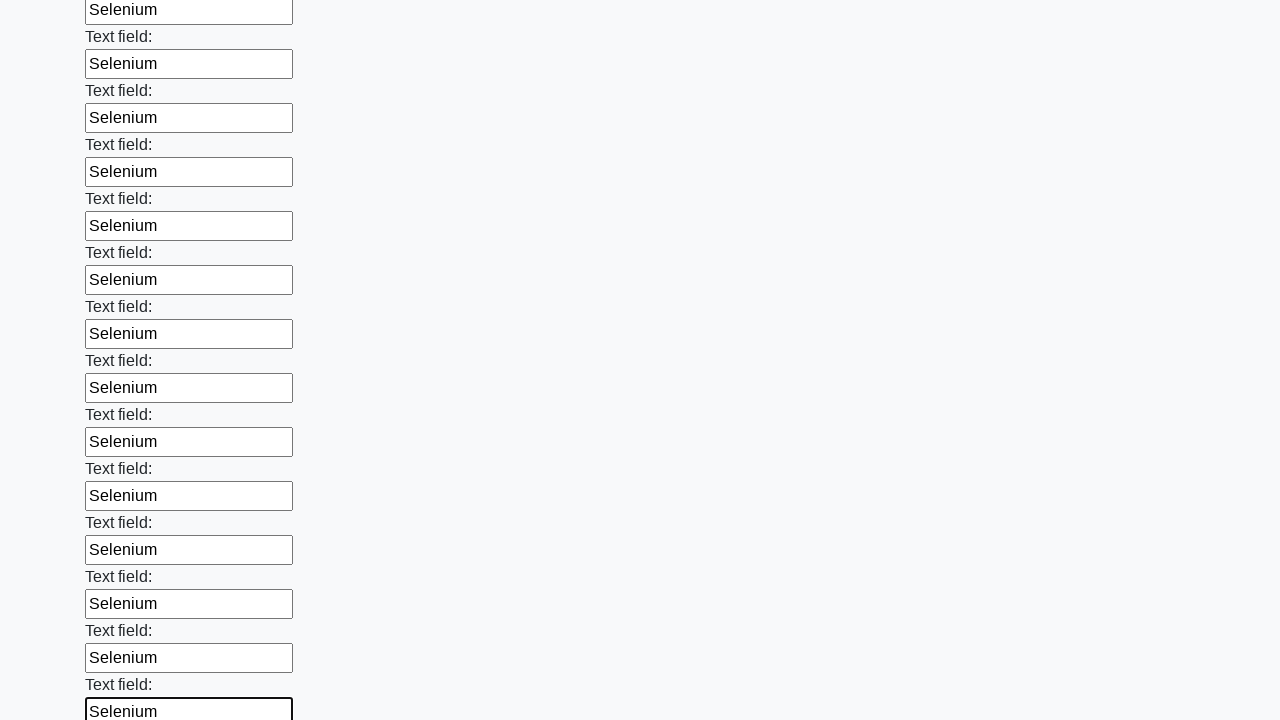

Filled input field with 'Selenium' on input >> nth=79
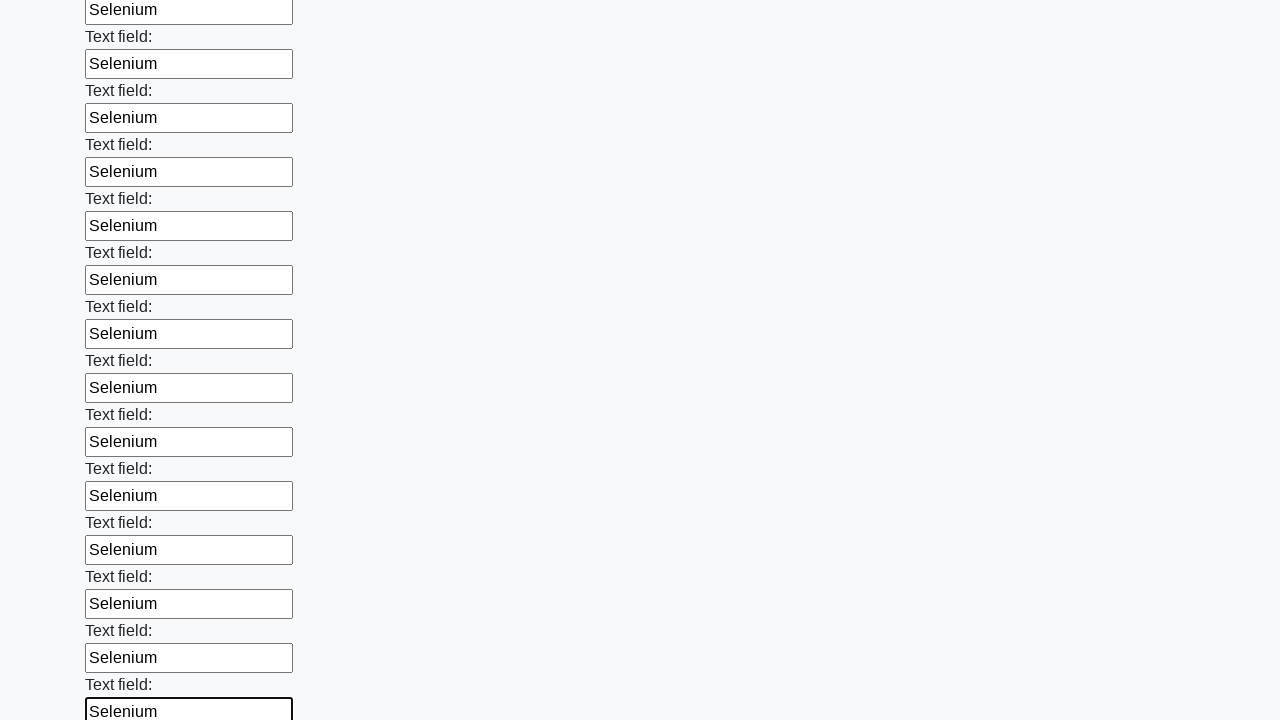

Filled input field with 'Selenium' on input >> nth=80
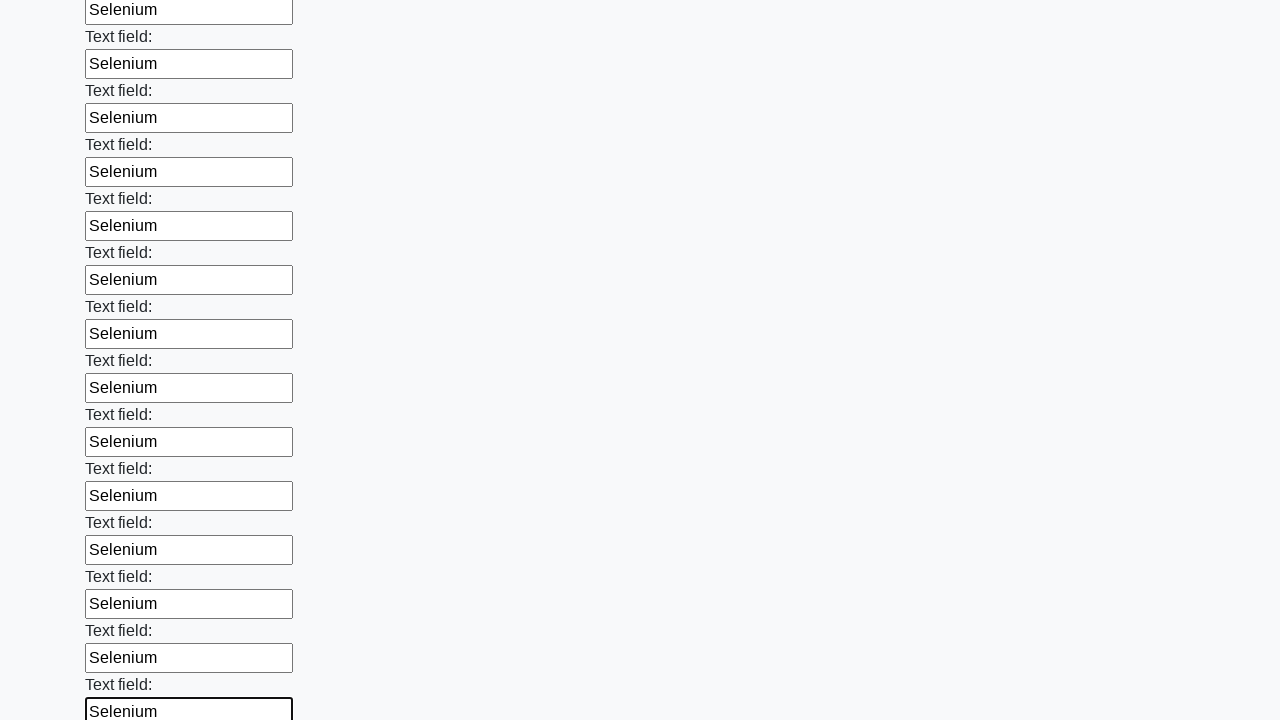

Filled input field with 'Selenium' on input >> nth=81
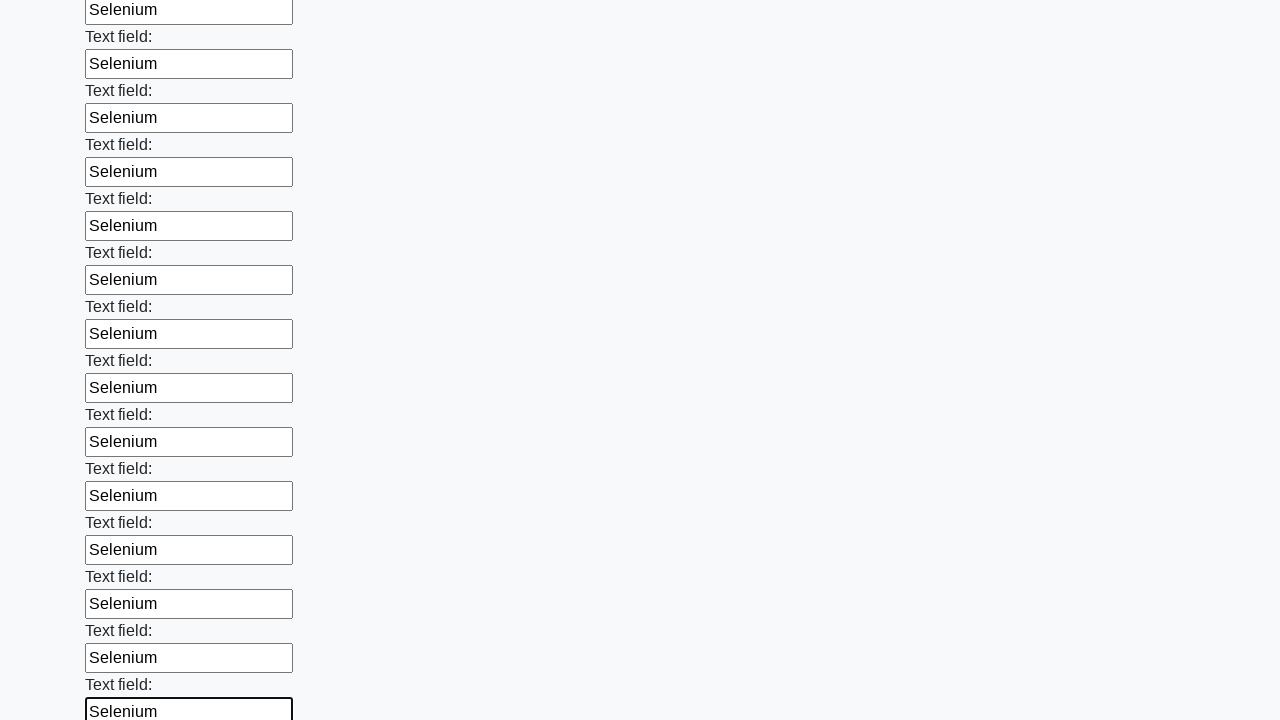

Filled input field with 'Selenium' on input >> nth=82
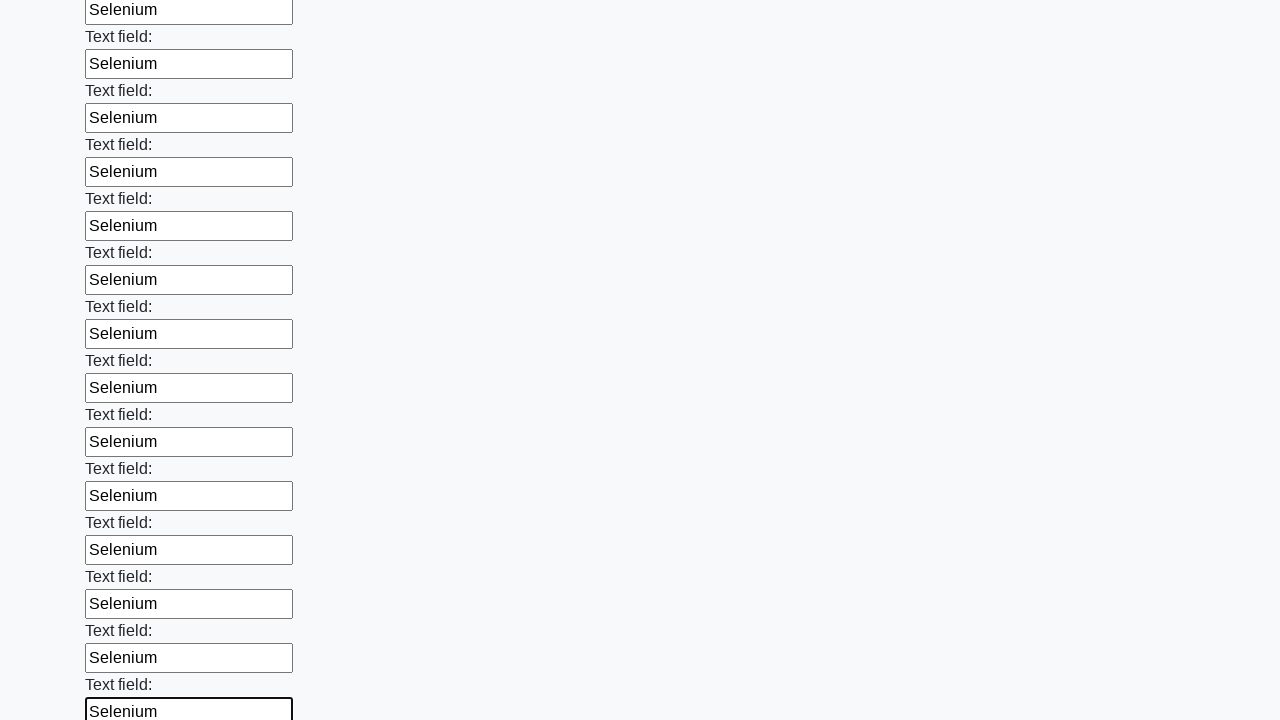

Filled input field with 'Selenium' on input >> nth=83
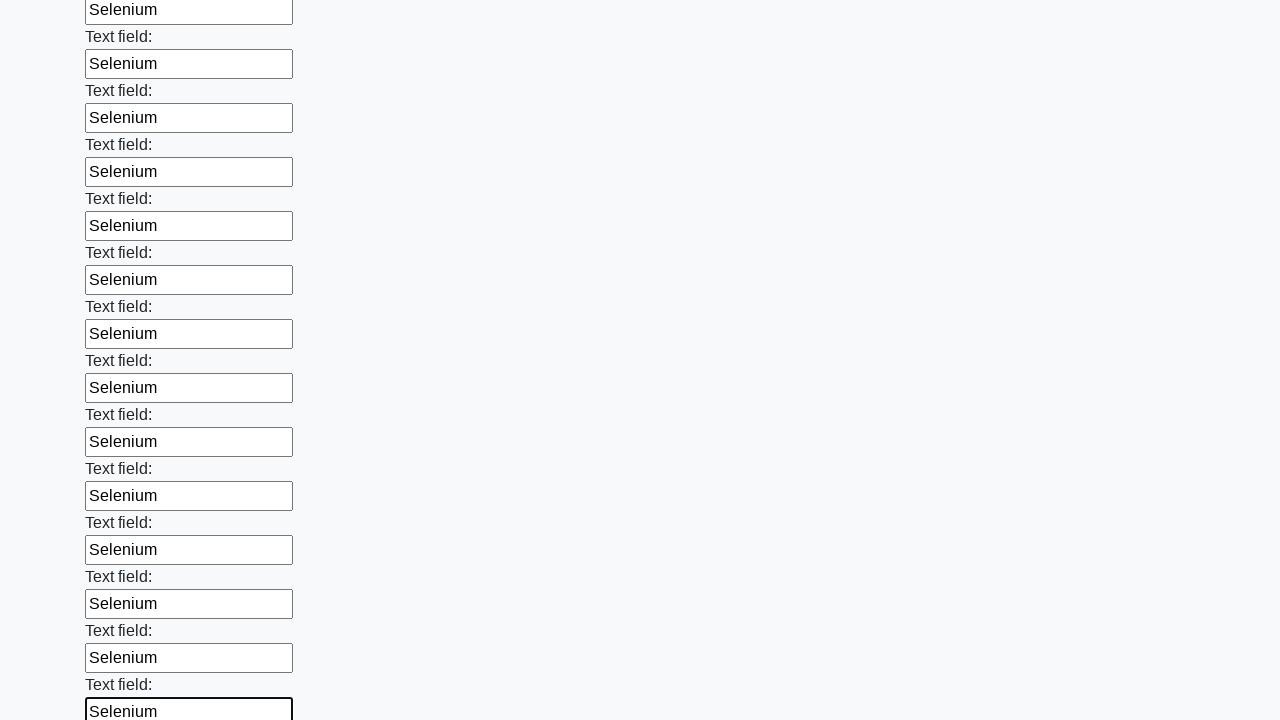

Filled input field with 'Selenium' on input >> nth=84
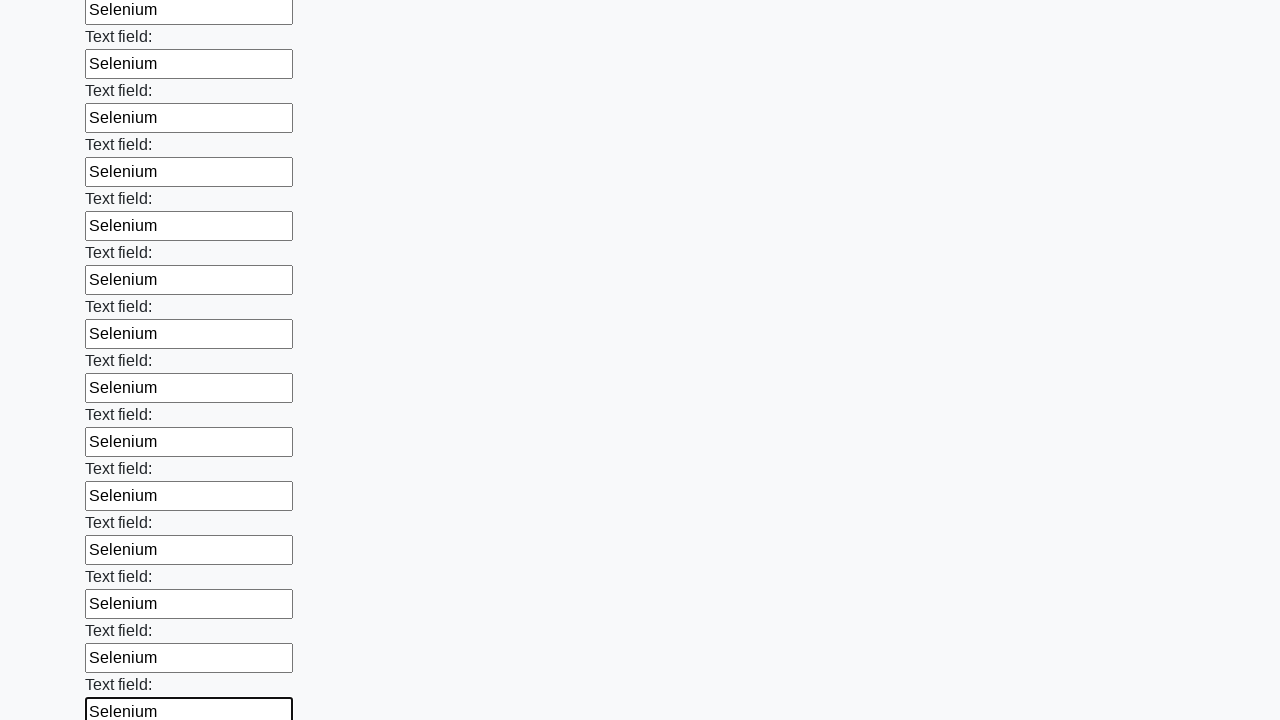

Filled input field with 'Selenium' on input >> nth=85
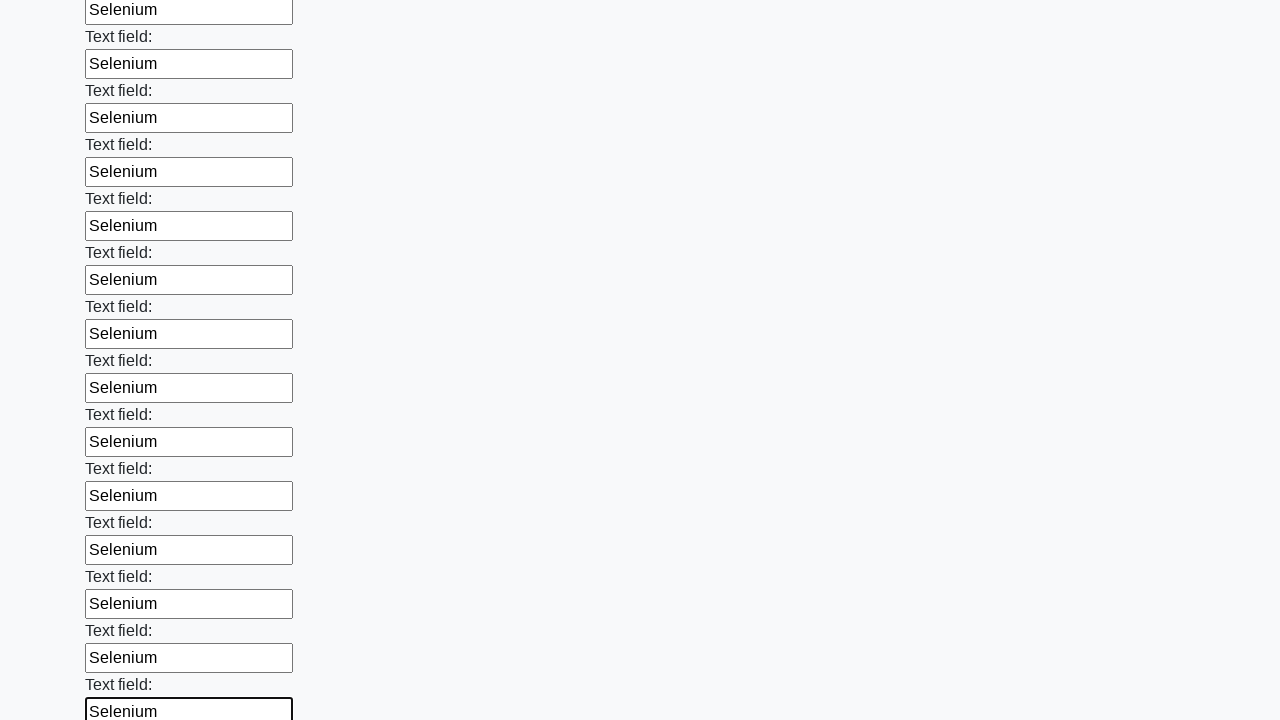

Filled input field with 'Selenium' on input >> nth=86
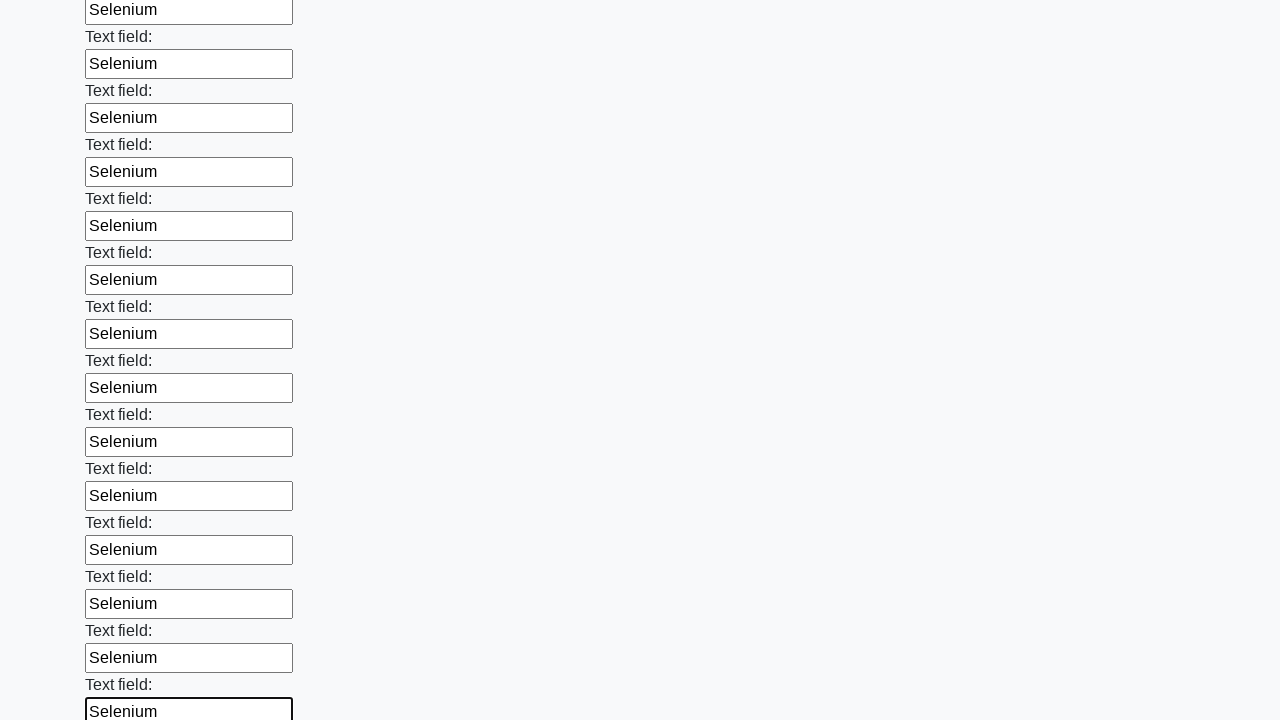

Filled input field with 'Selenium' on input >> nth=87
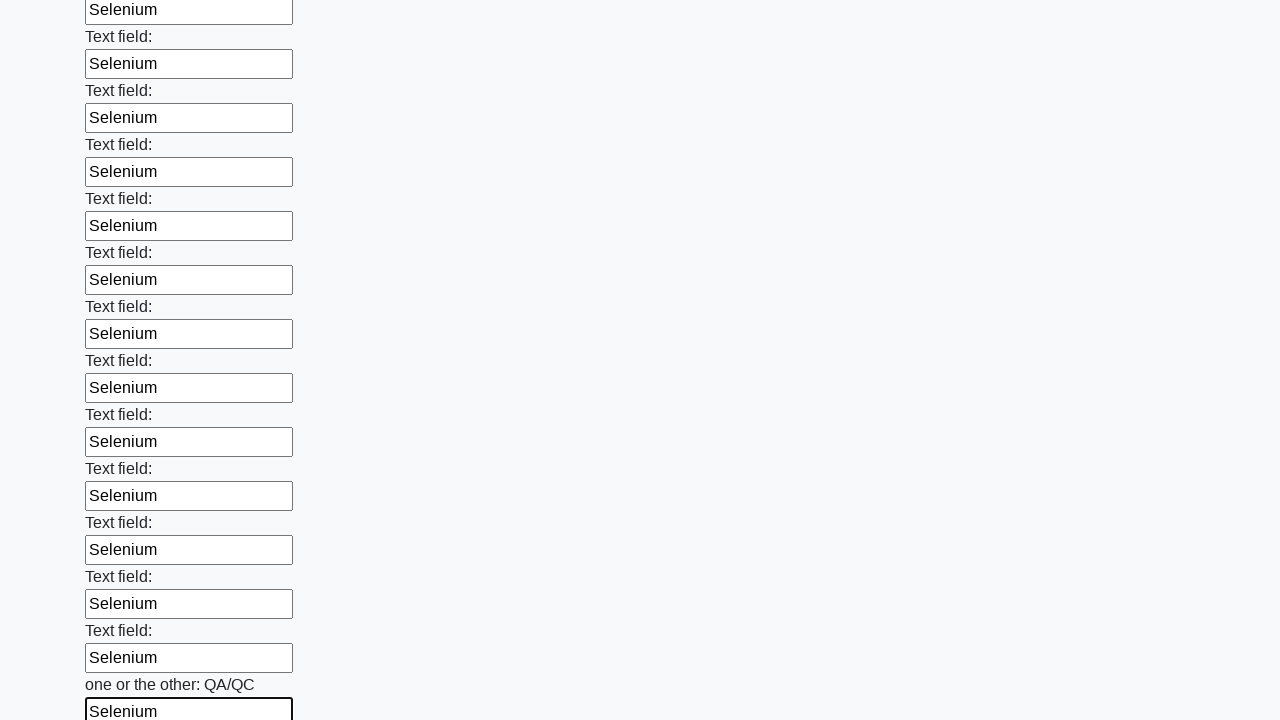

Filled input field with 'Selenium' on input >> nth=88
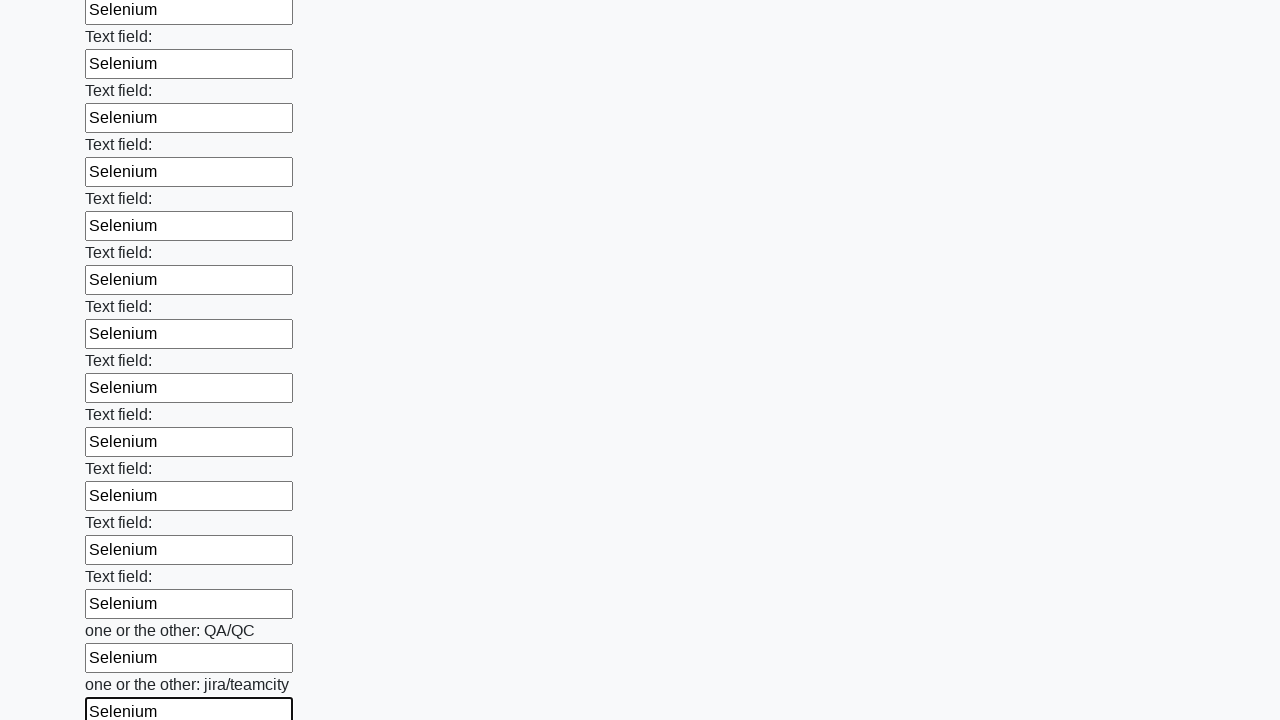

Filled input field with 'Selenium' on input >> nth=89
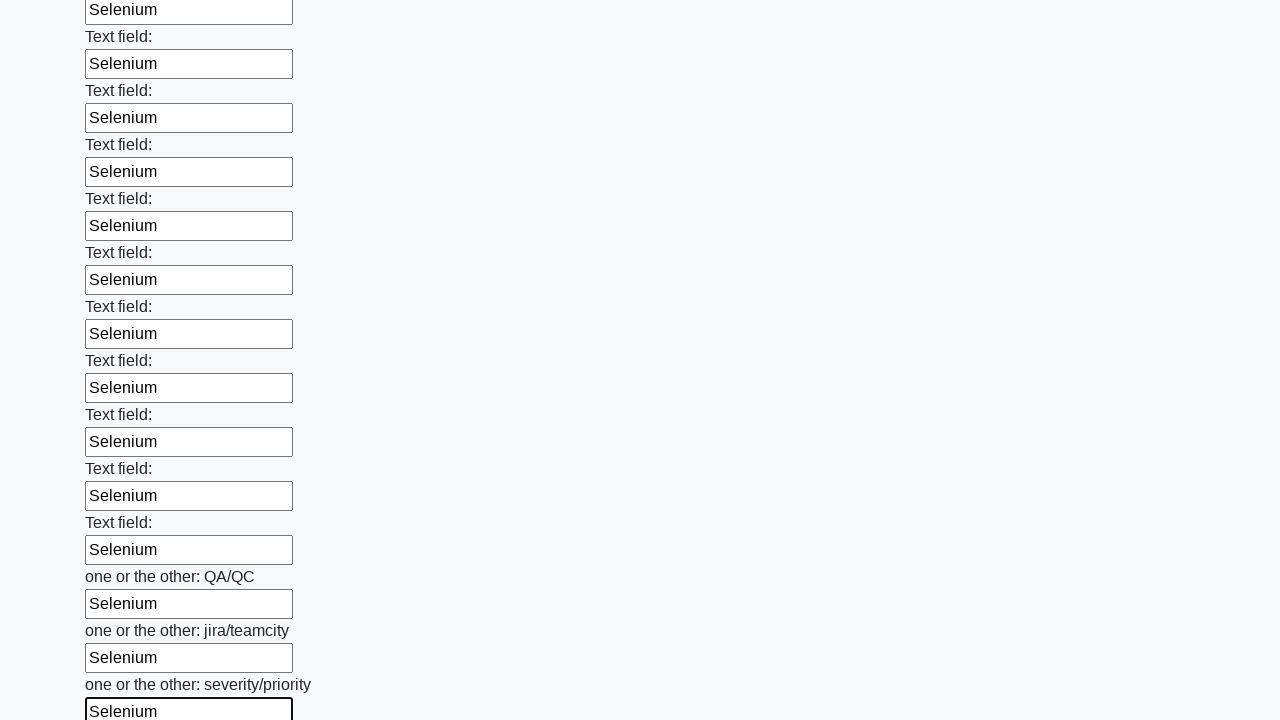

Filled input field with 'Selenium' on input >> nth=90
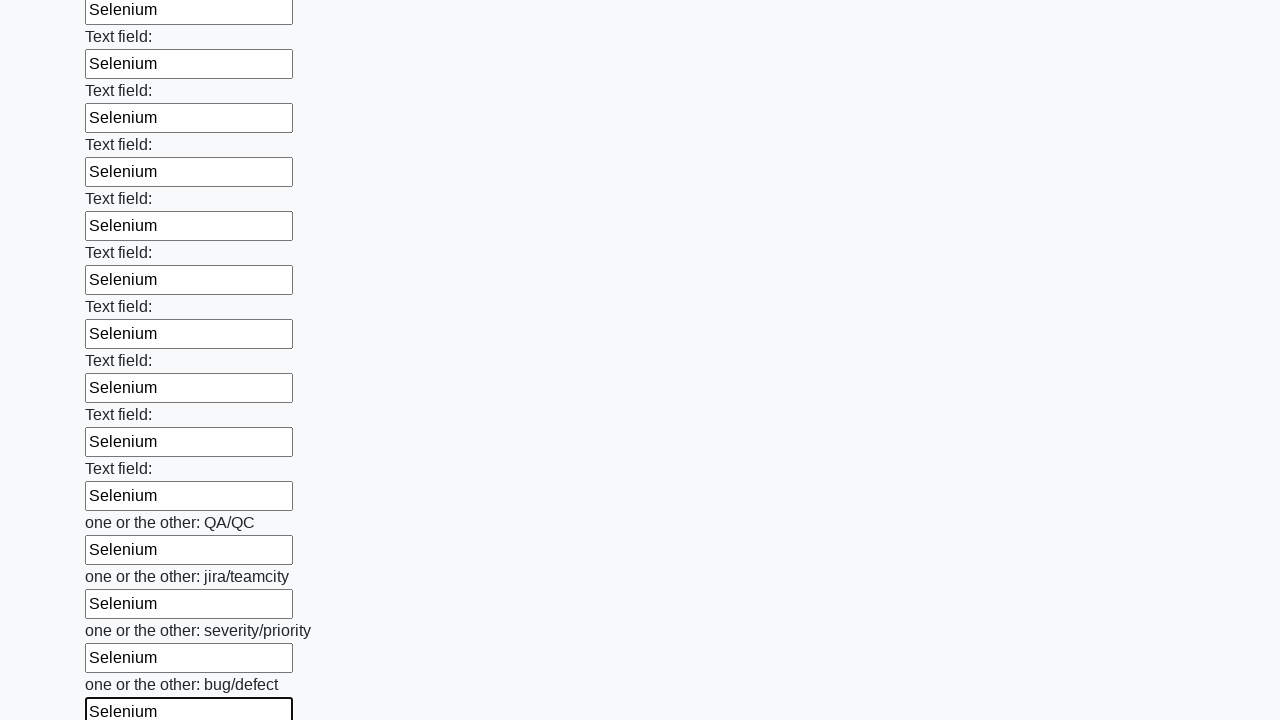

Filled input field with 'Selenium' on input >> nth=91
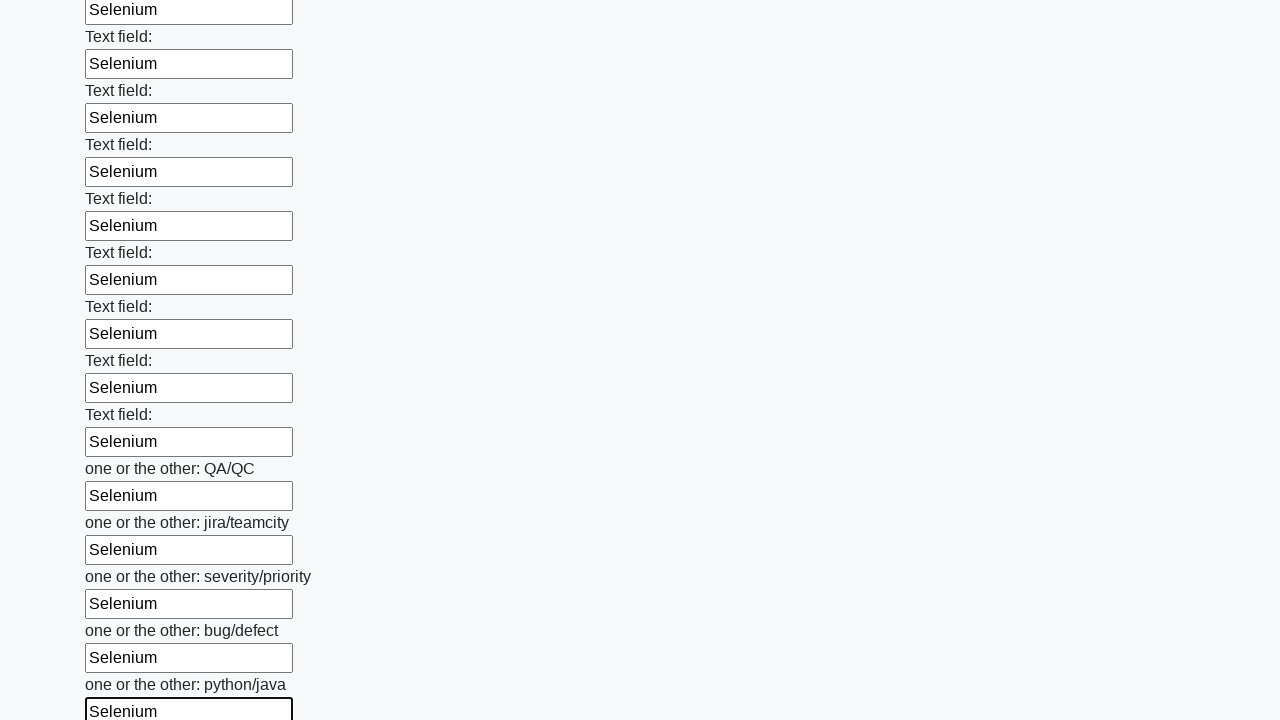

Filled input field with 'Selenium' on input >> nth=92
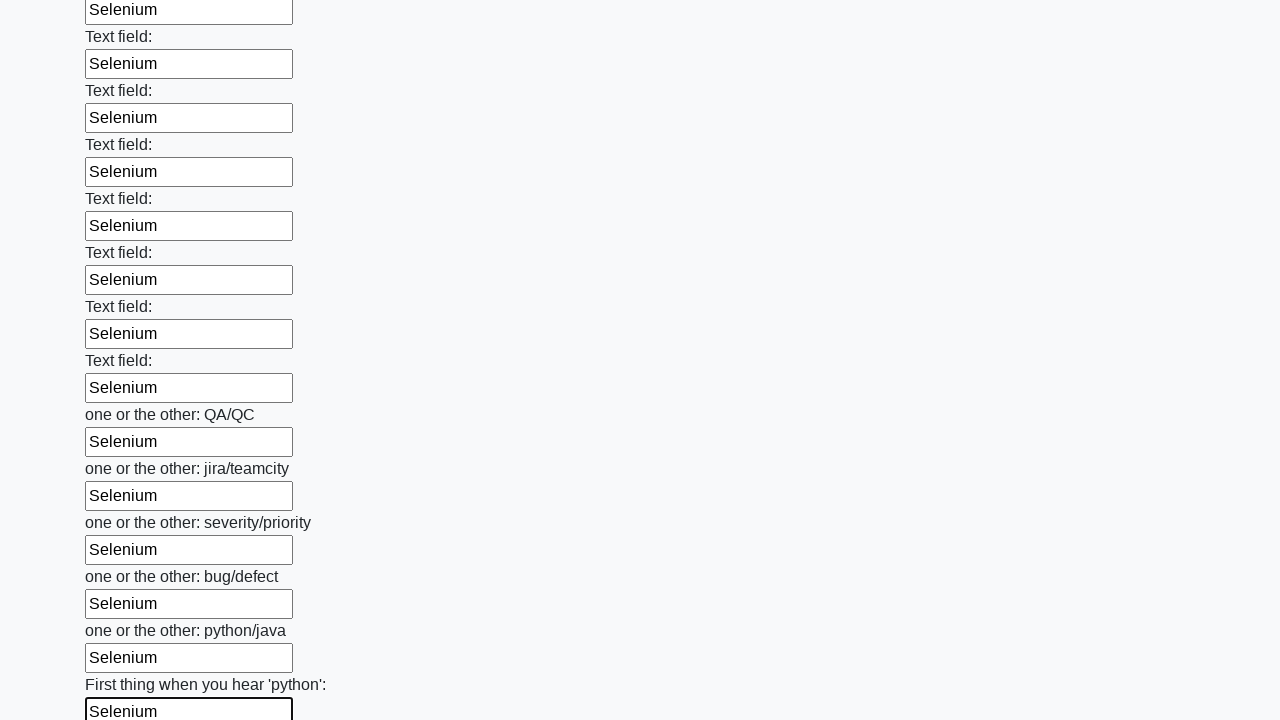

Filled input field with 'Selenium' on input >> nth=93
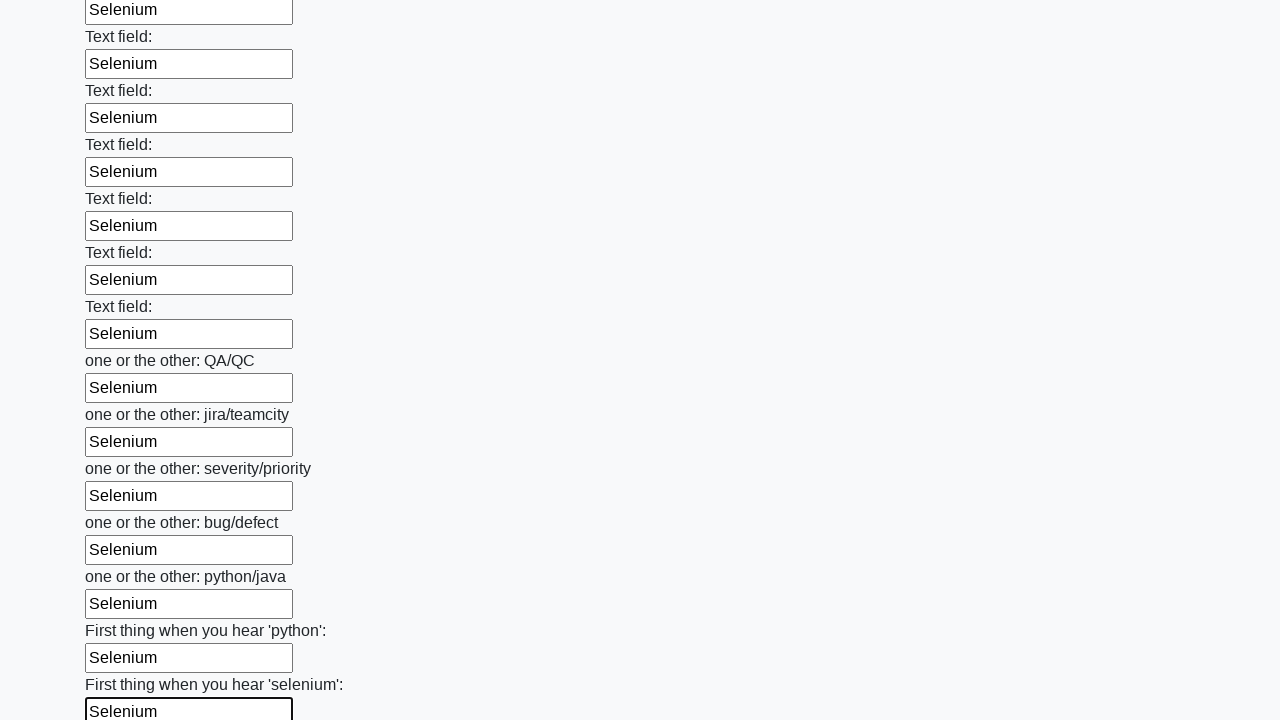

Filled input field with 'Selenium' on input >> nth=94
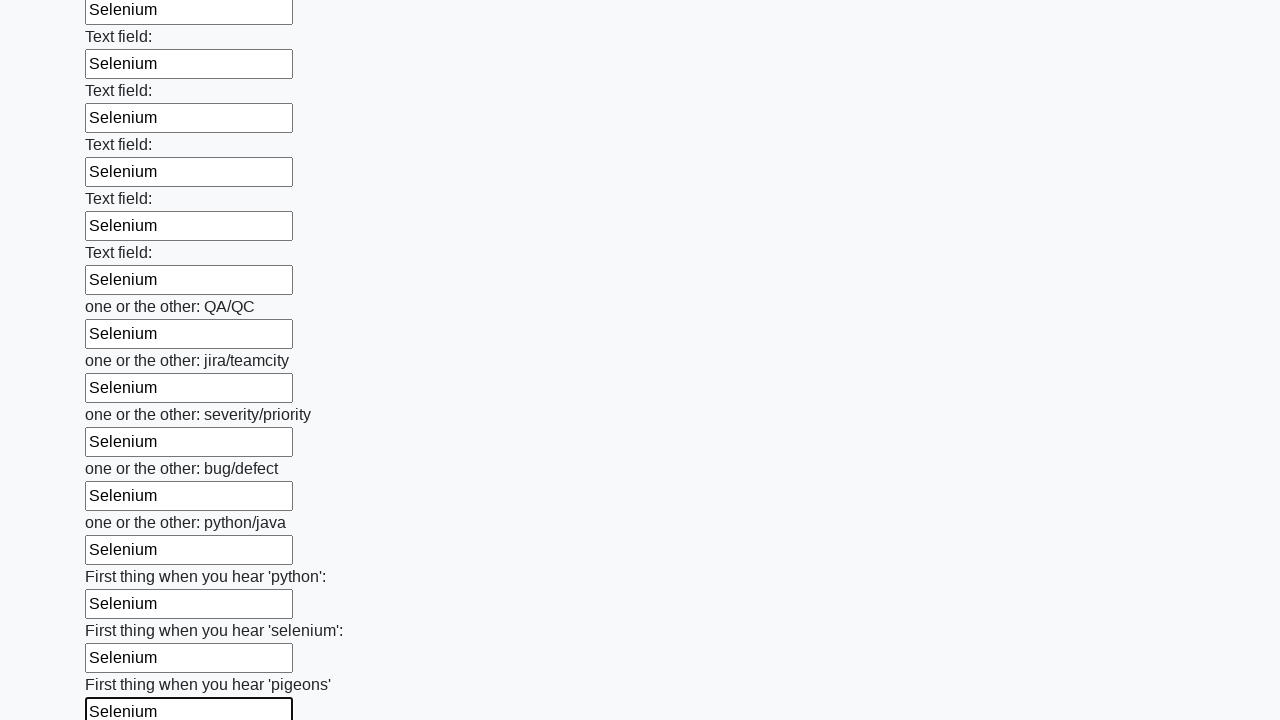

Filled input field with 'Selenium' on input >> nth=95
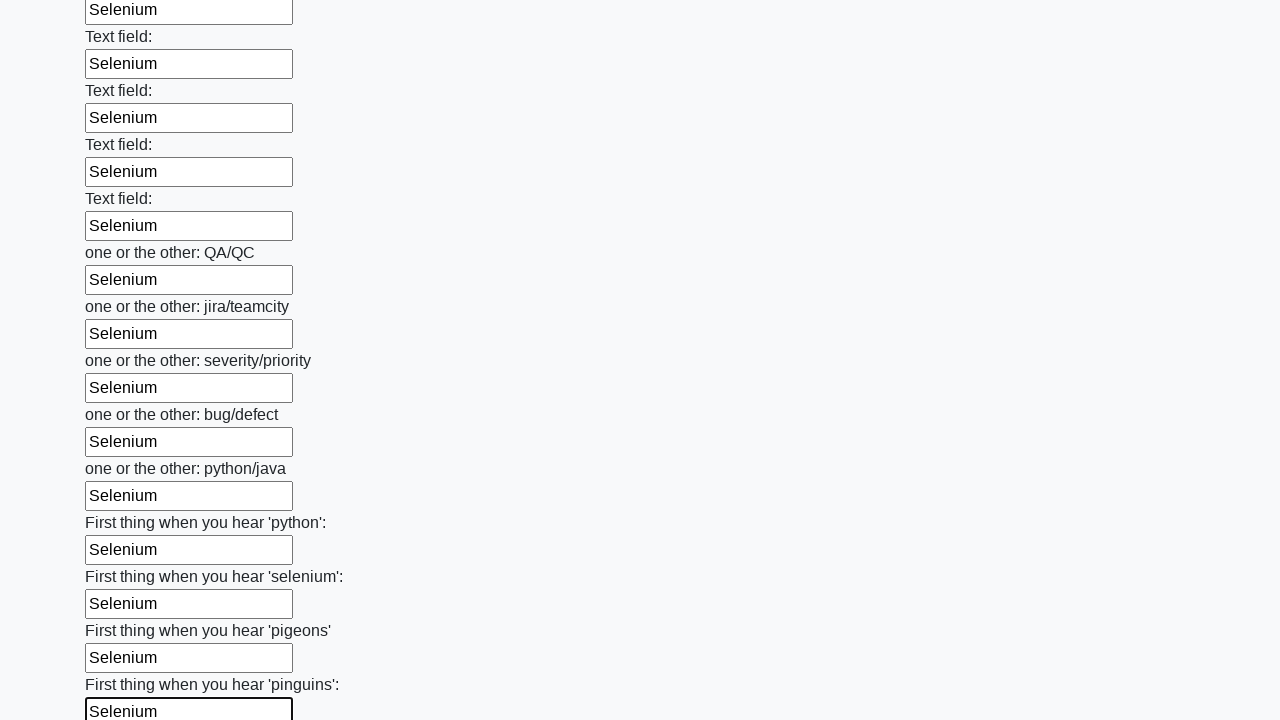

Filled input field with 'Selenium' on input >> nth=96
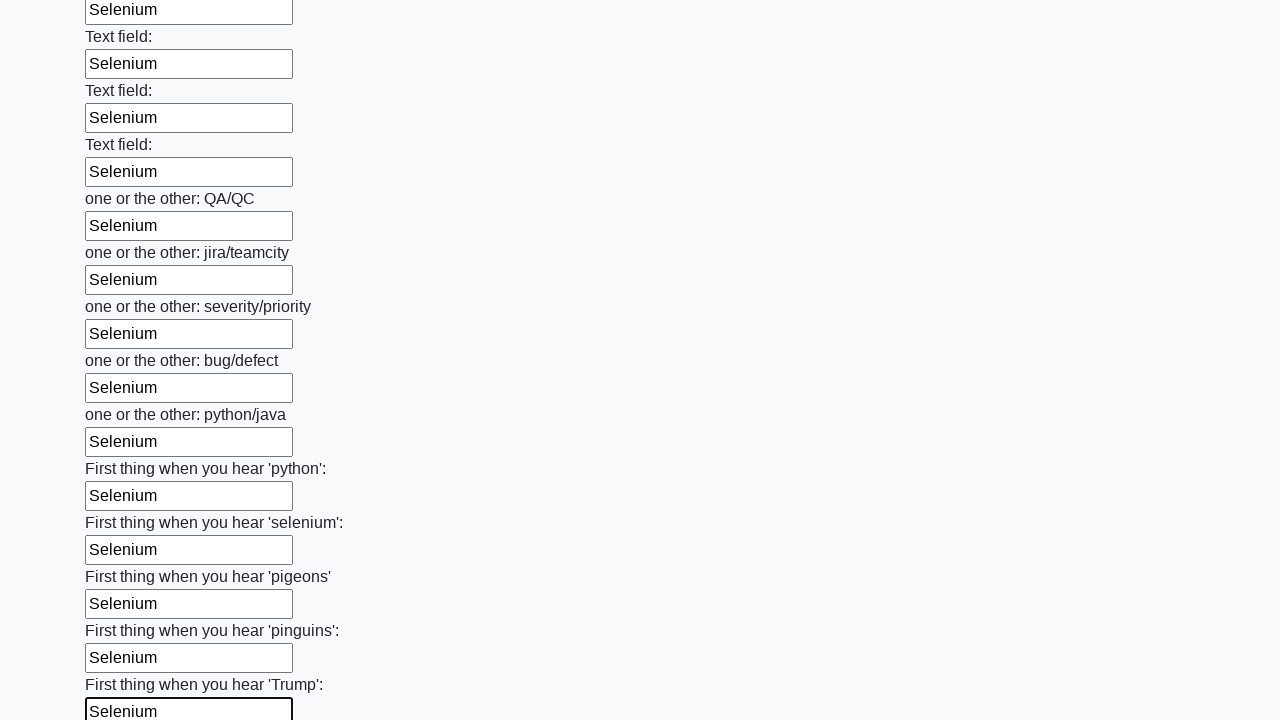

Filled input field with 'Selenium' on input >> nth=97
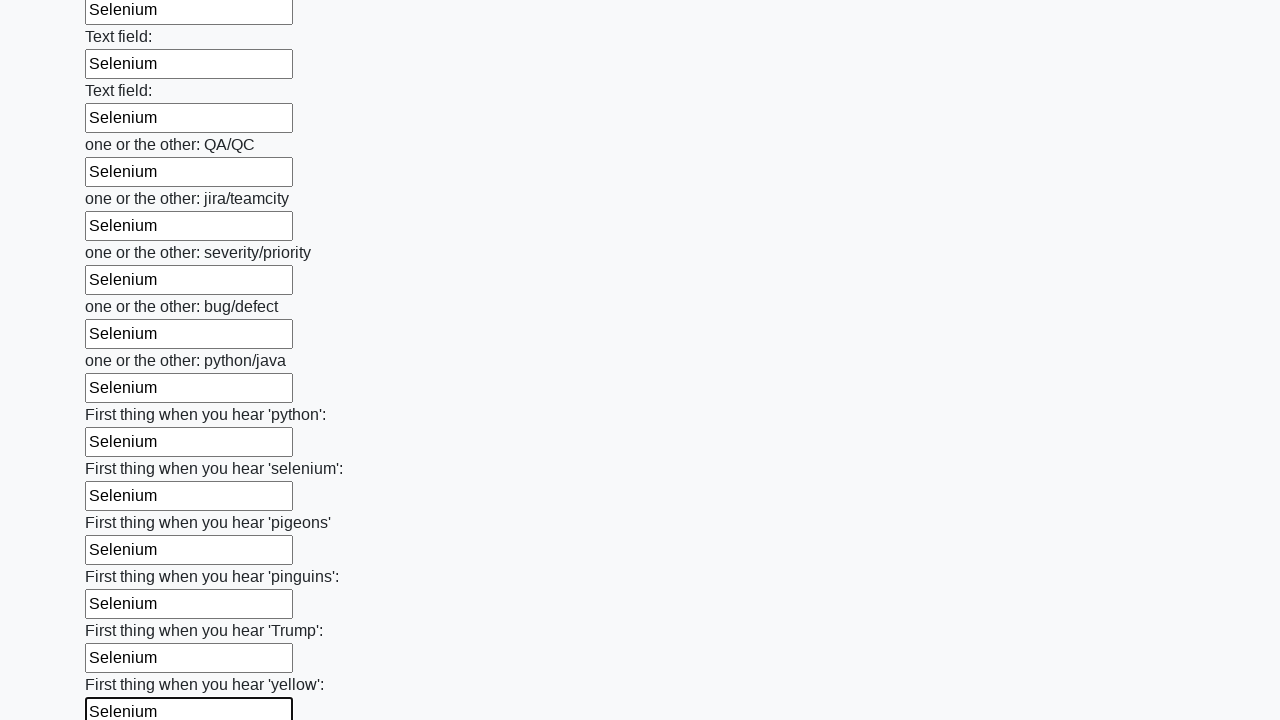

Filled input field with 'Selenium' on input >> nth=98
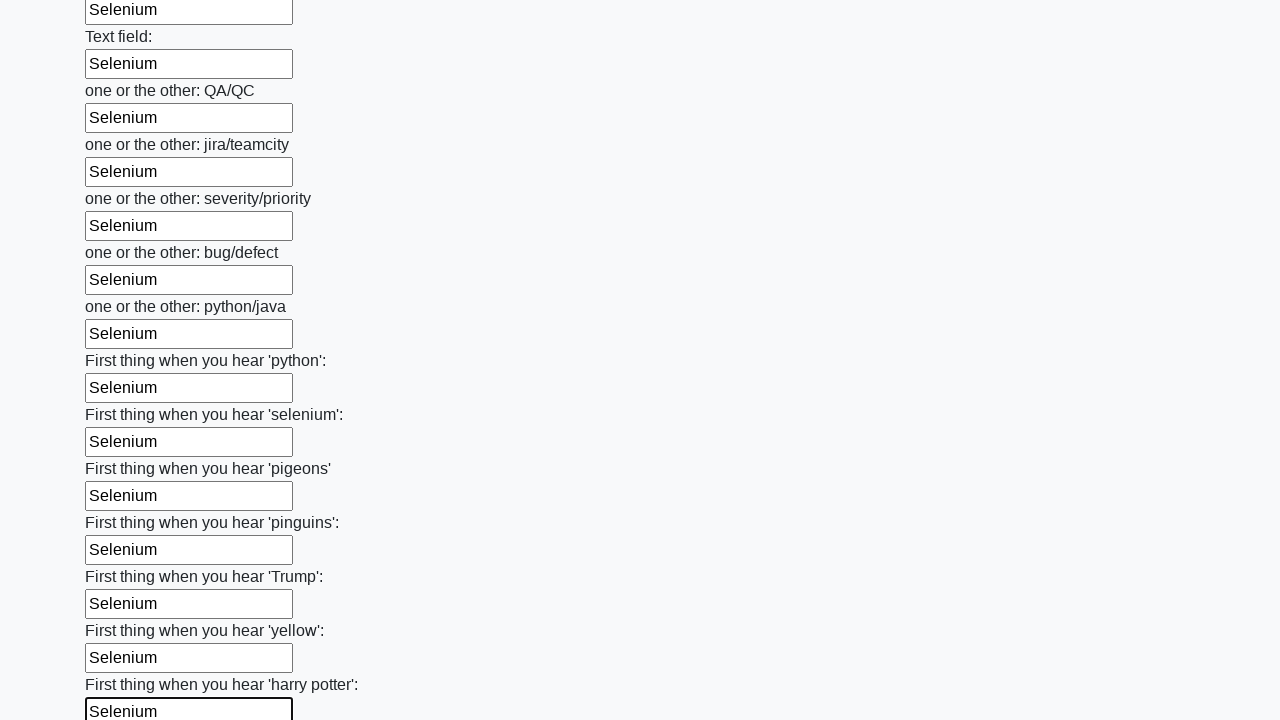

Filled input field with 'Selenium' on input >> nth=99
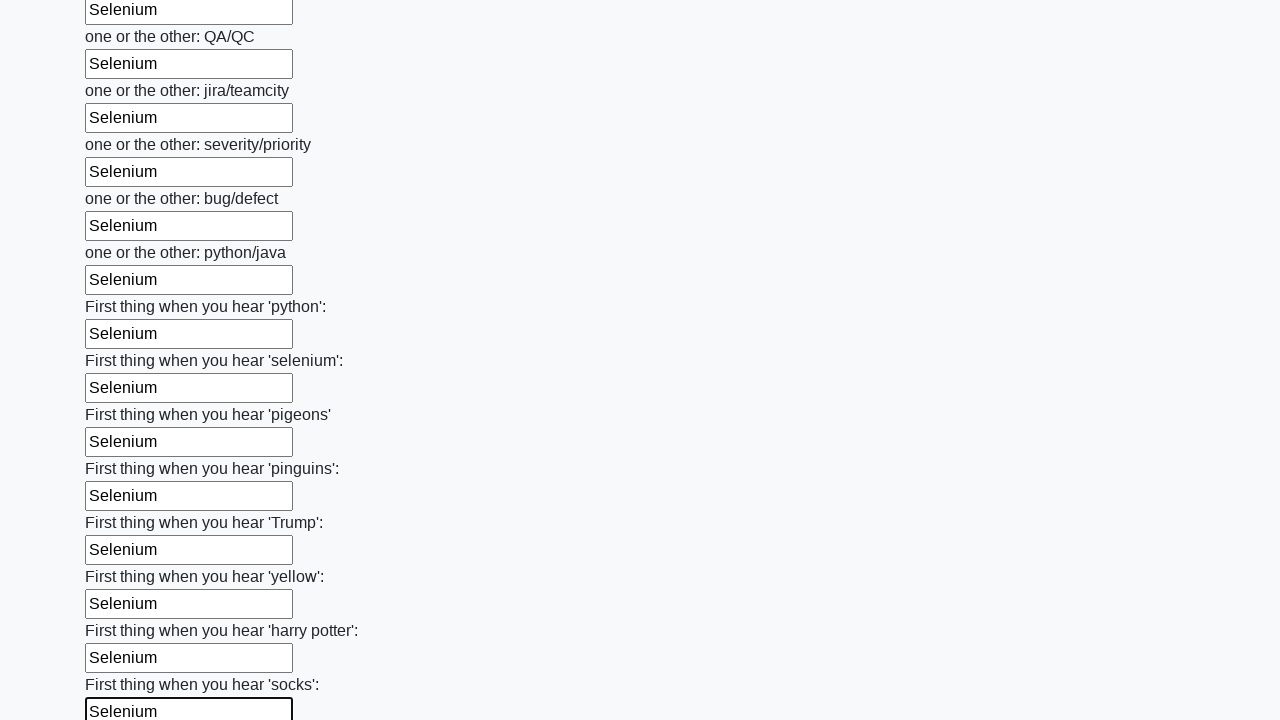

Clicked submit button to submit the form at (123, 611) on button.btn
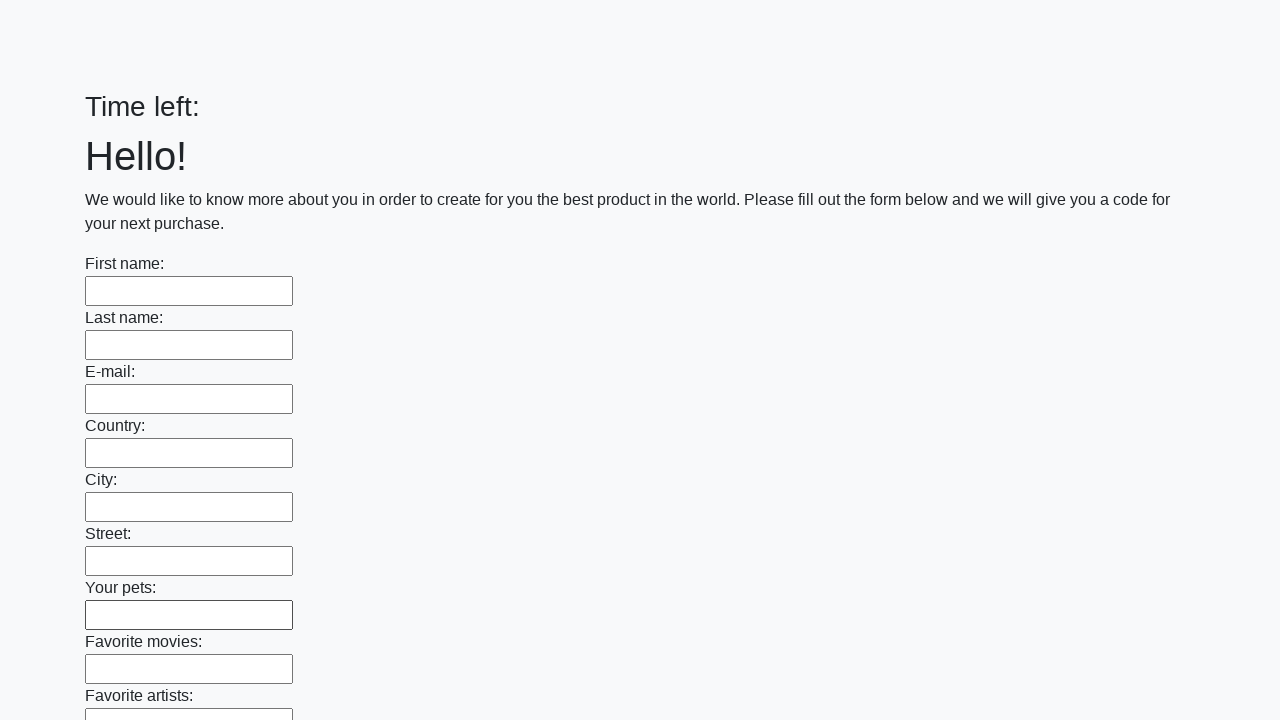

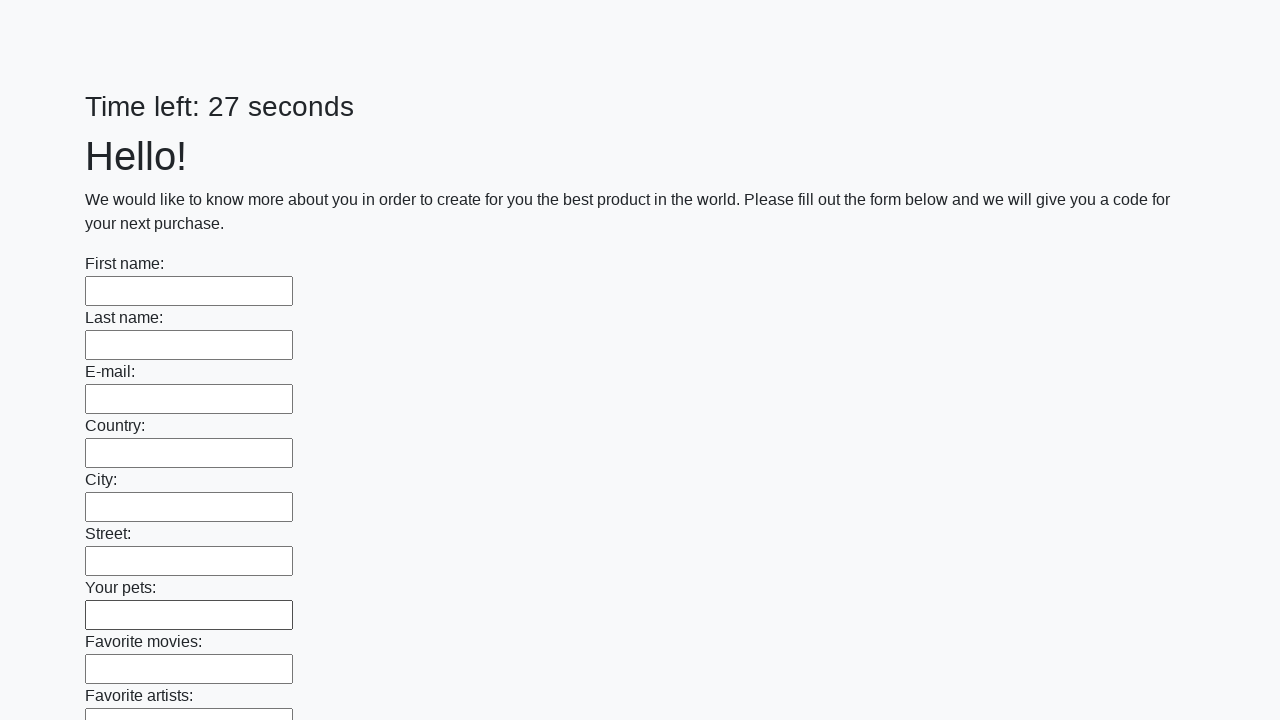